Tests the HKEX securities page by sorting by stock code, changing the display items per page dropdown, and repeatedly clicking the "Load More" button while scrolling to load additional content.

Starting URL: https://www.hkex.com.hk/Market-Data/Securities-Prices/Equities?sc_lang=en

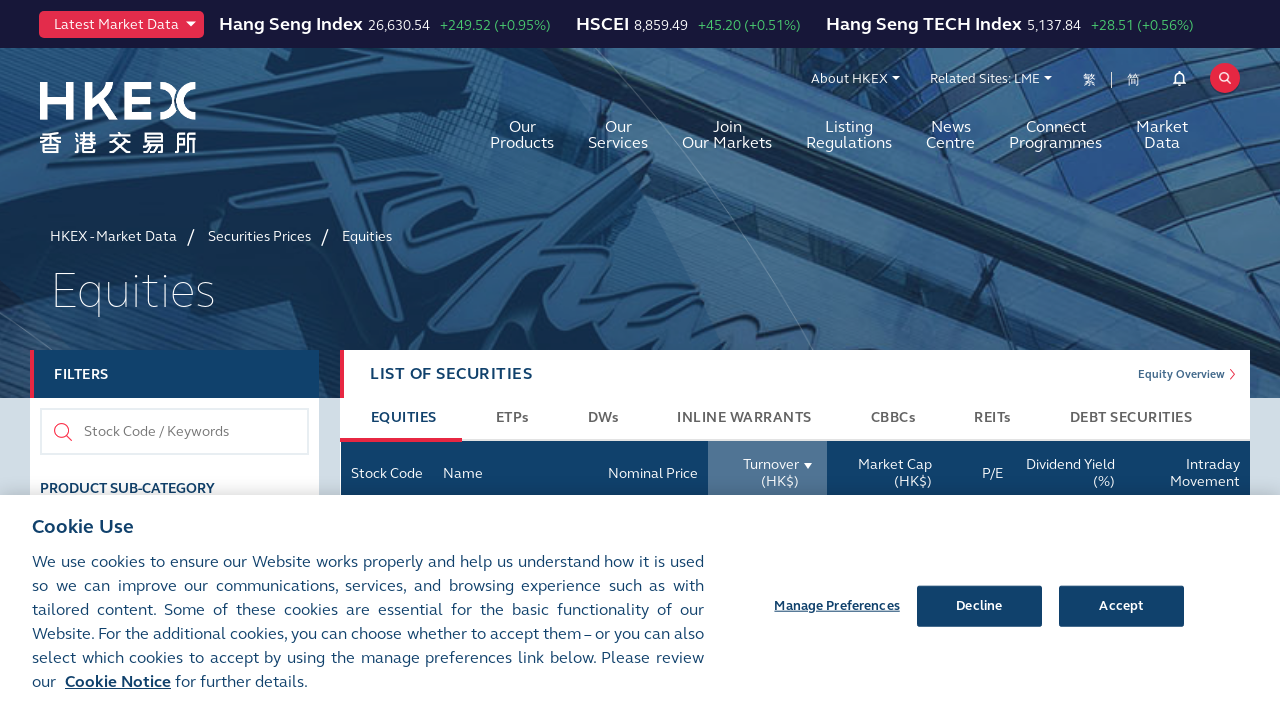

Waited for page to load - stock code header visible
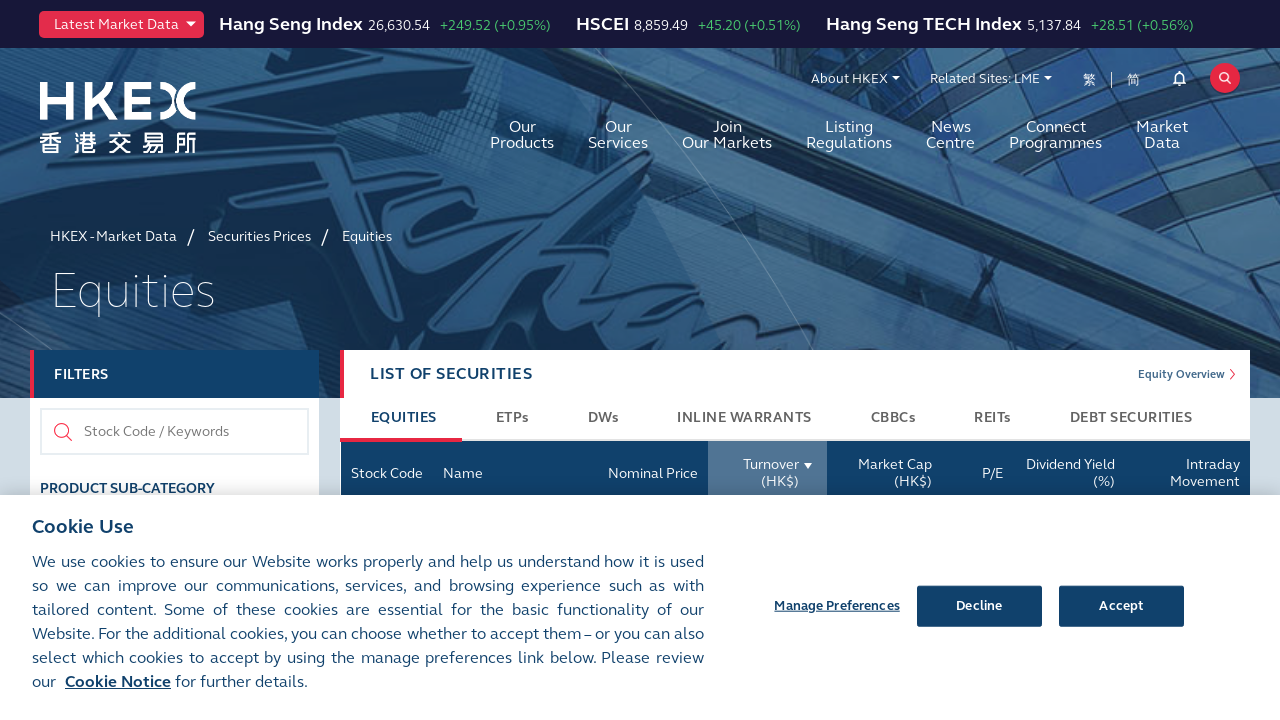

Clicked Stock Code header to sort in ascending order at (387, 473) on th.text
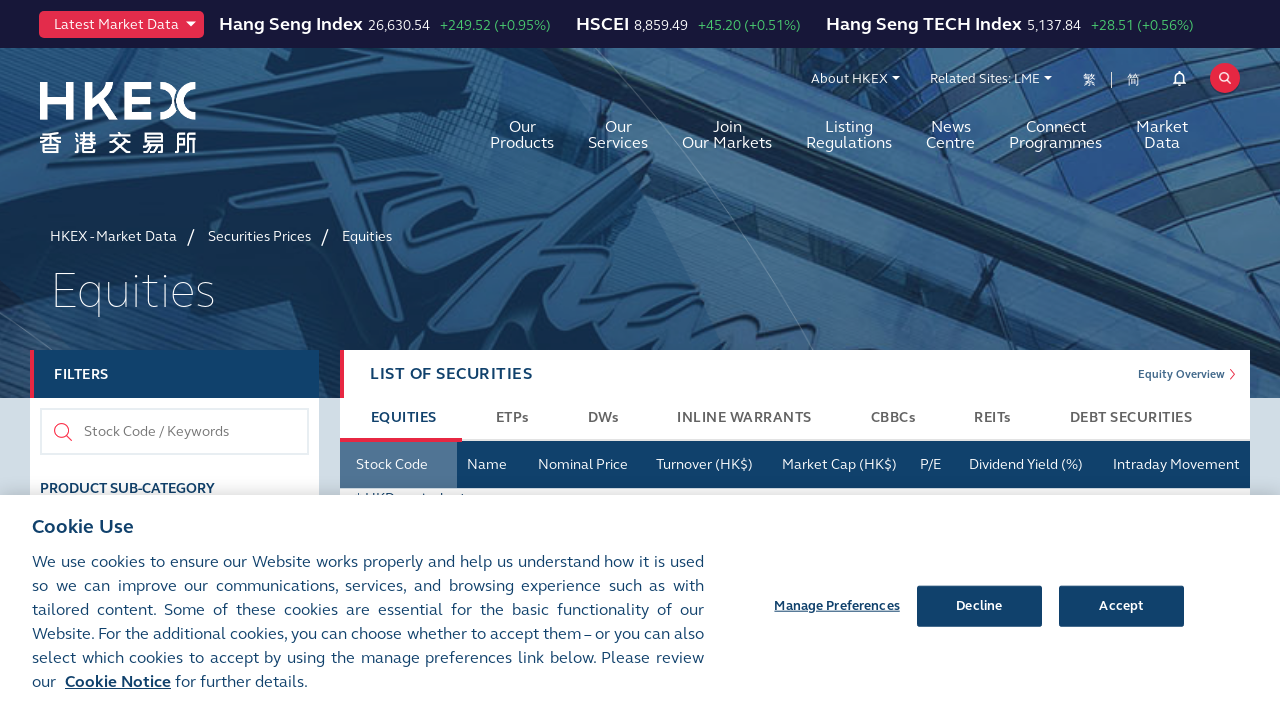

Waited for sort action to complete
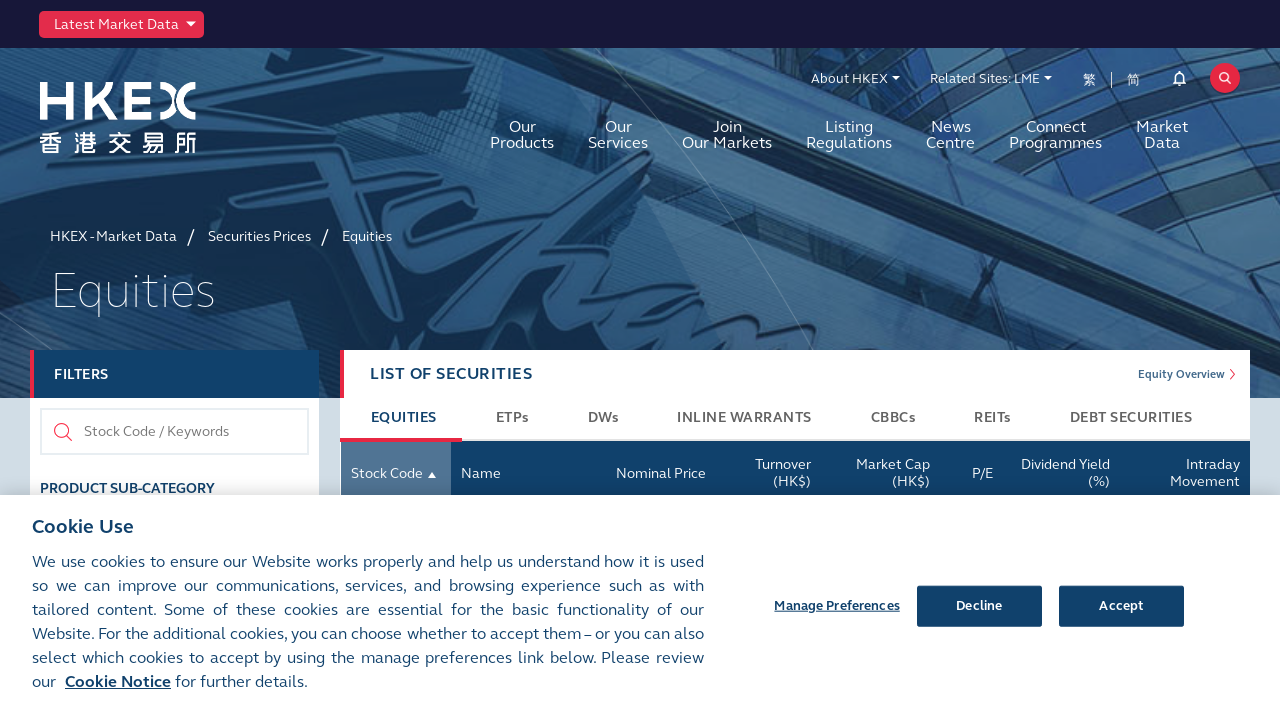

Clicked items per page dropdown menu at (1190, 360) on div.loadmore_update.dropdown
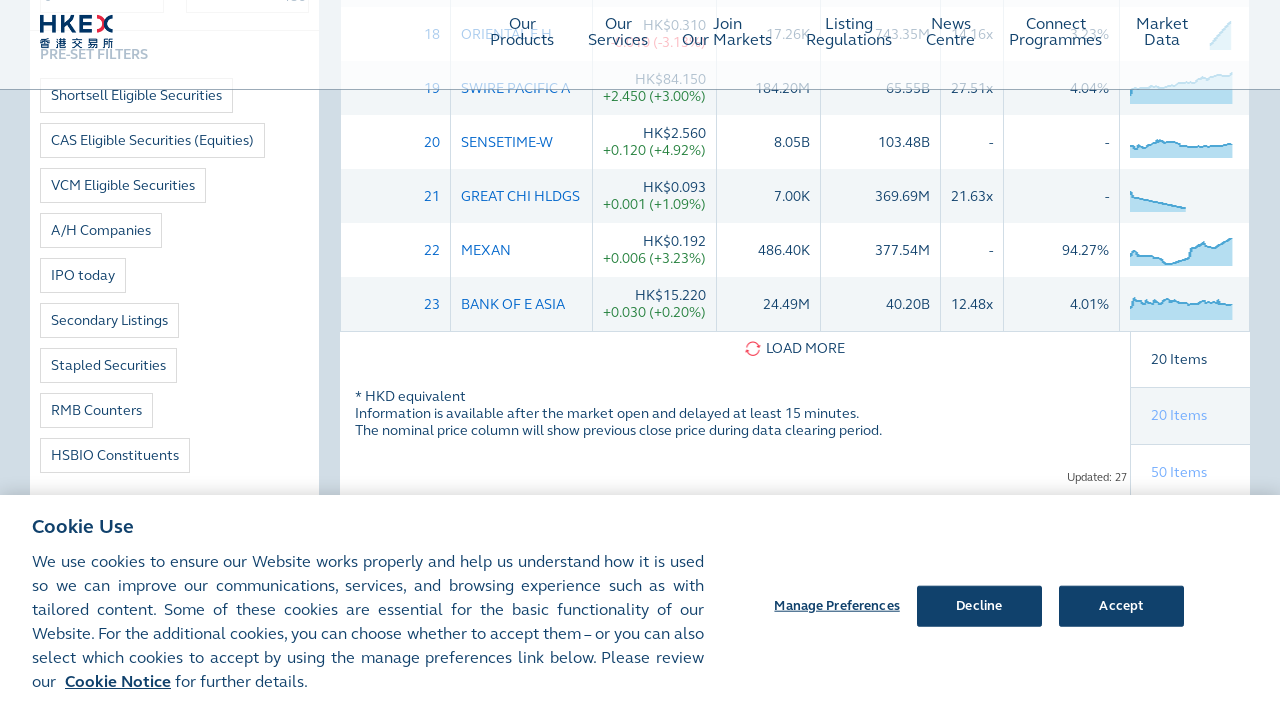

Waited for dropdown menu to open
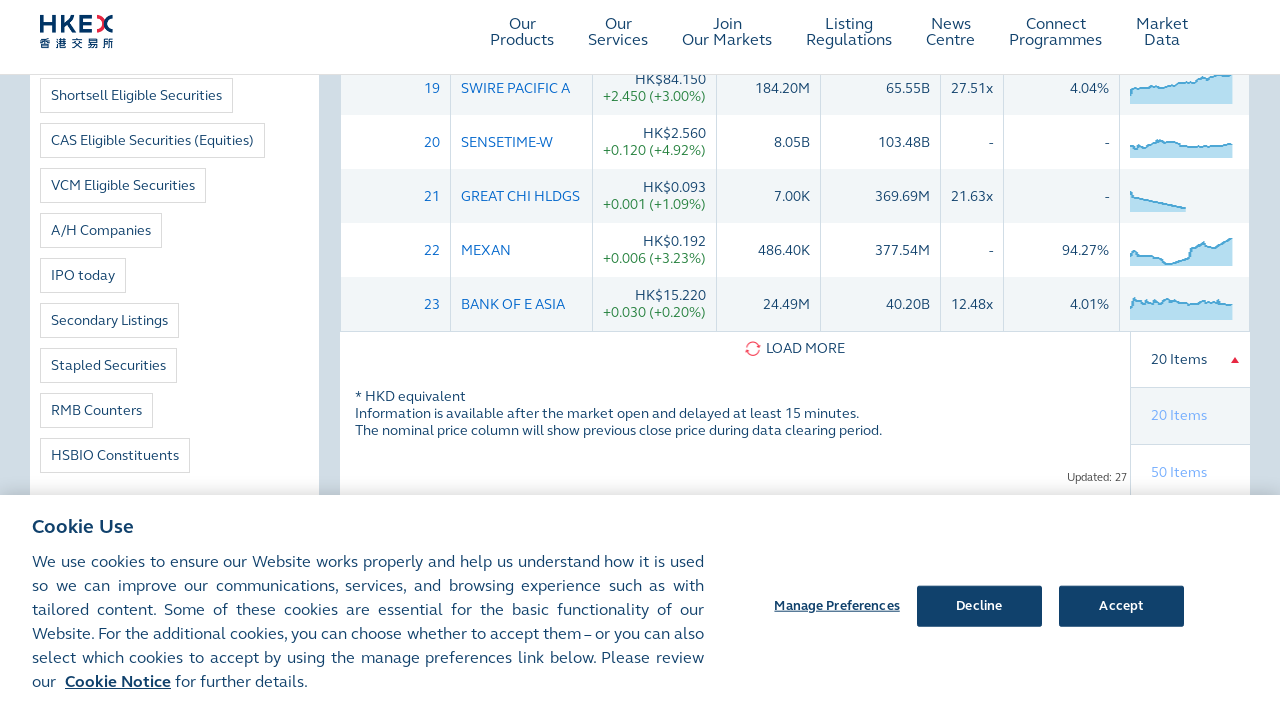

Selected 100 items per page option from dropdown at (1190, 360) on div.select_items > div:nth-child(3)
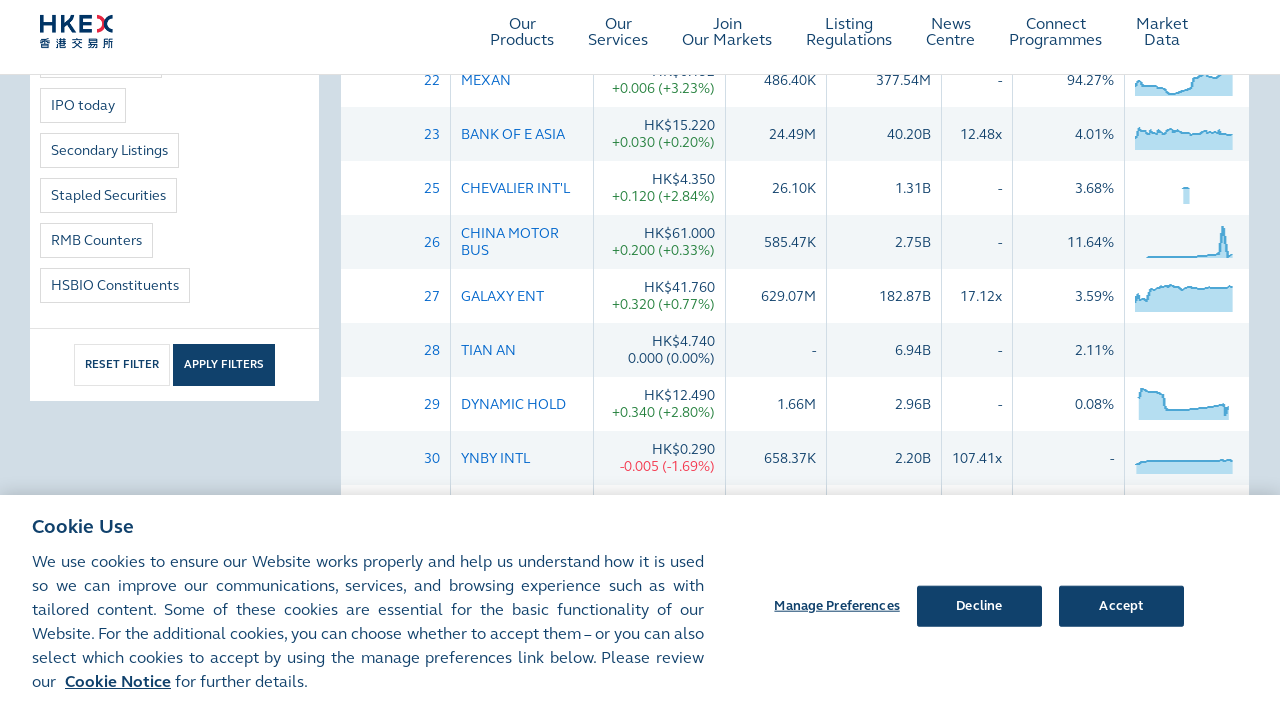

Waited for page to display 100 items per page
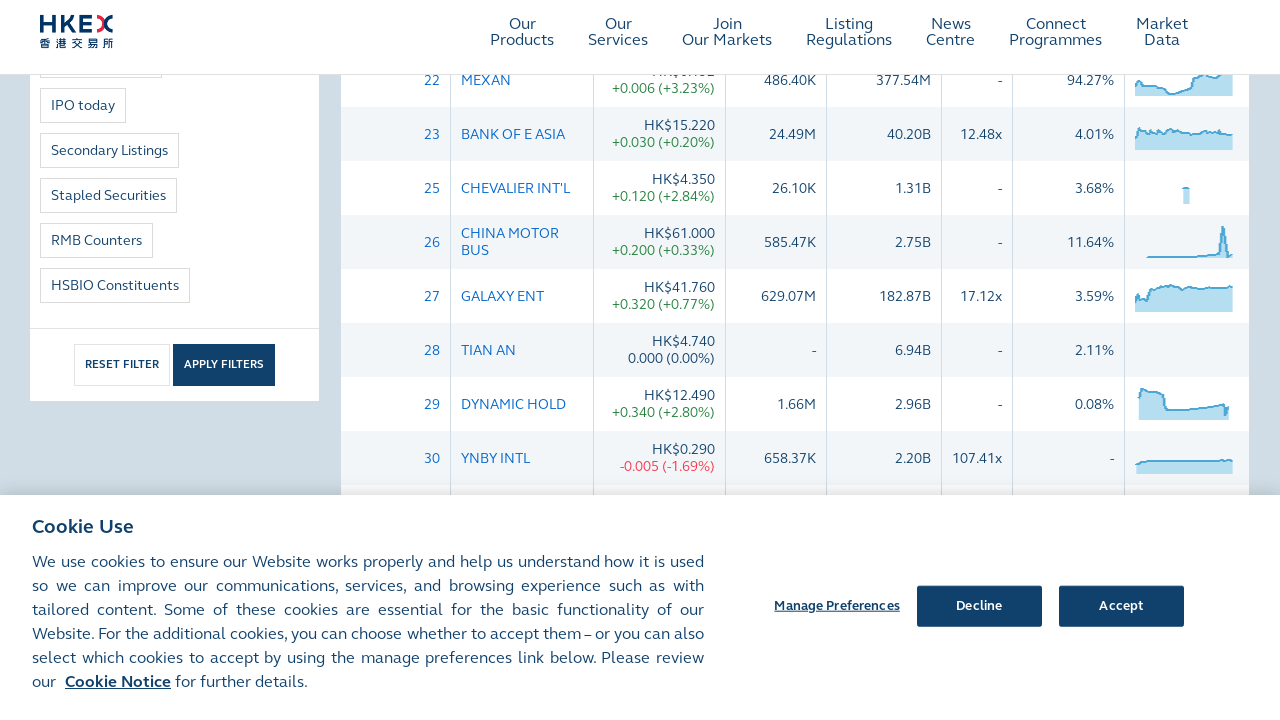

Clicked LOAD MORE button (iteration 1) at (795, 361) on .load
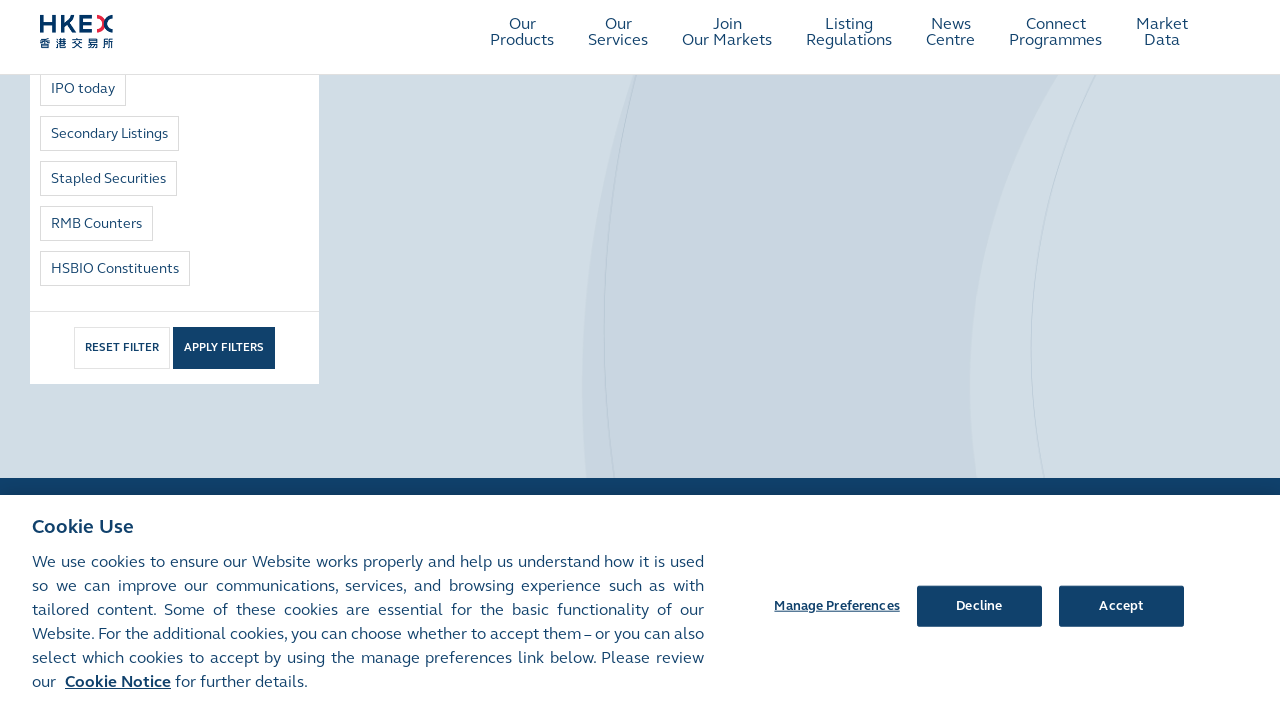

Waited for additional content to load
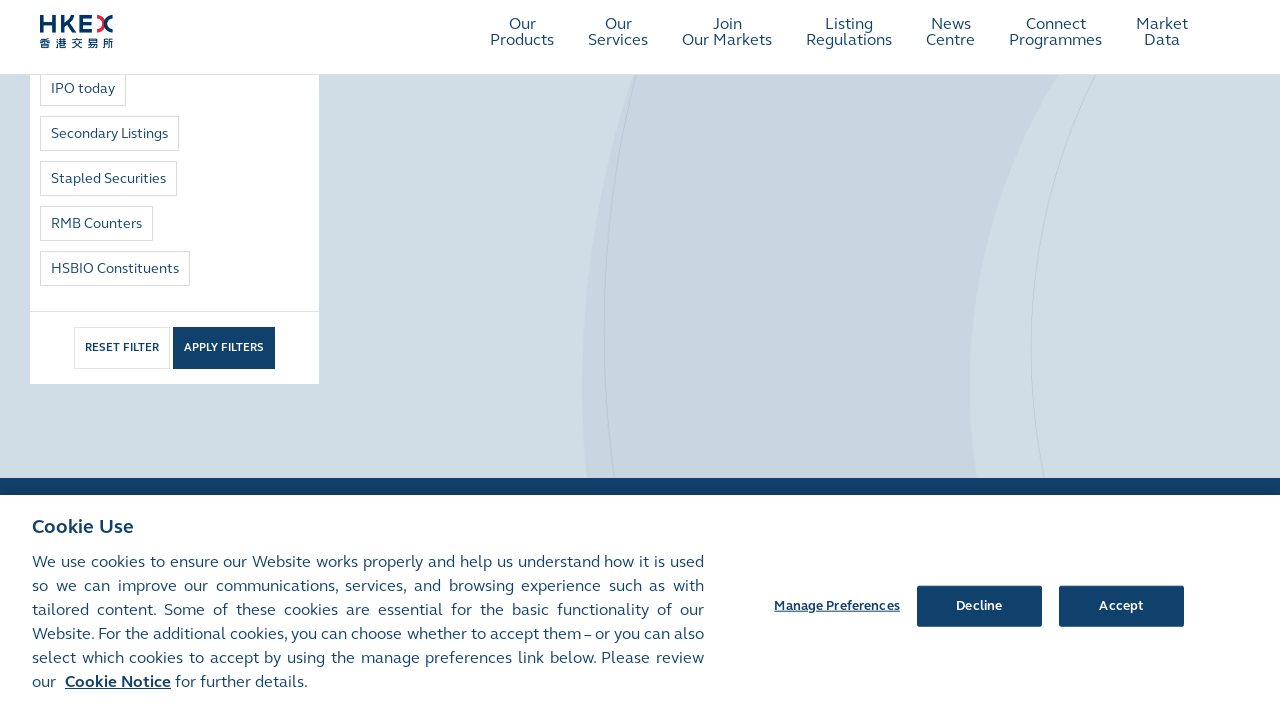

Scrolled to bottom of page to load more content
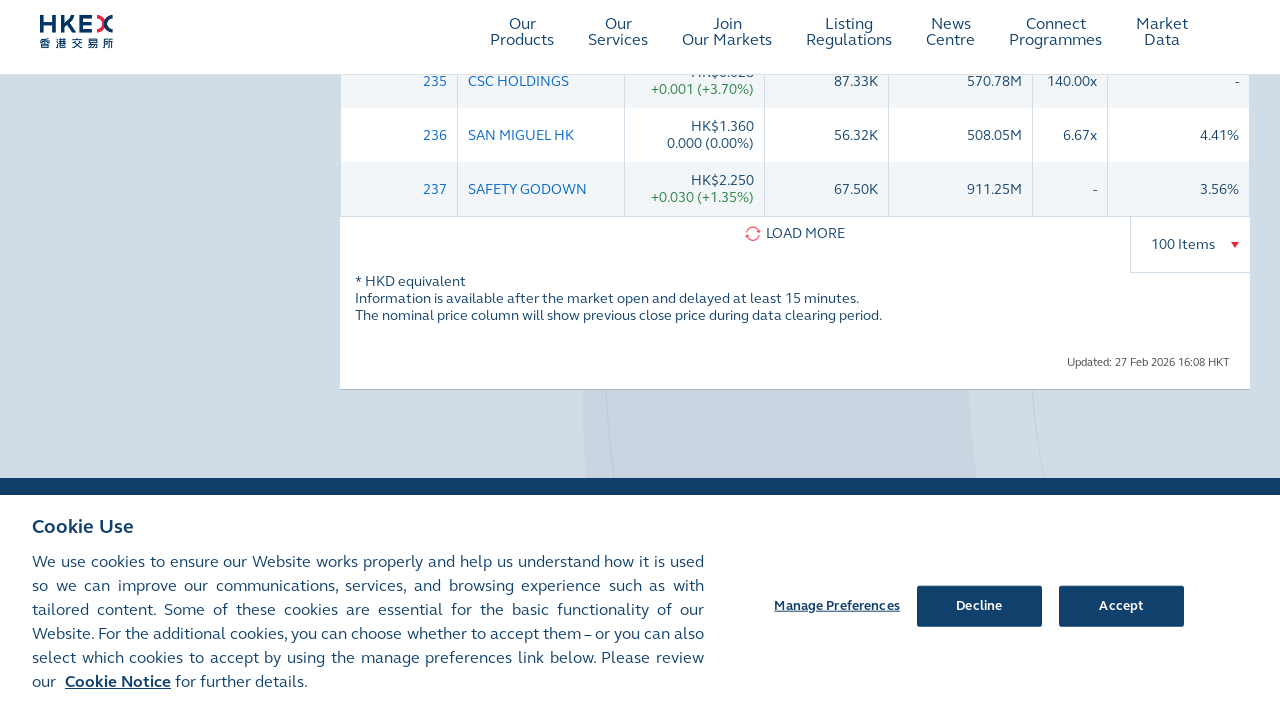

Waited for scroll action to complete
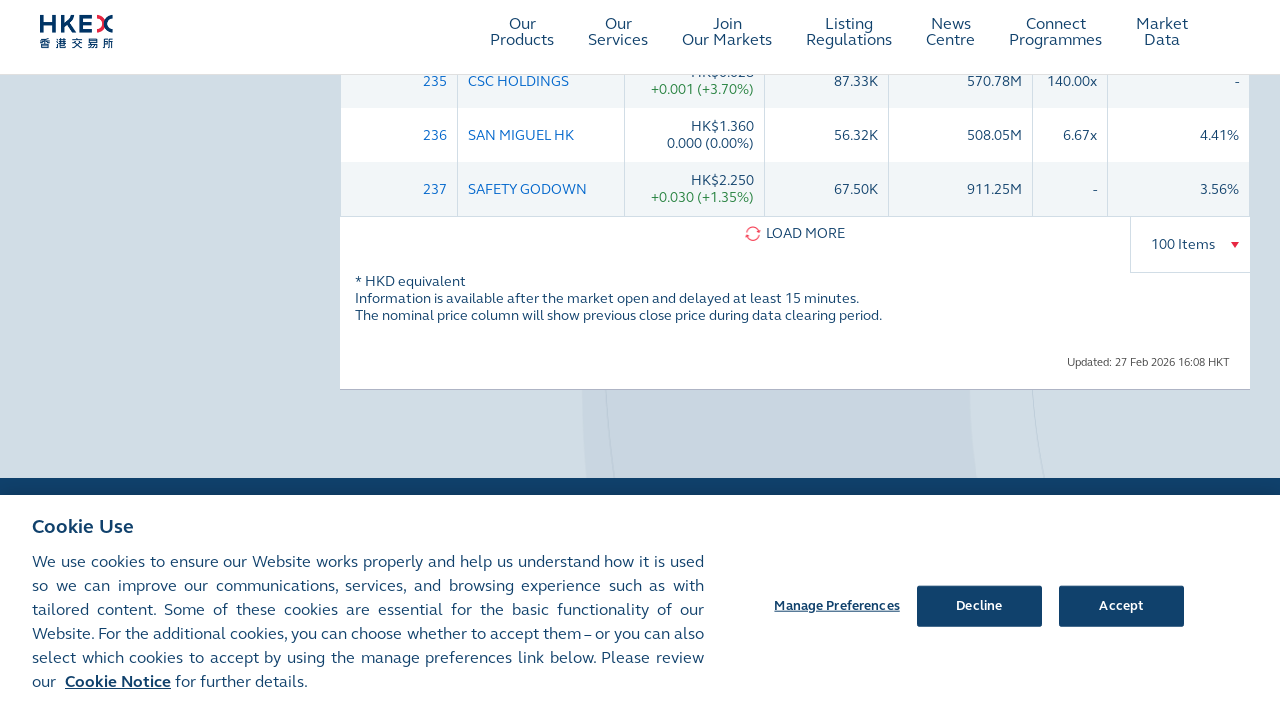

Clicked LOAD MORE button (iteration 2) at (795, 234) on .load
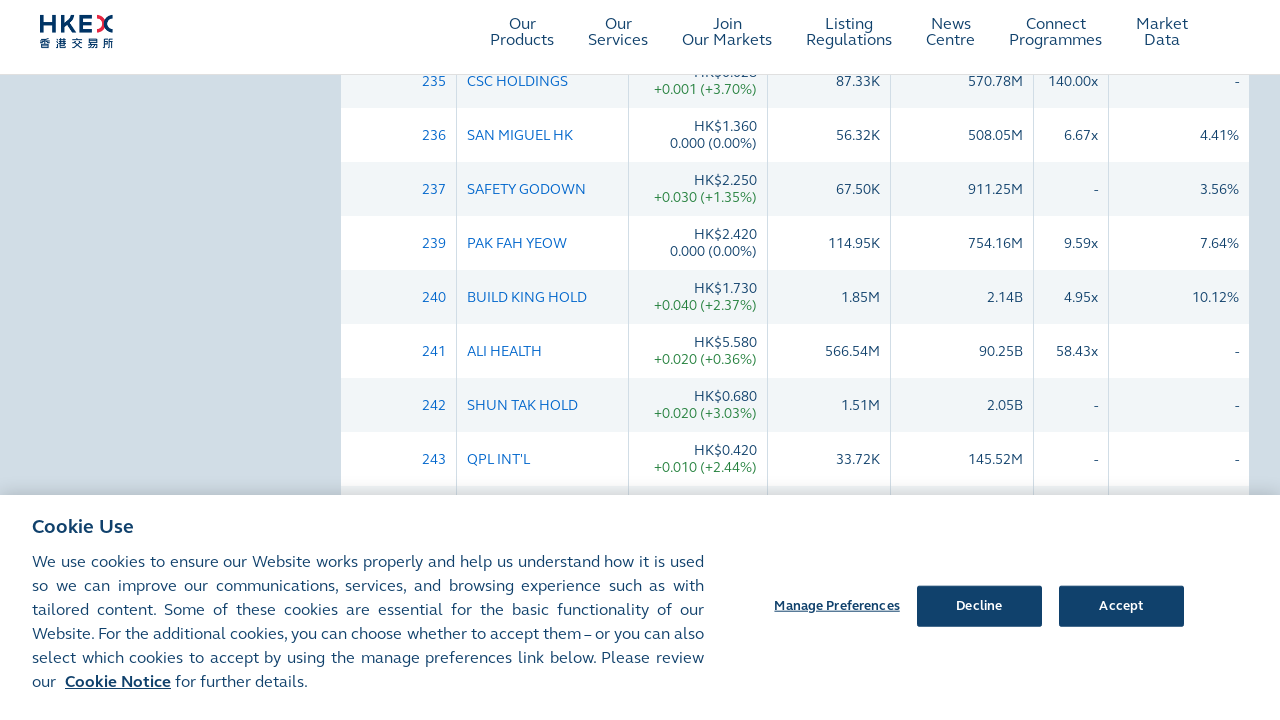

Waited for additional content to load
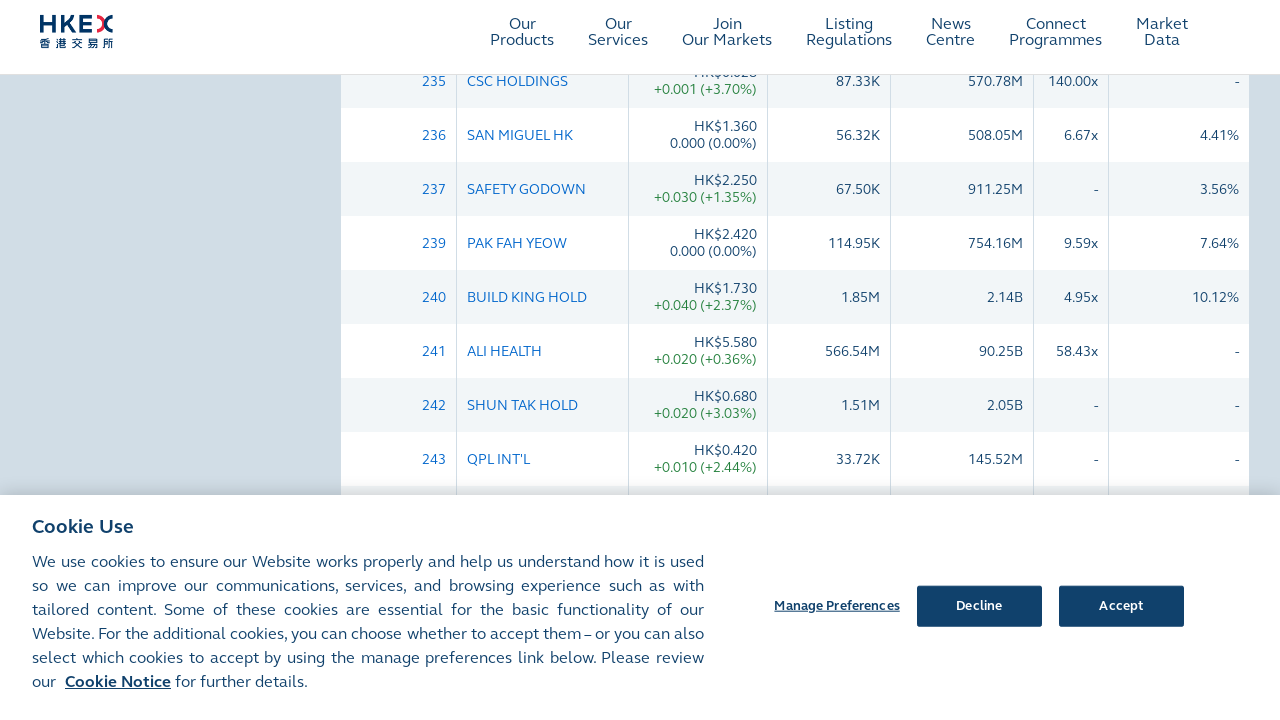

Scrolled to bottom of page to load more content
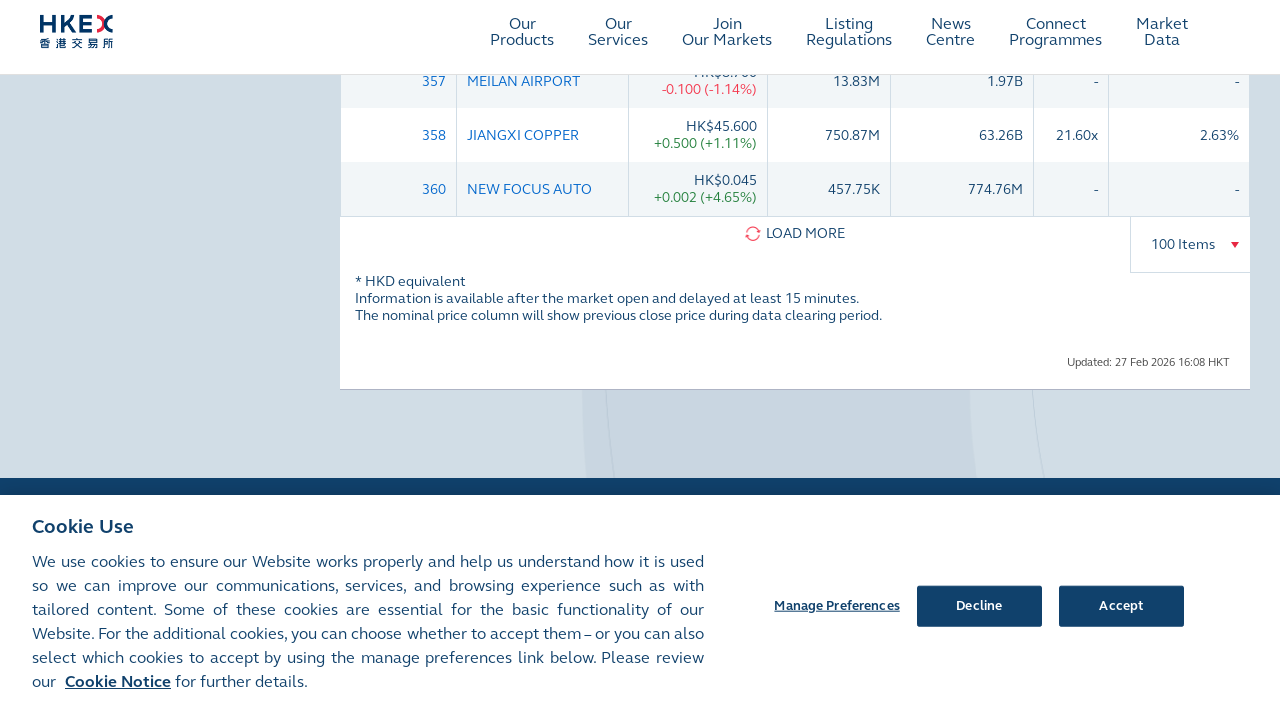

Waited for scroll action to complete
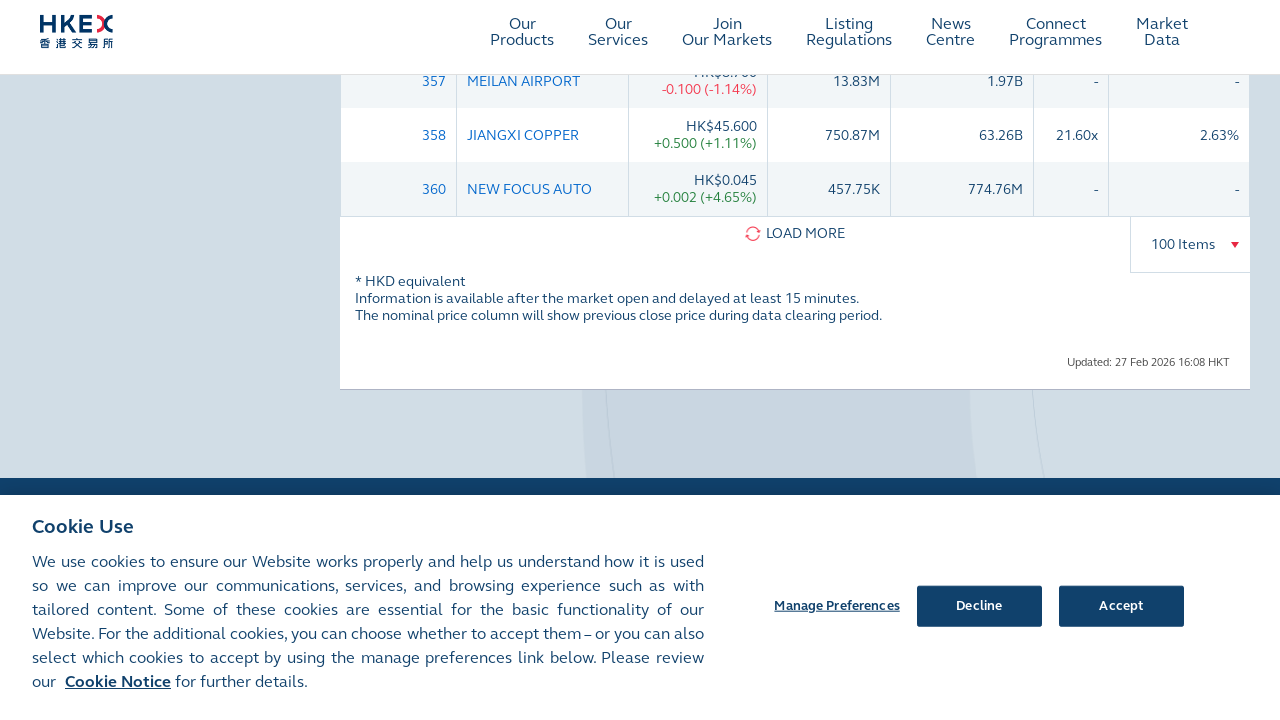

Clicked LOAD MORE button (iteration 3) at (795, 234) on .load
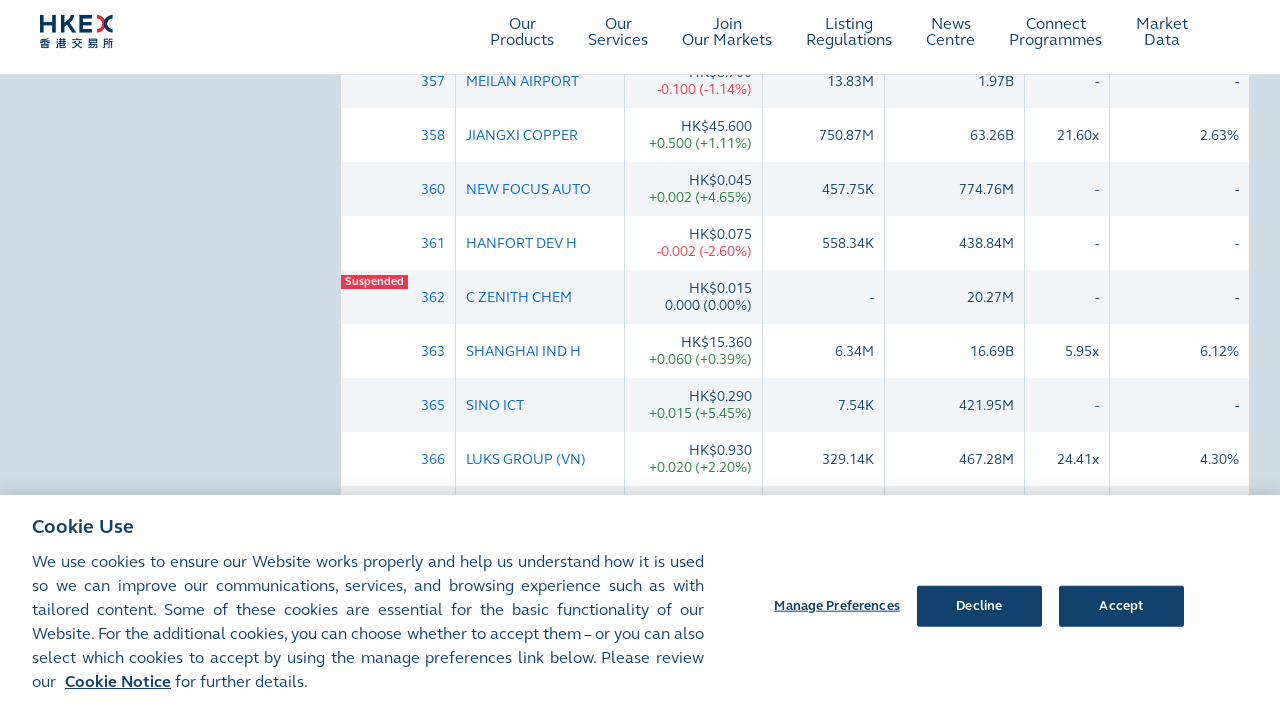

Waited for additional content to load
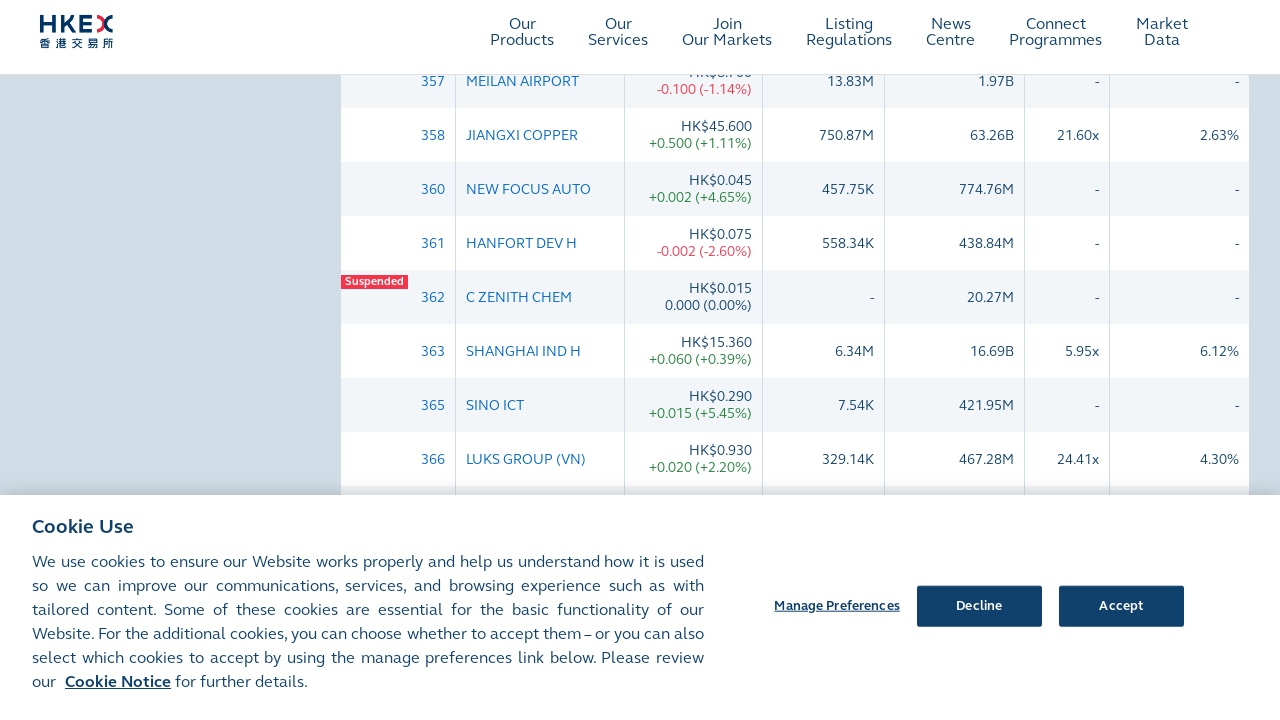

Scrolled to bottom of page to load more content
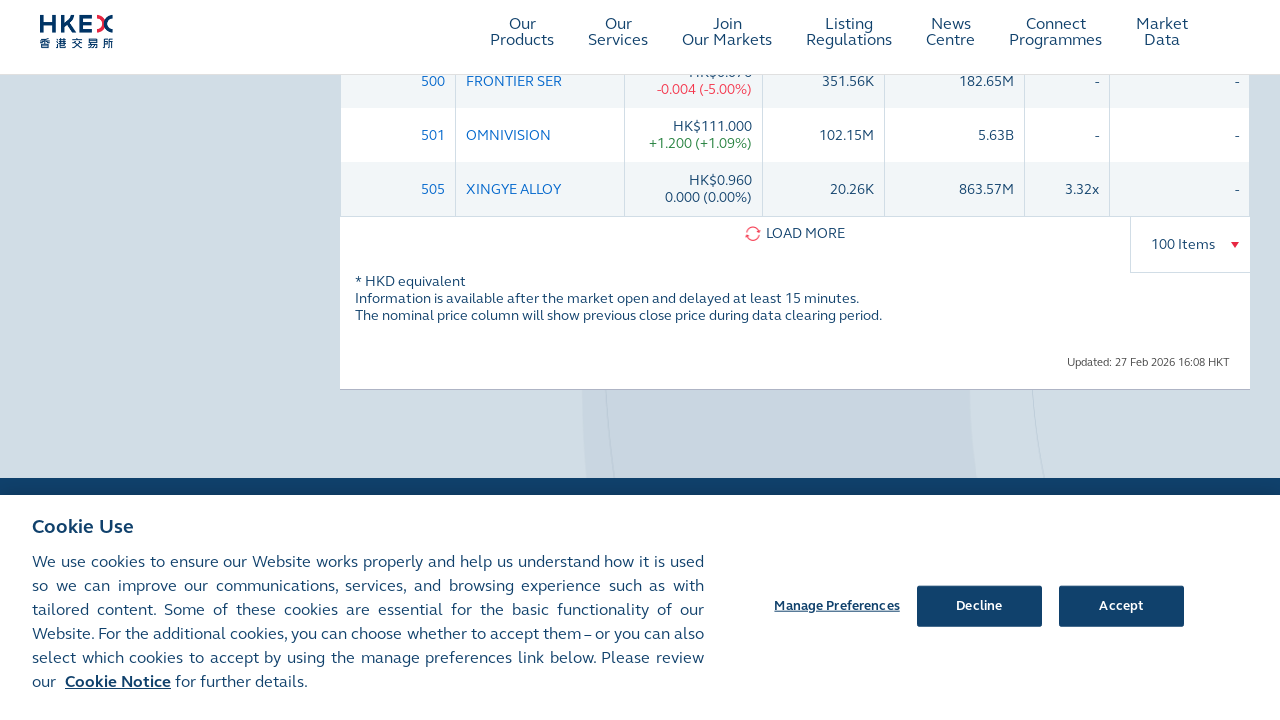

Waited for scroll action to complete
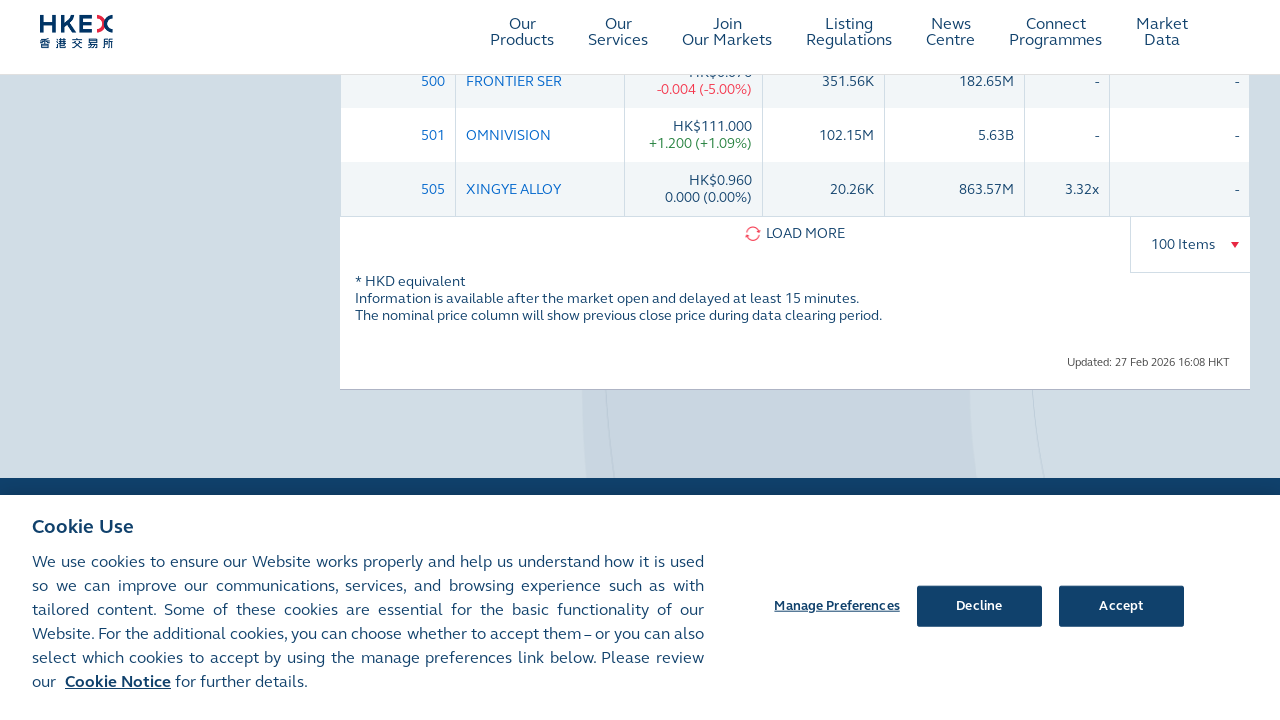

Clicked LOAD MORE button (iteration 4) at (795, 234) on .load
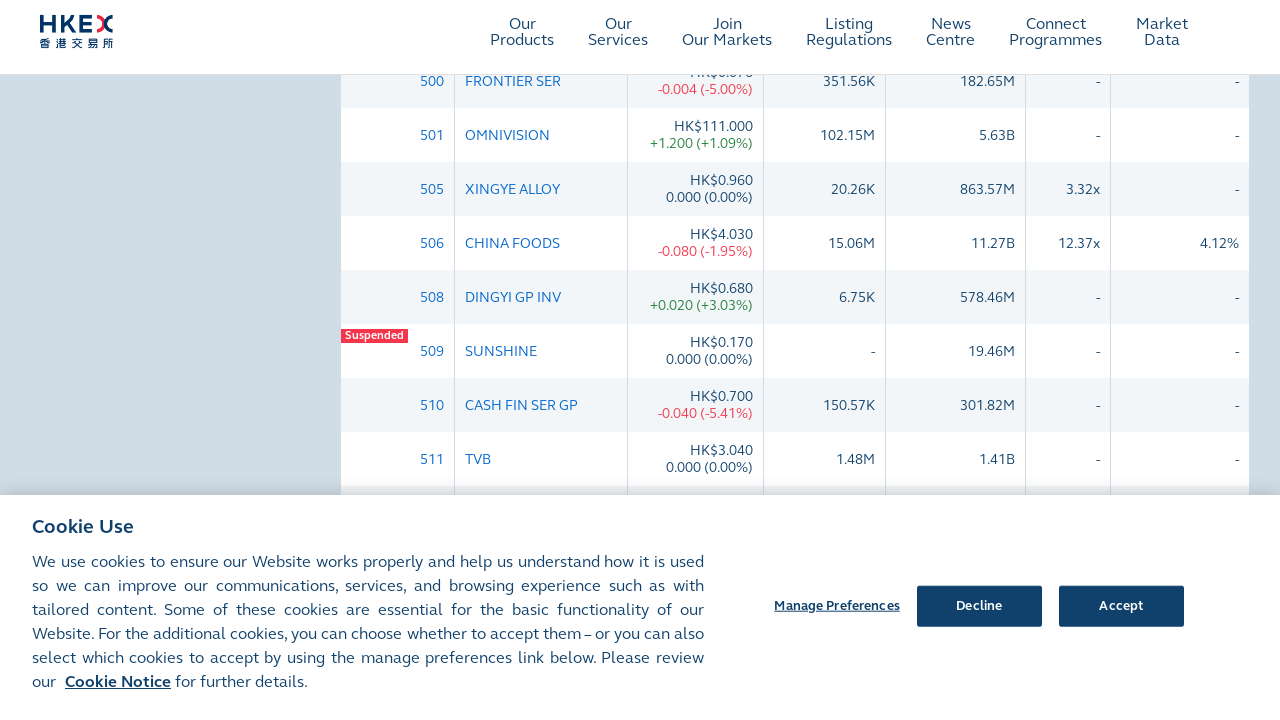

Waited for additional content to load
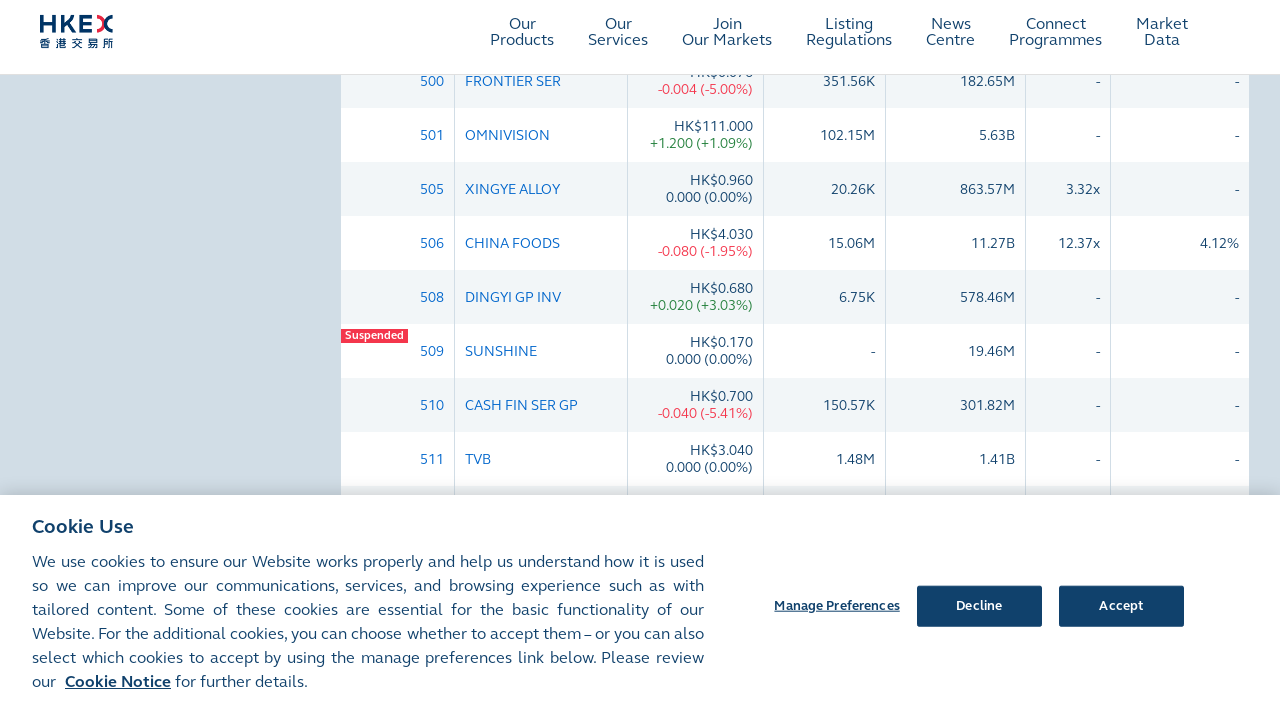

Scrolled to bottom of page to load more content
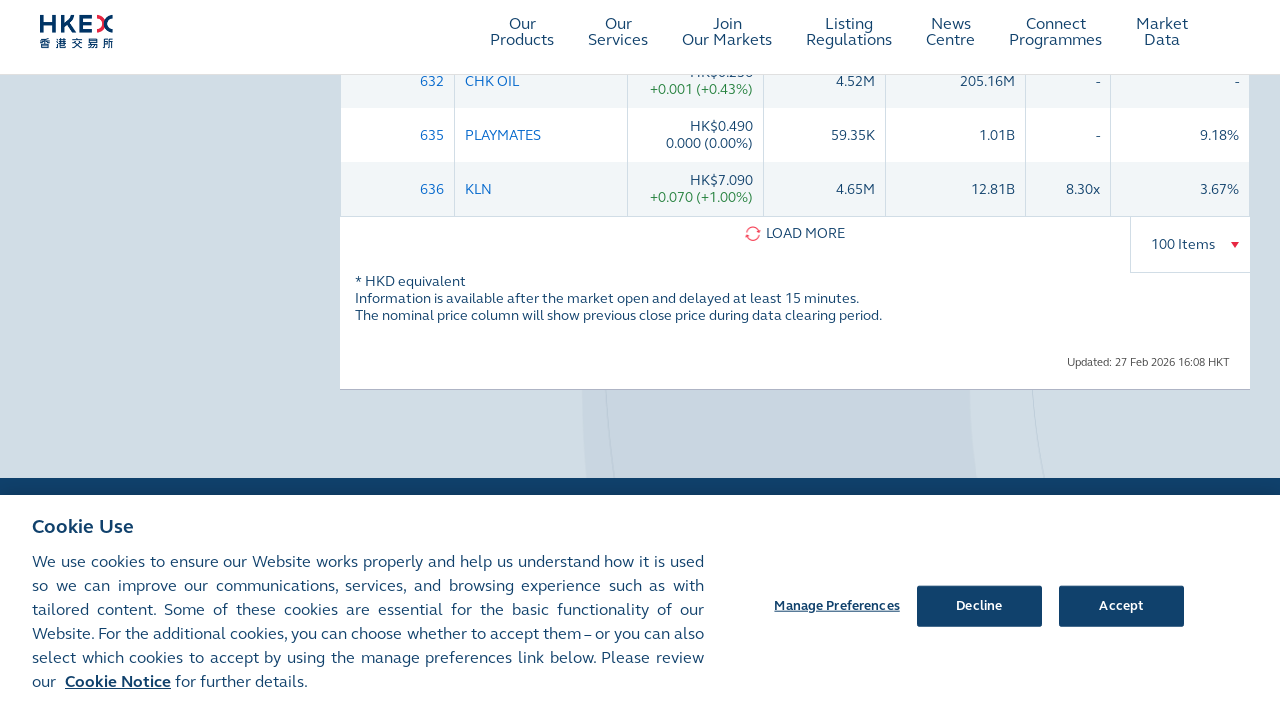

Waited for scroll action to complete
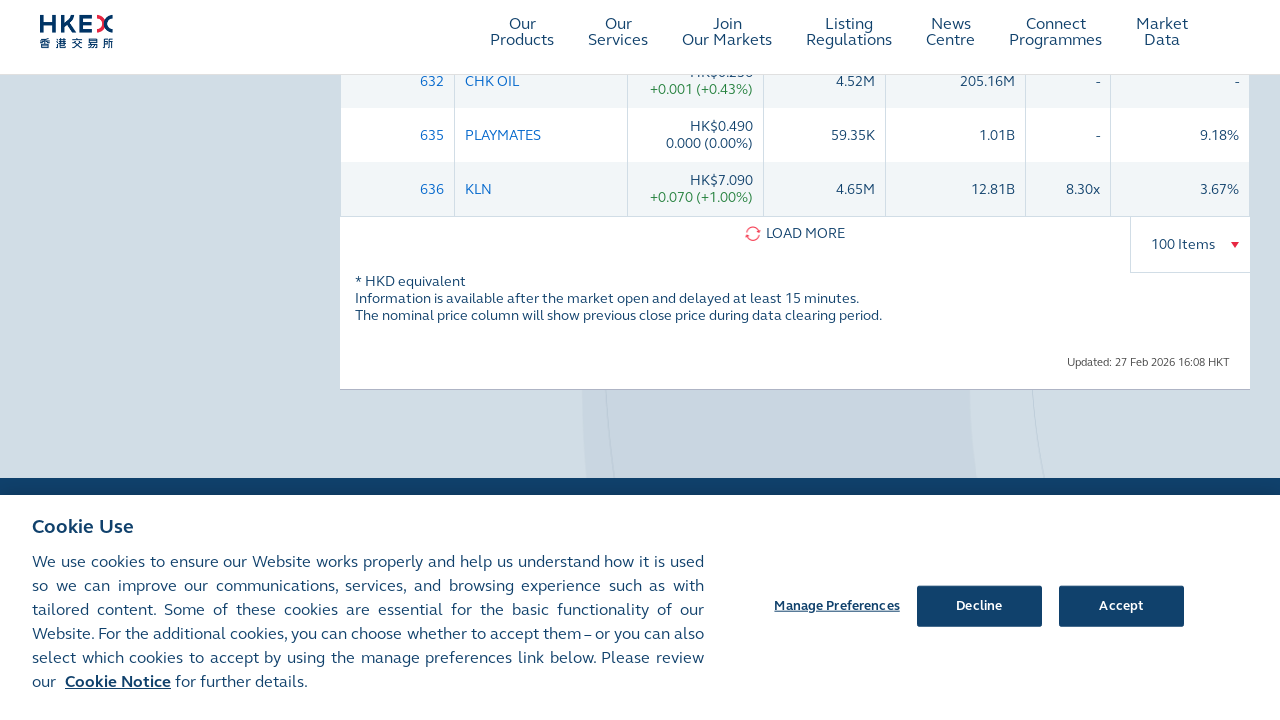

Clicked LOAD MORE button (iteration 5) at (795, 234) on .load
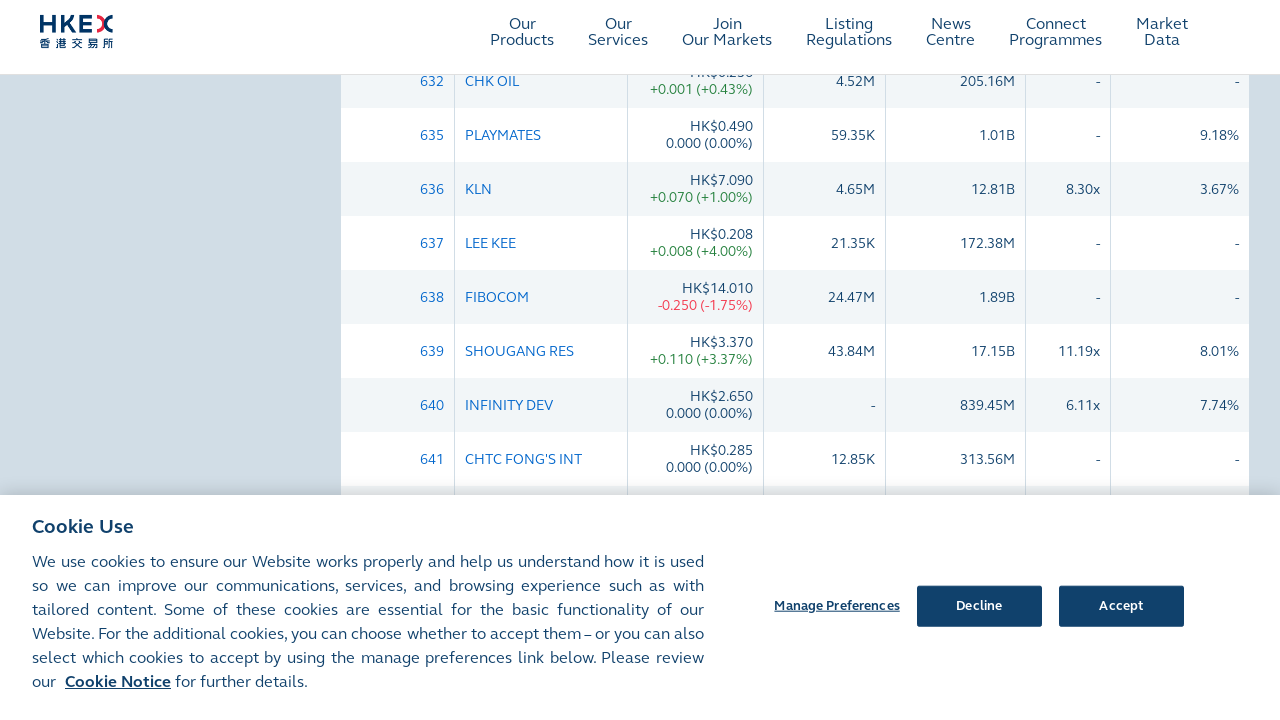

Waited for additional content to load
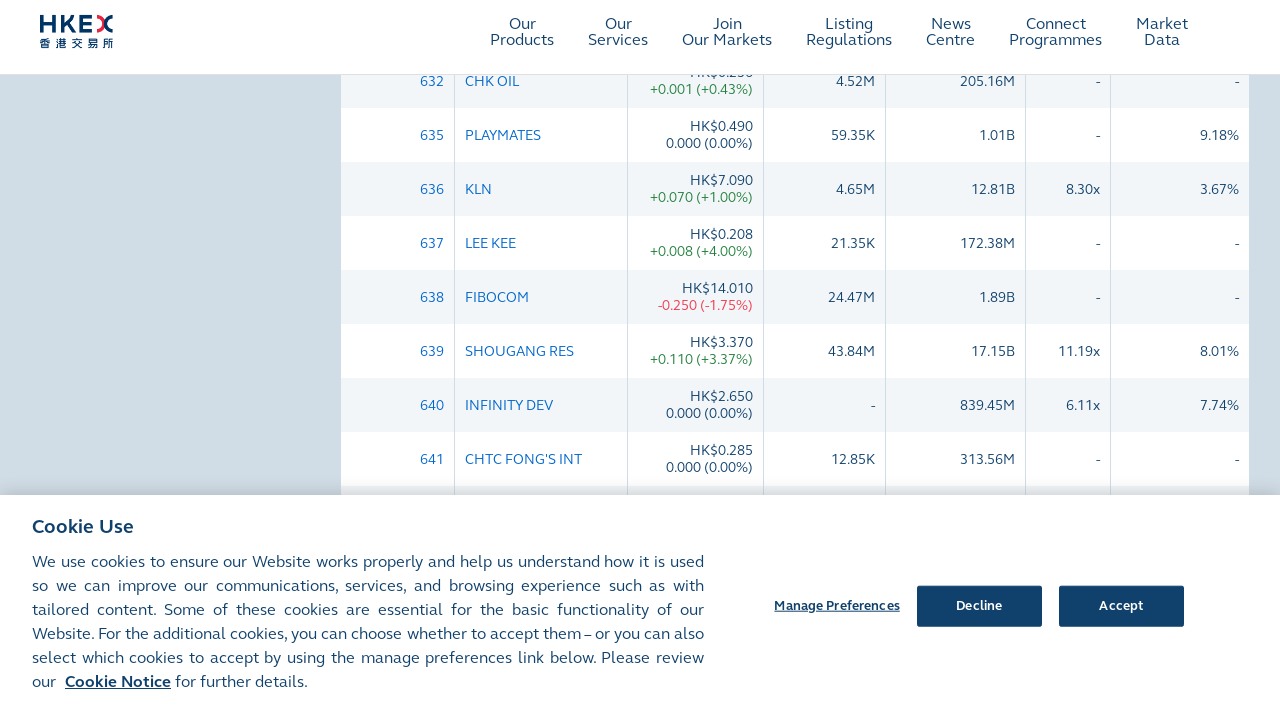

Scrolled to bottom of page to load more content
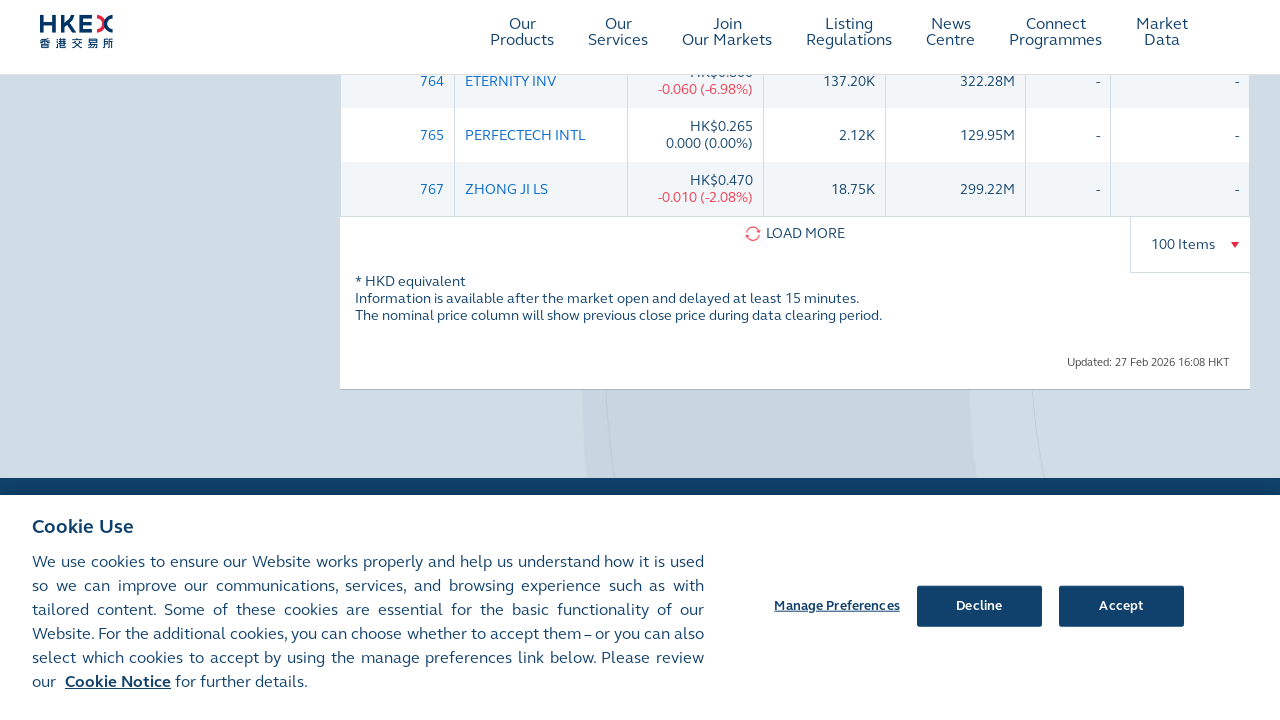

Waited for scroll action to complete
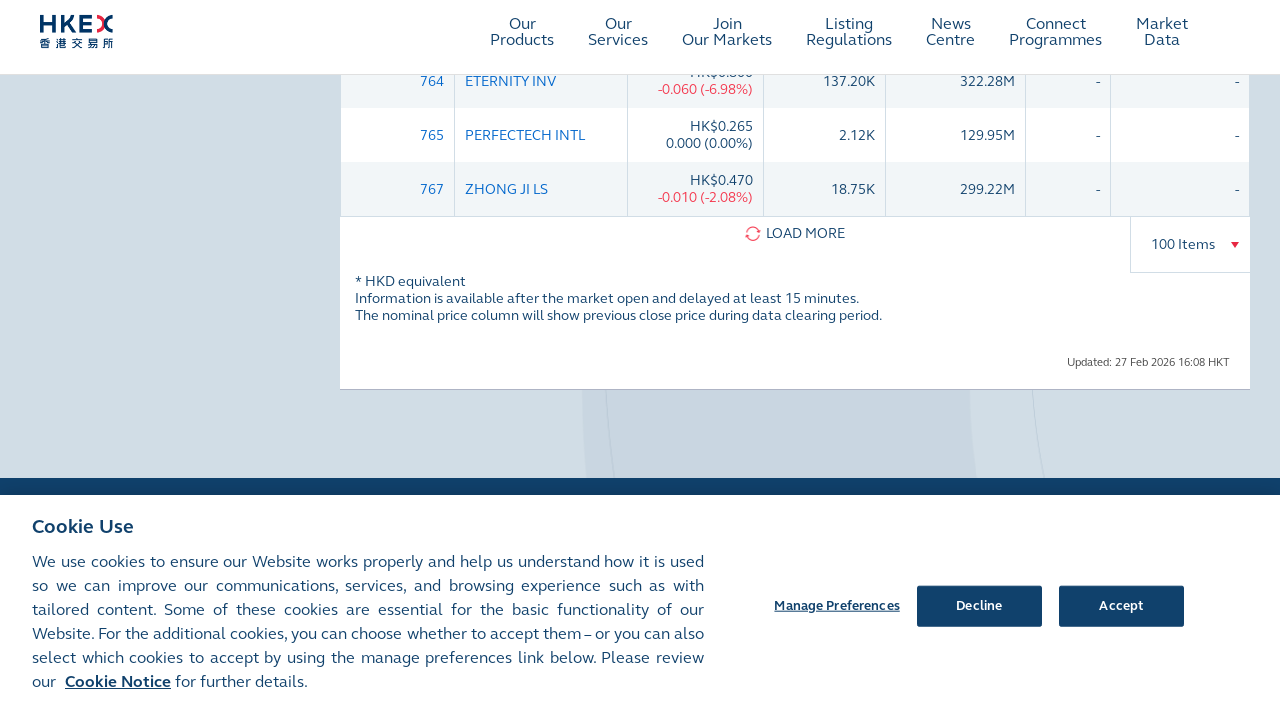

Clicked LOAD MORE button (iteration 6) at (795, 234) on .load
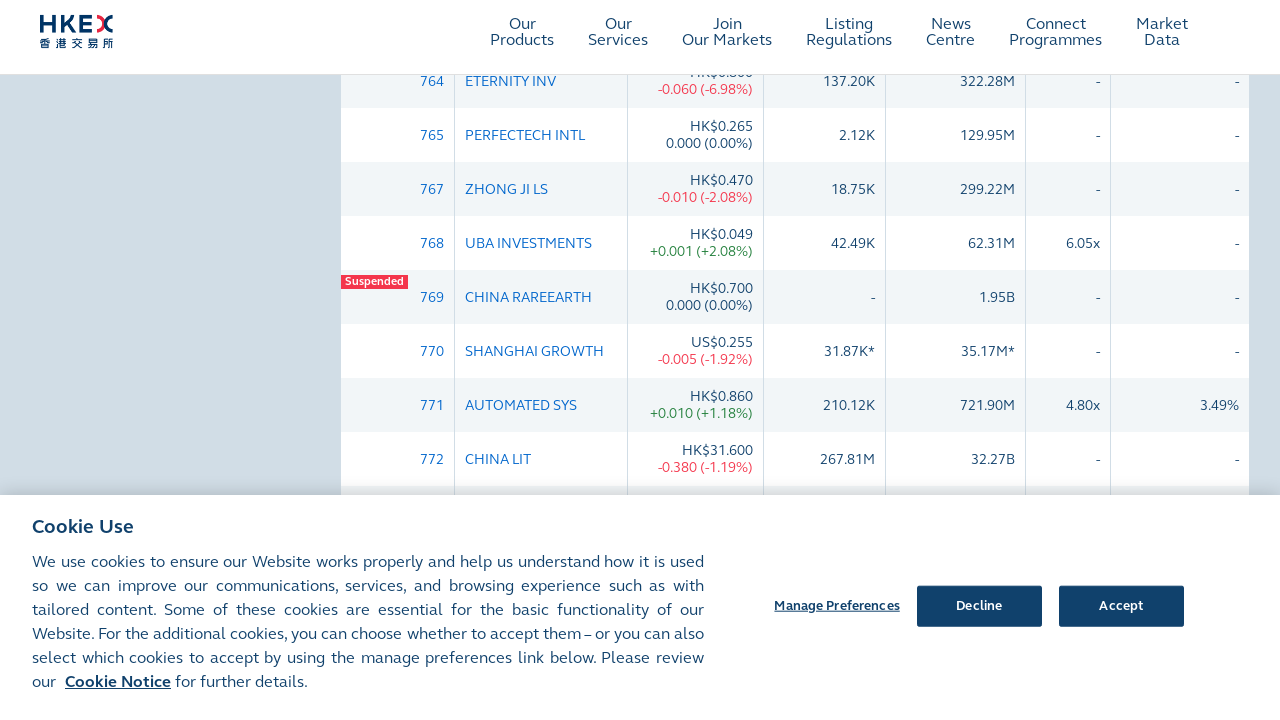

Waited for additional content to load
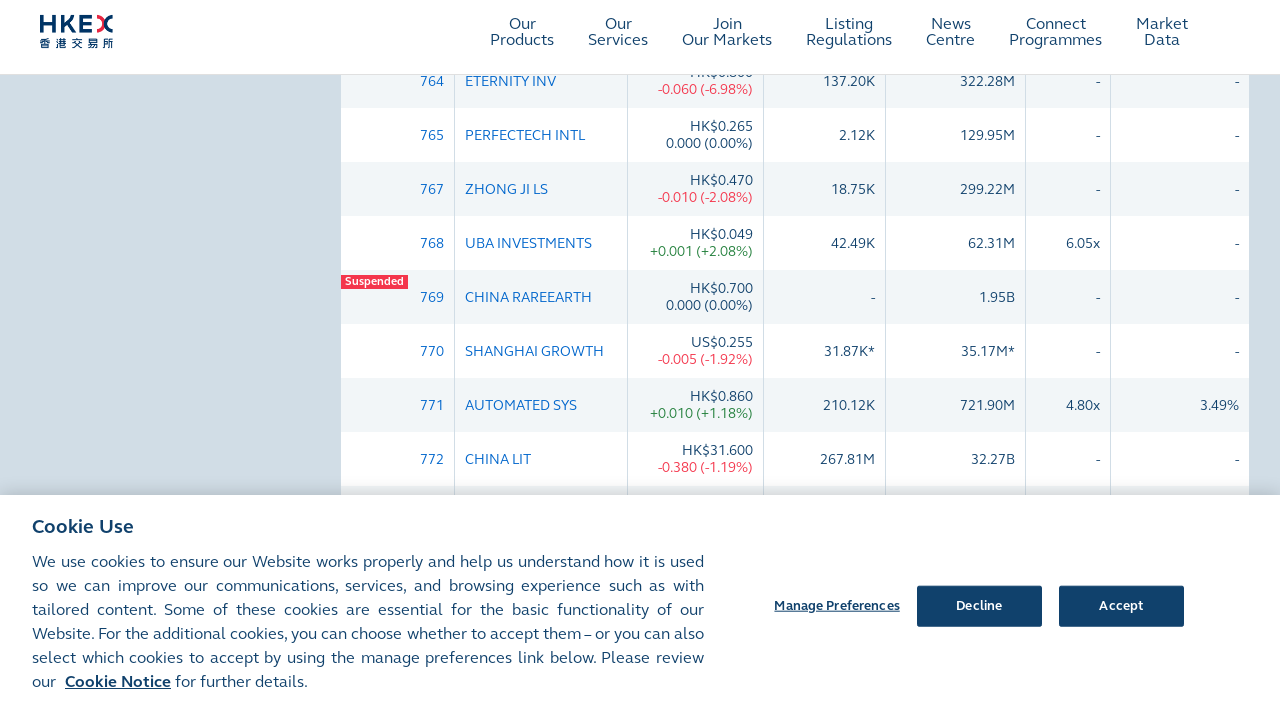

Scrolled to bottom of page to load more content
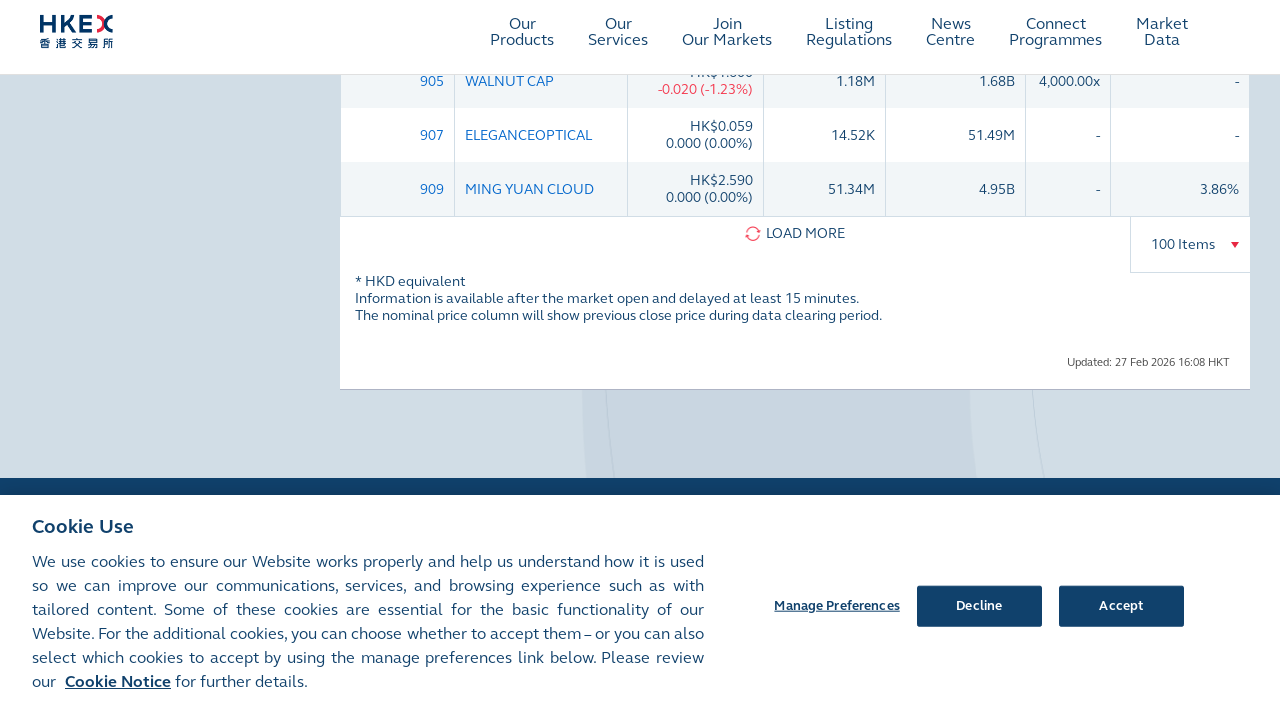

Waited for scroll action to complete
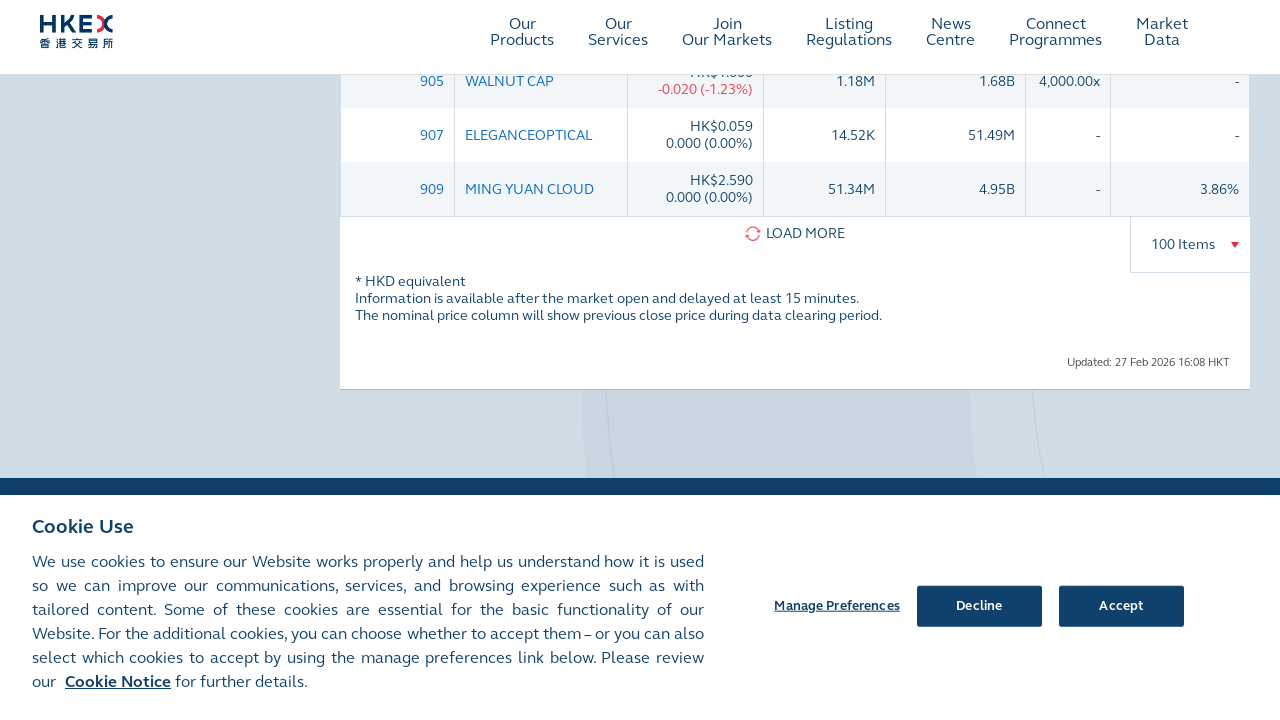

Clicked LOAD MORE button (iteration 7) at (795, 234) on .load
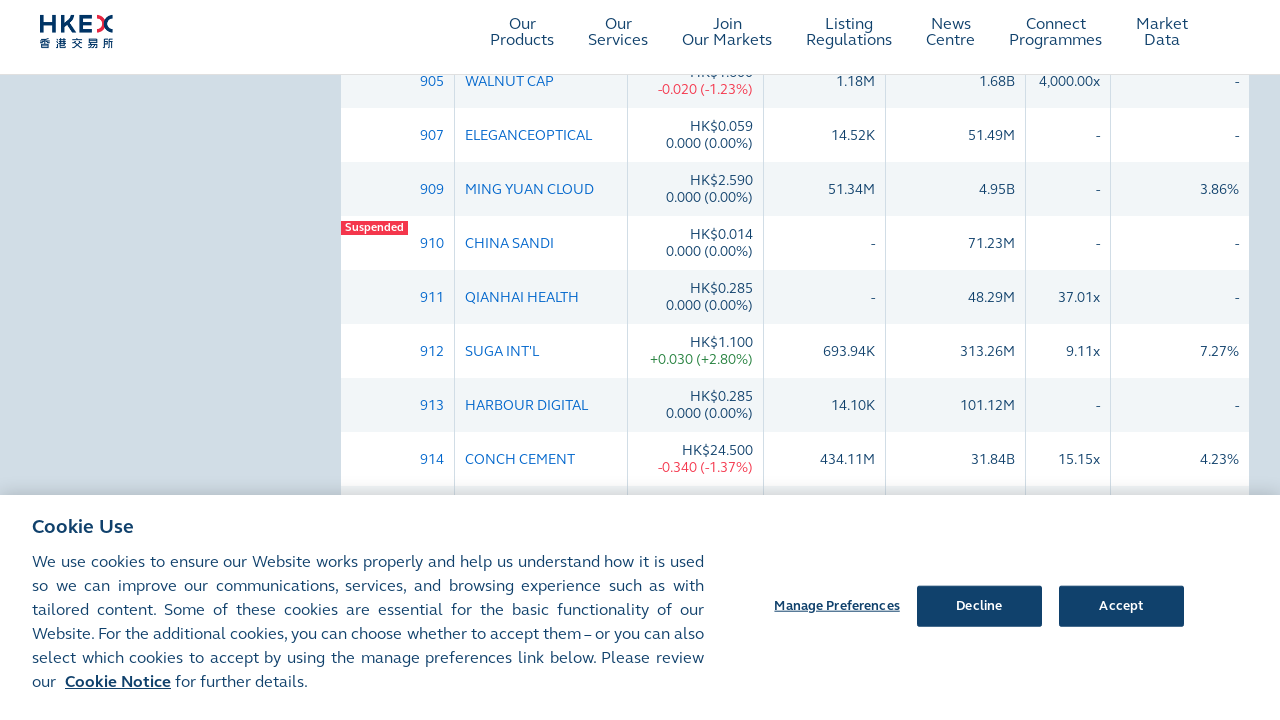

Waited for additional content to load
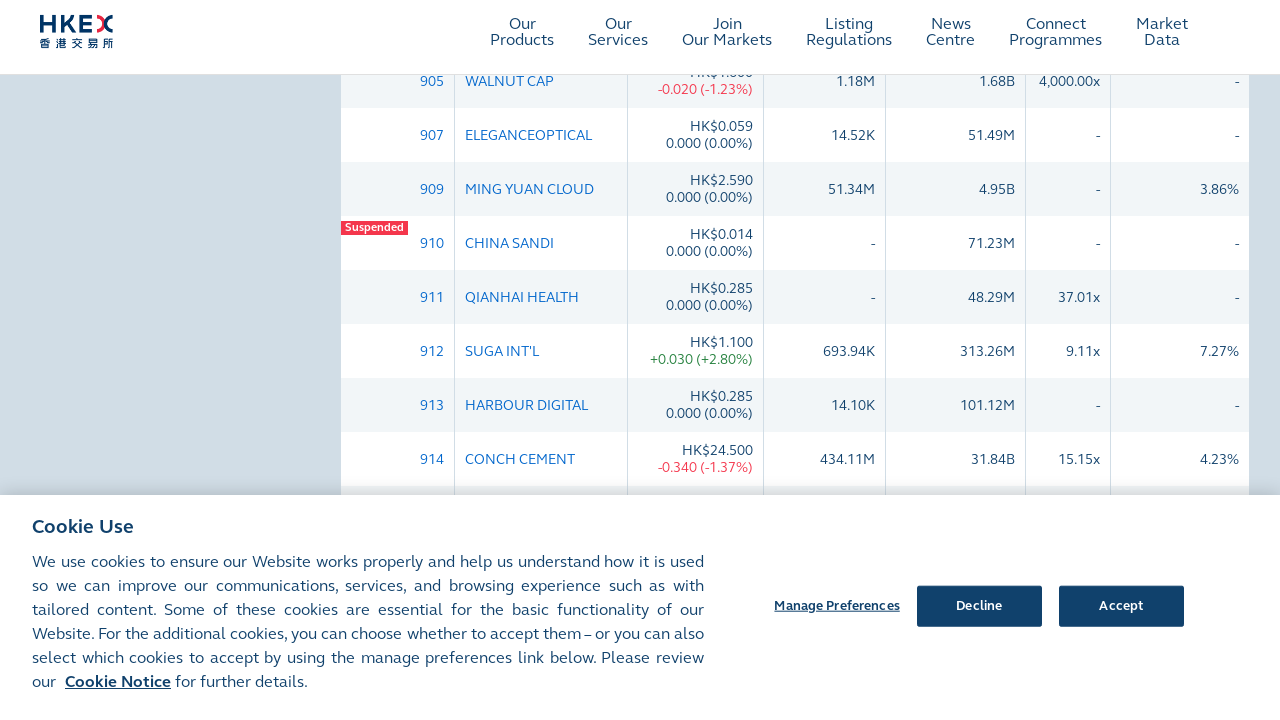

Scrolled to bottom of page to load more content
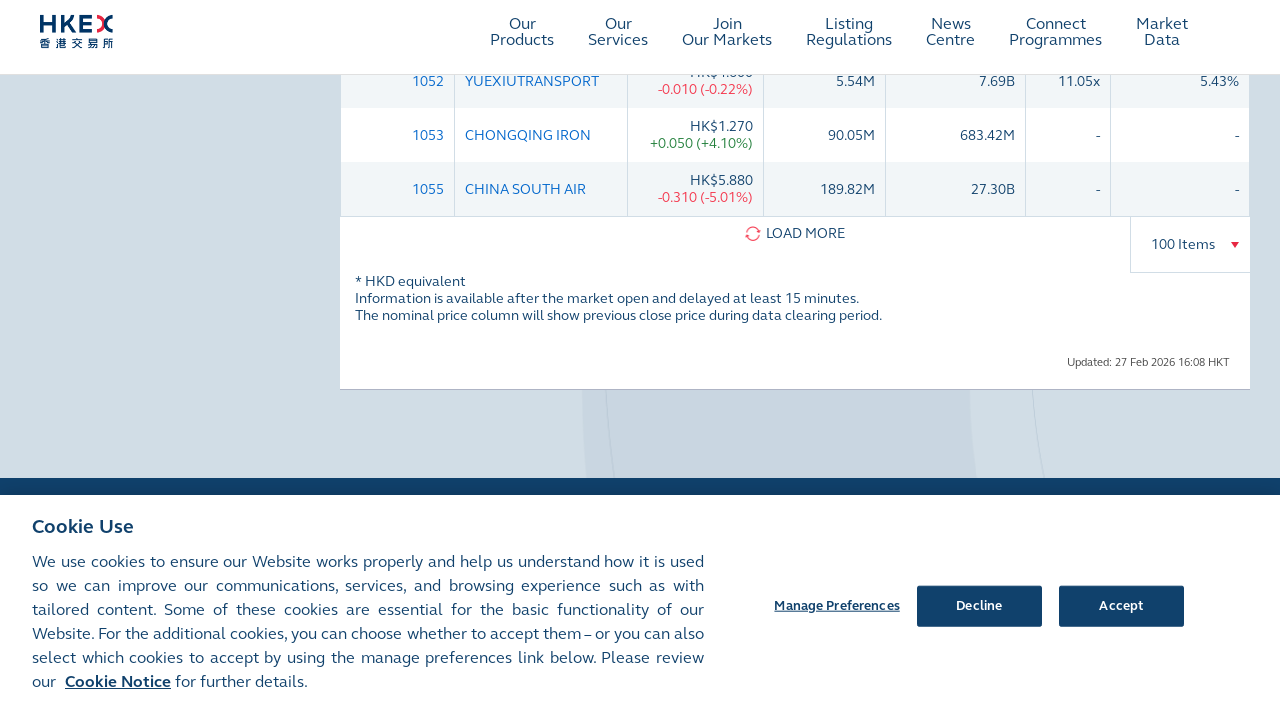

Waited for scroll action to complete
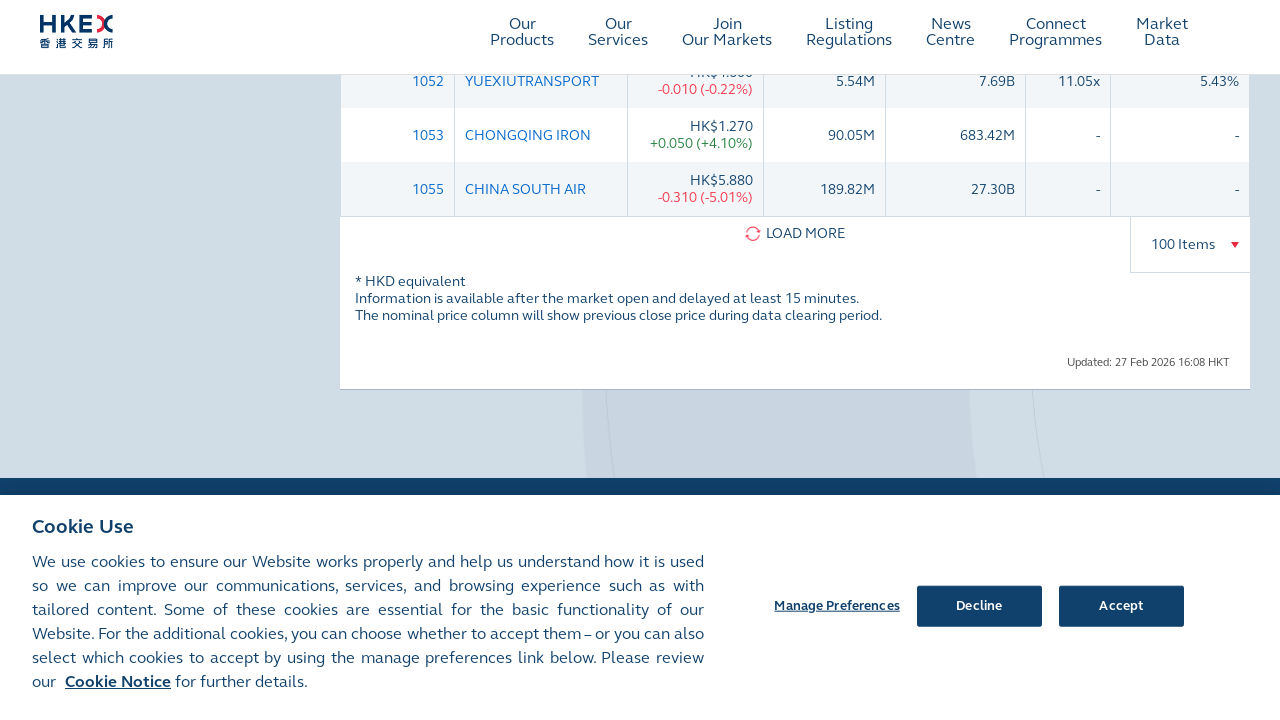

Clicked LOAD MORE button (iteration 8) at (795, 234) on .load
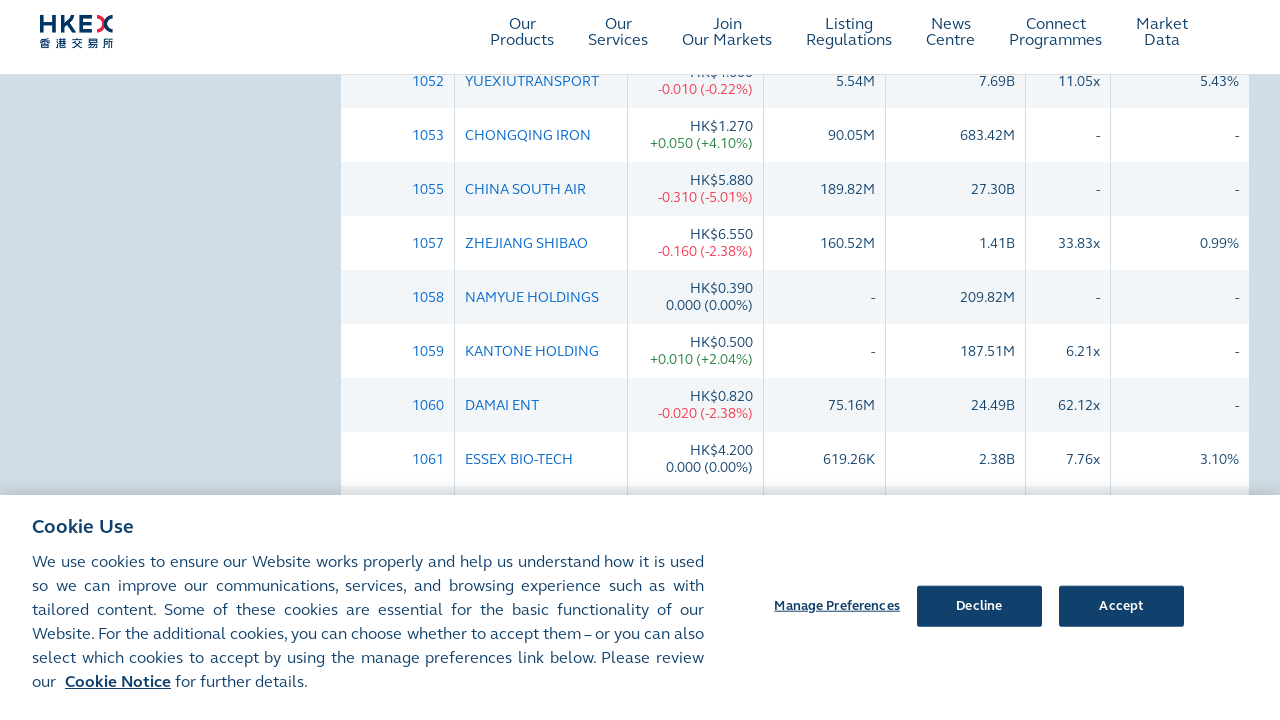

Waited for additional content to load
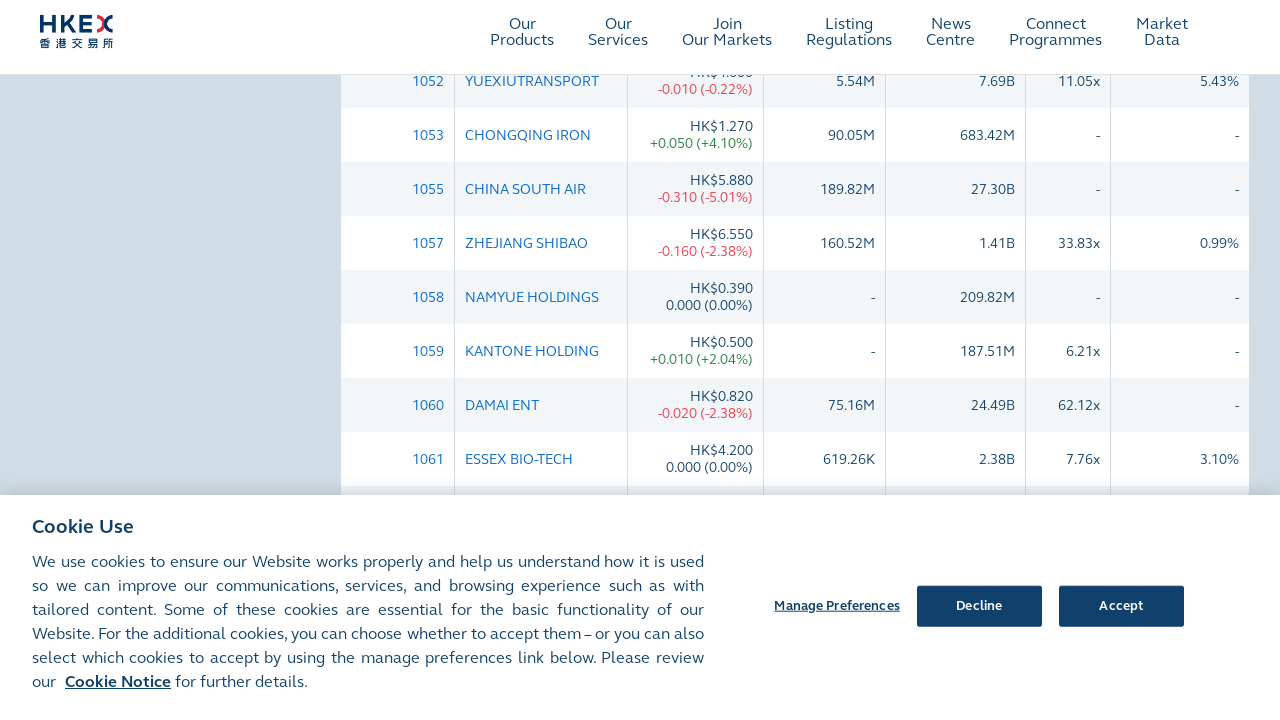

Scrolled to bottom of page to load more content
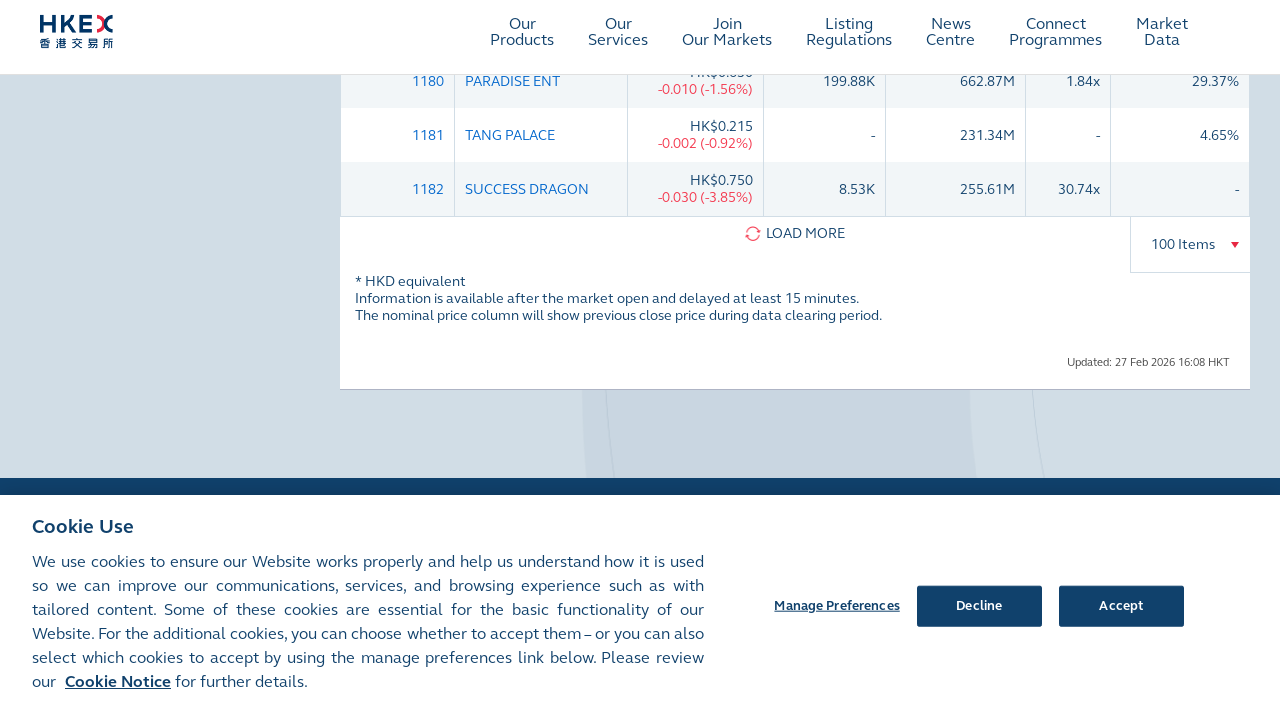

Waited for scroll action to complete
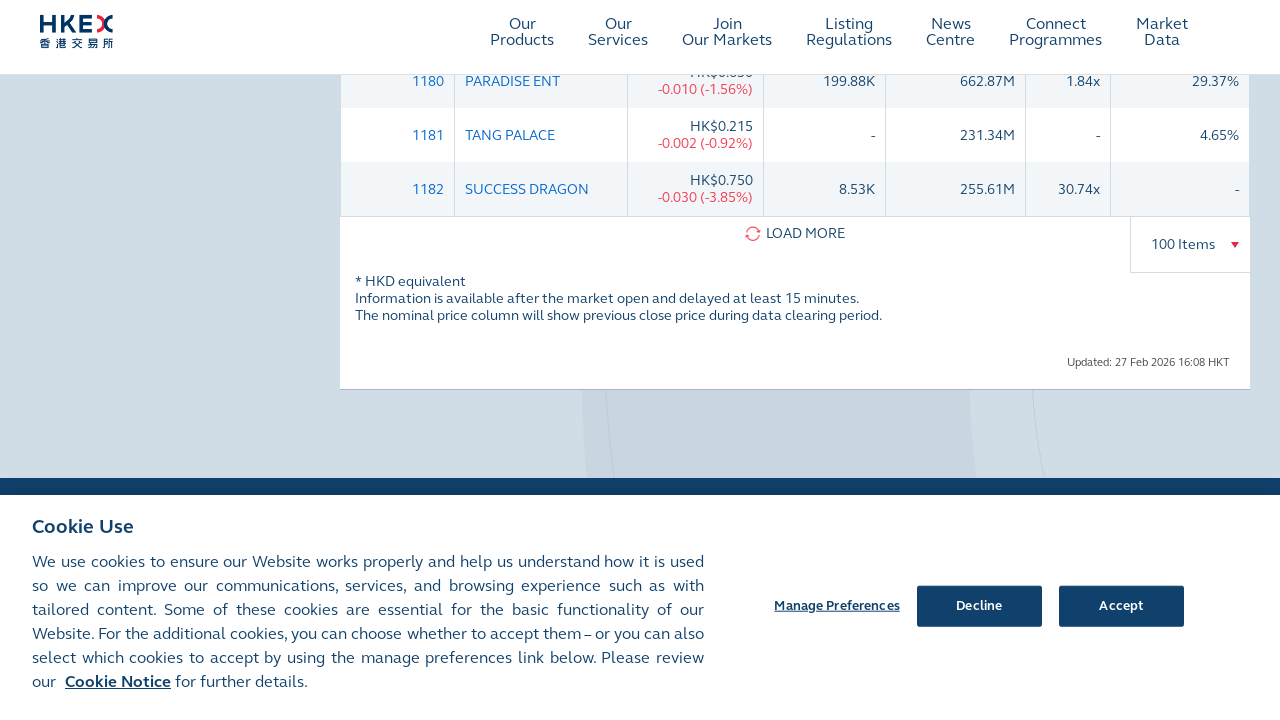

Clicked LOAD MORE button (iteration 9) at (795, 234) on .load
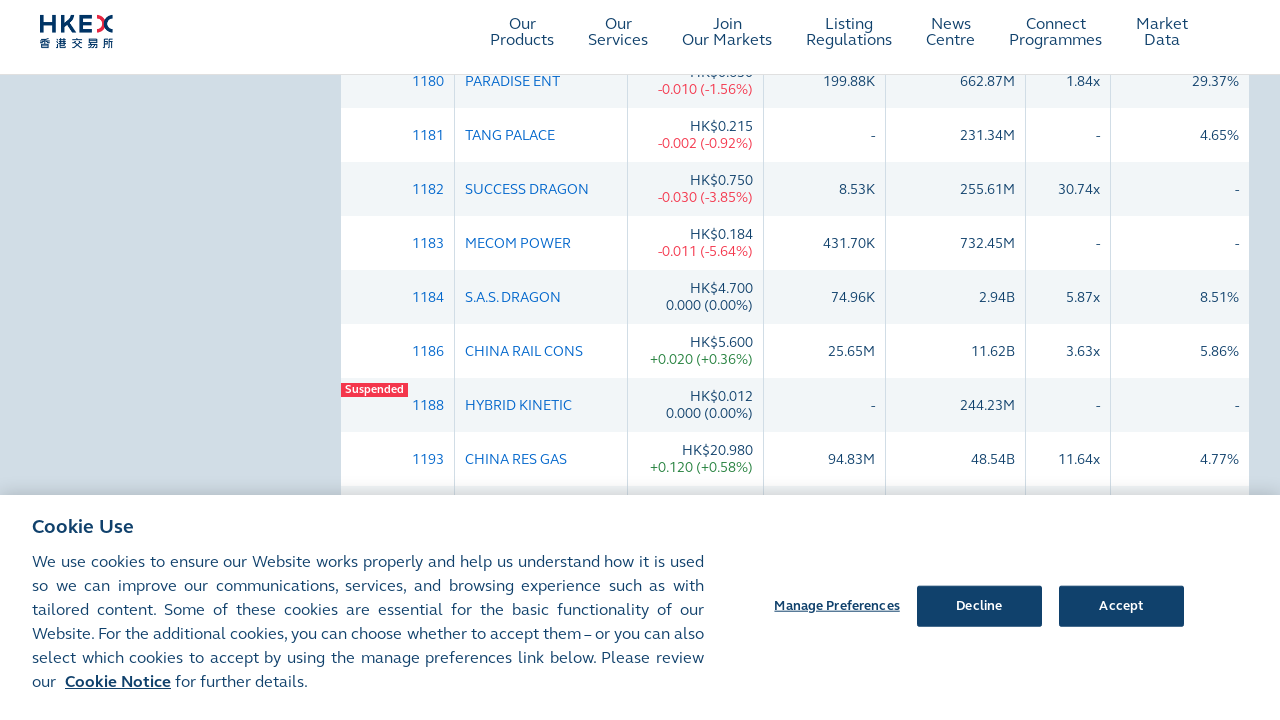

Waited for additional content to load
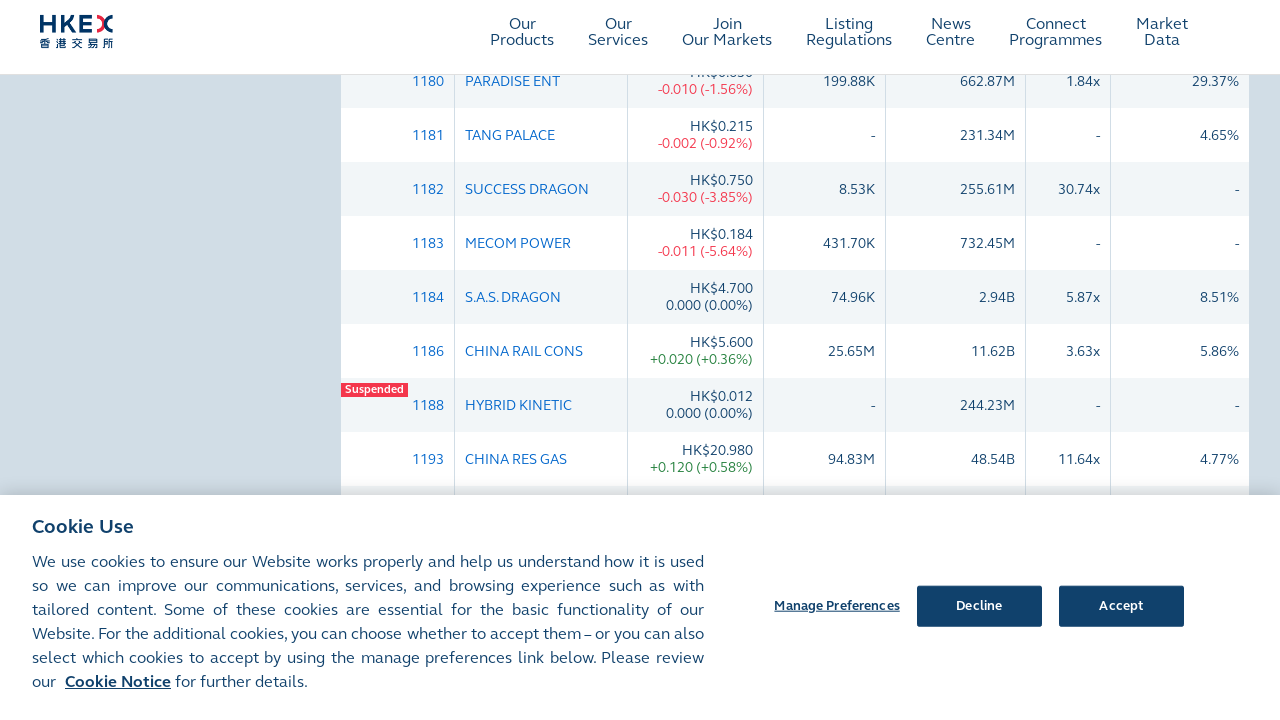

Scrolled to bottom of page to load more content
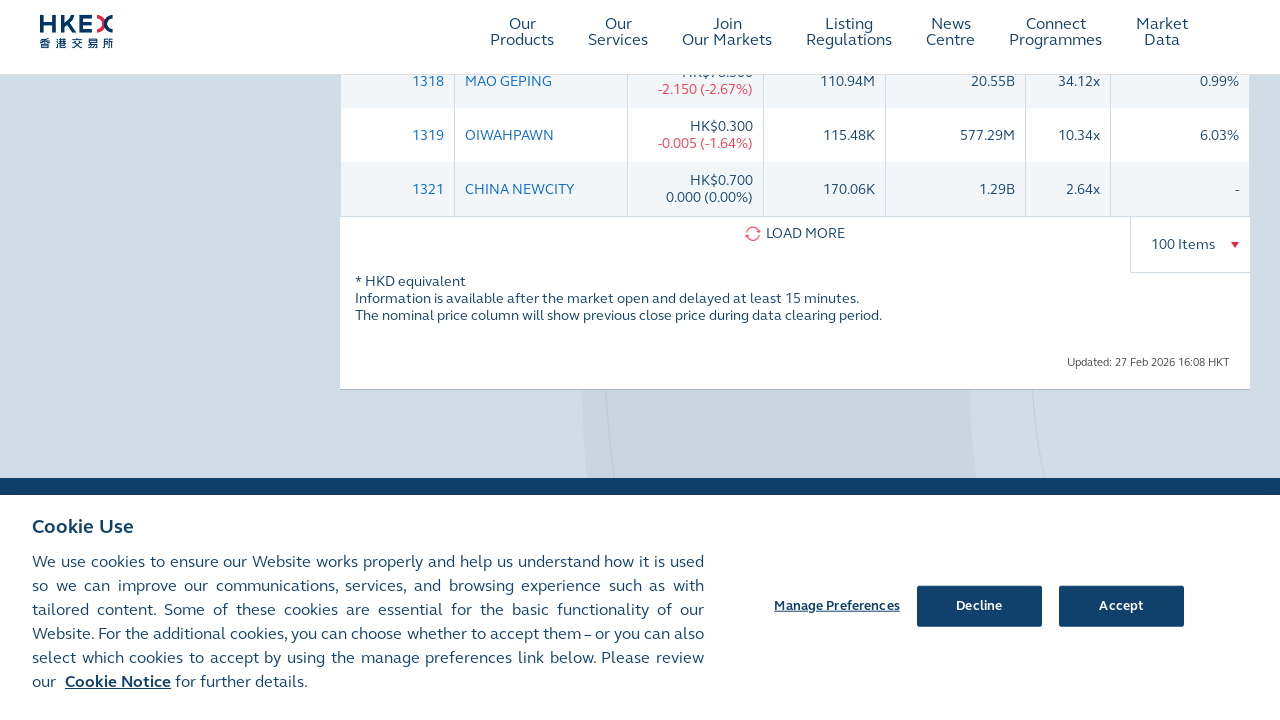

Waited for scroll action to complete
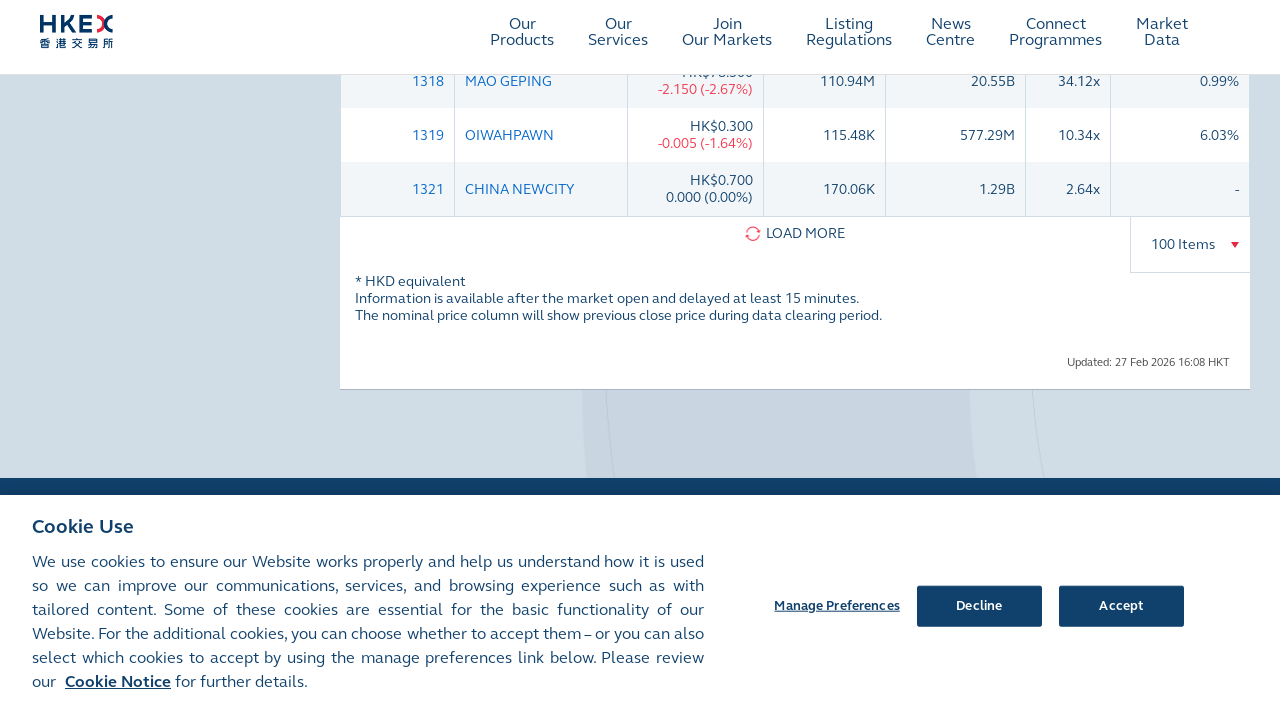

Clicked LOAD MORE button (iteration 10) at (795, 234) on .load
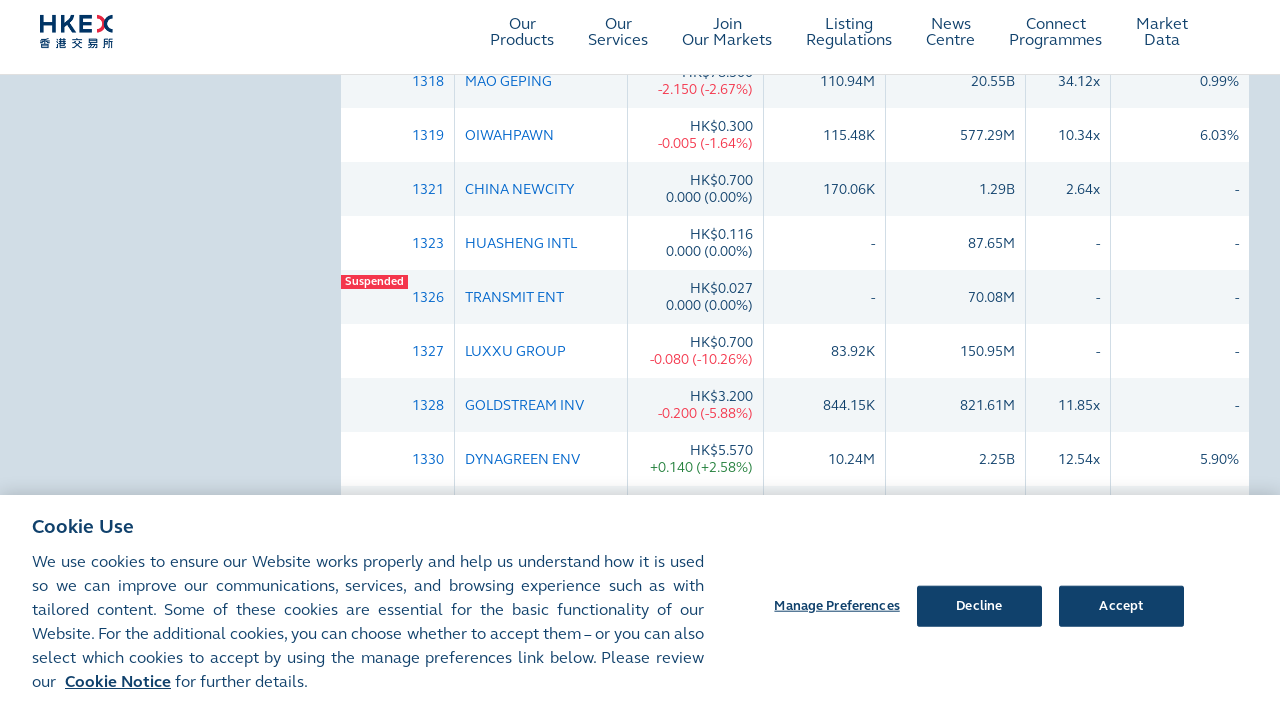

Waited for additional content to load
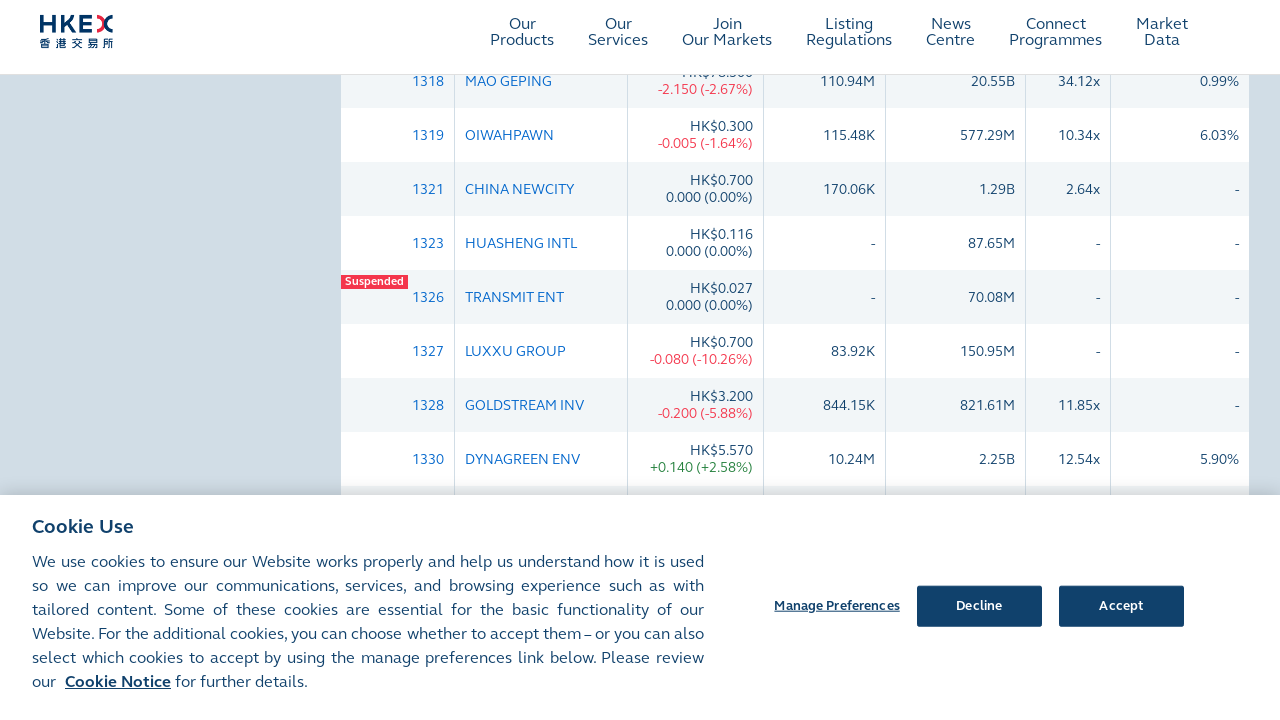

Scrolled to bottom of page to load more content
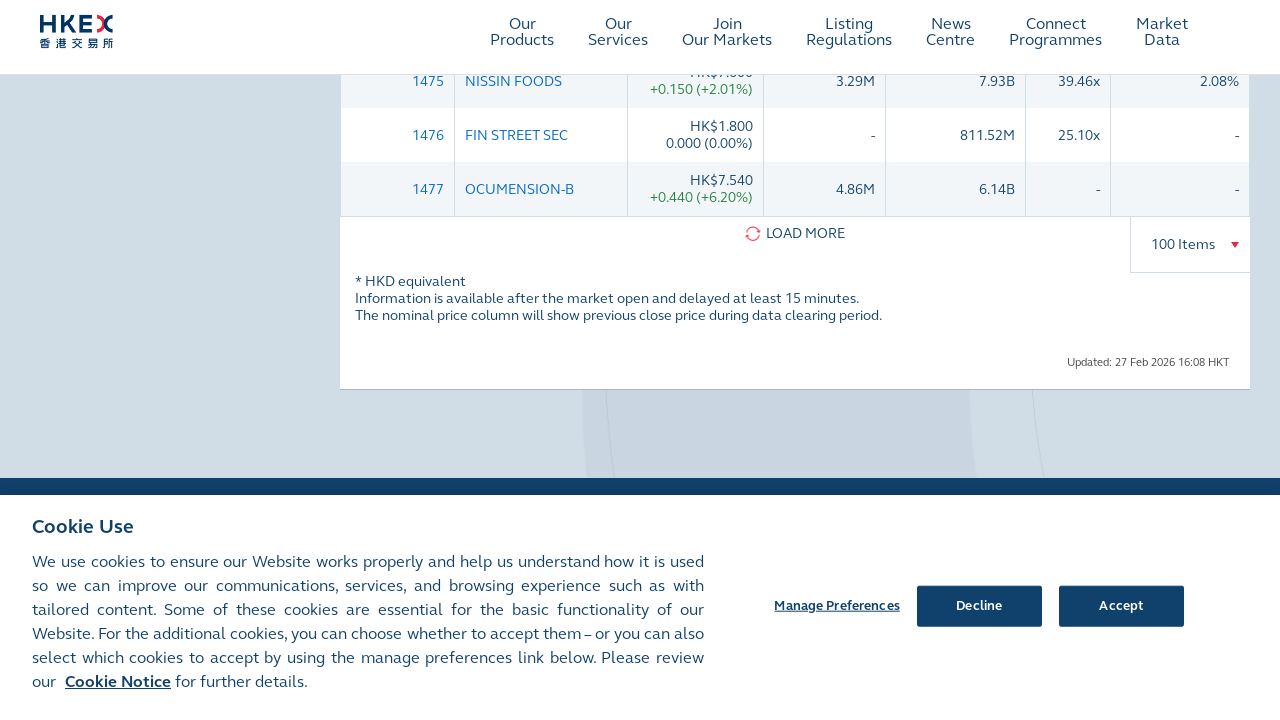

Waited for scroll action to complete
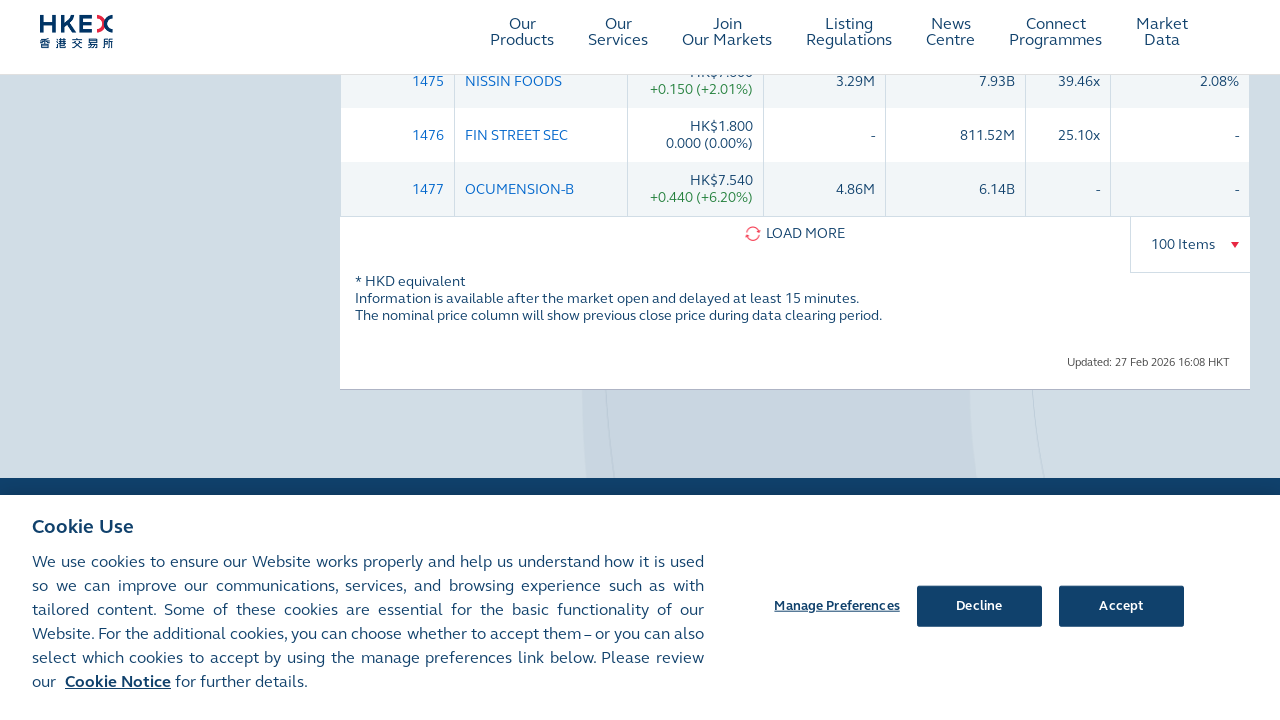

Clicked LOAD MORE button (iteration 11) at (795, 234) on .load
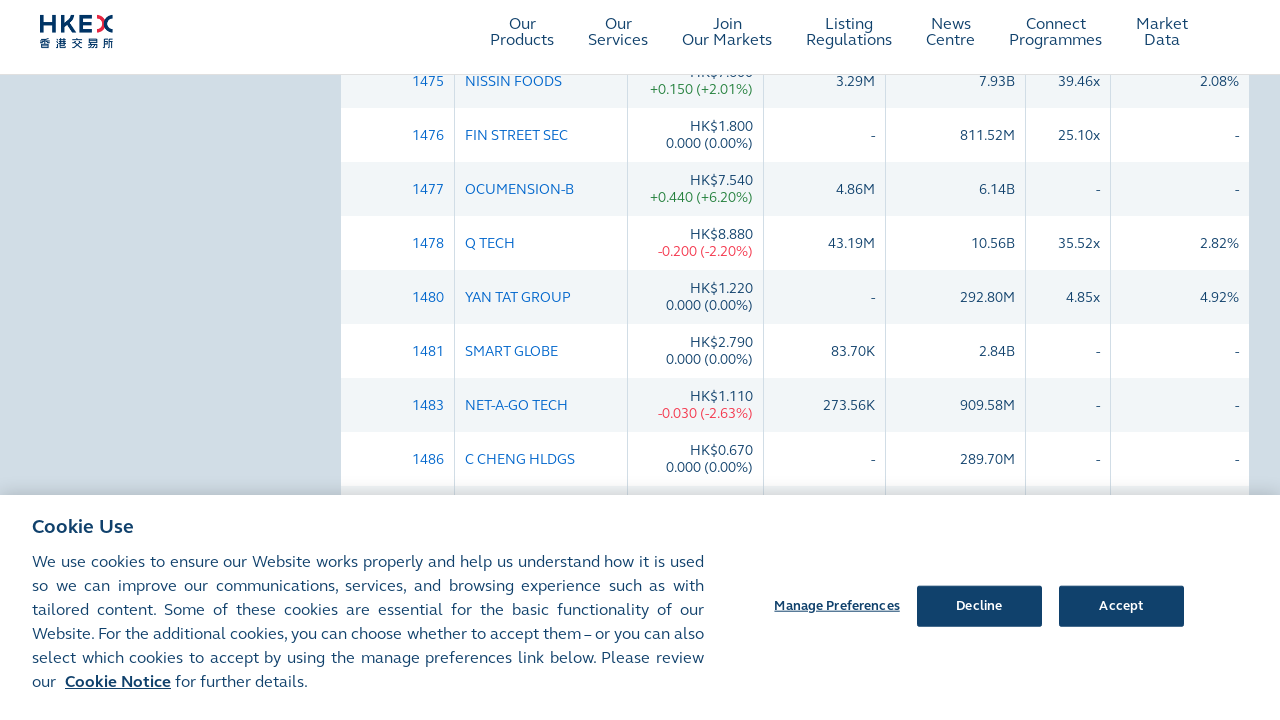

Waited for additional content to load
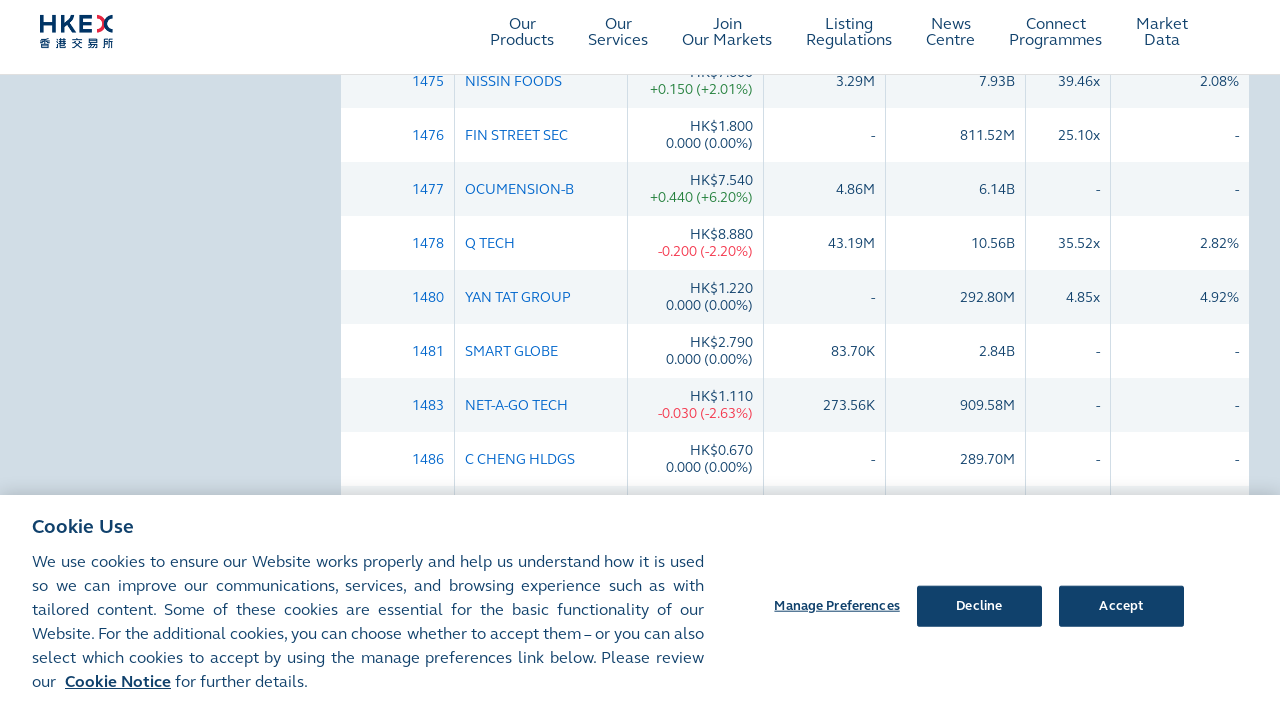

Scrolled to bottom of page to load more content
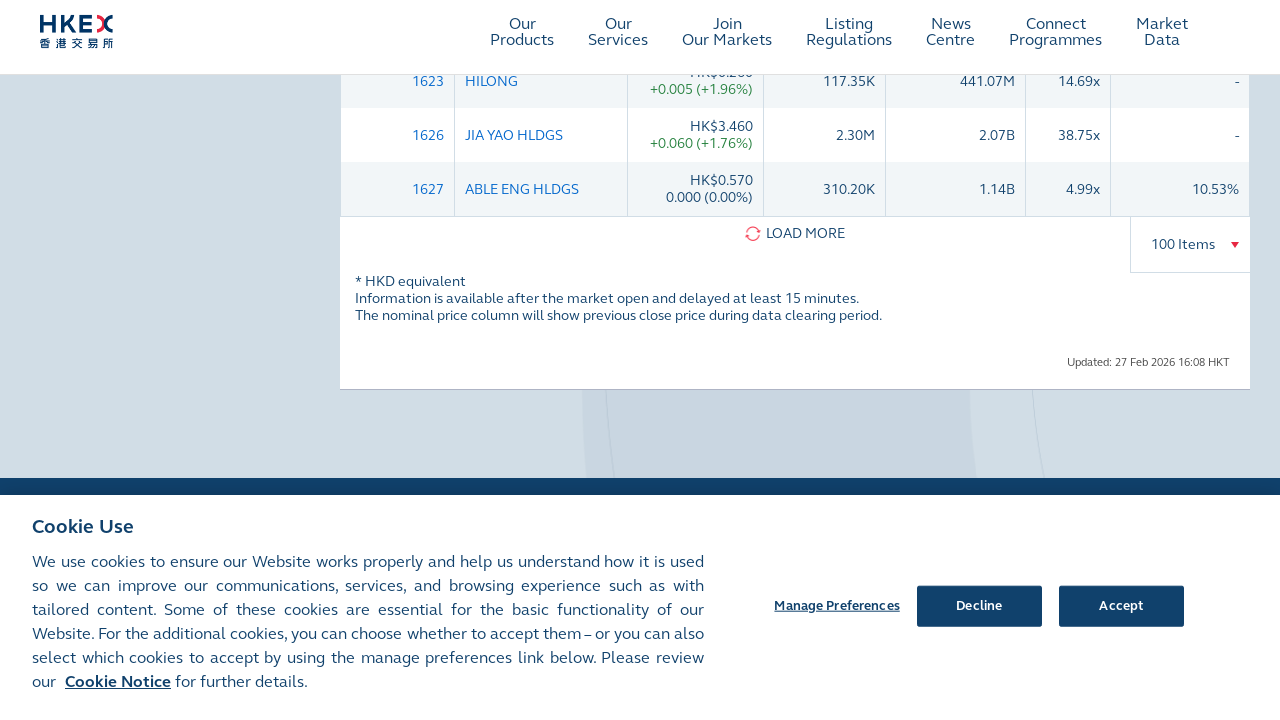

Waited for scroll action to complete
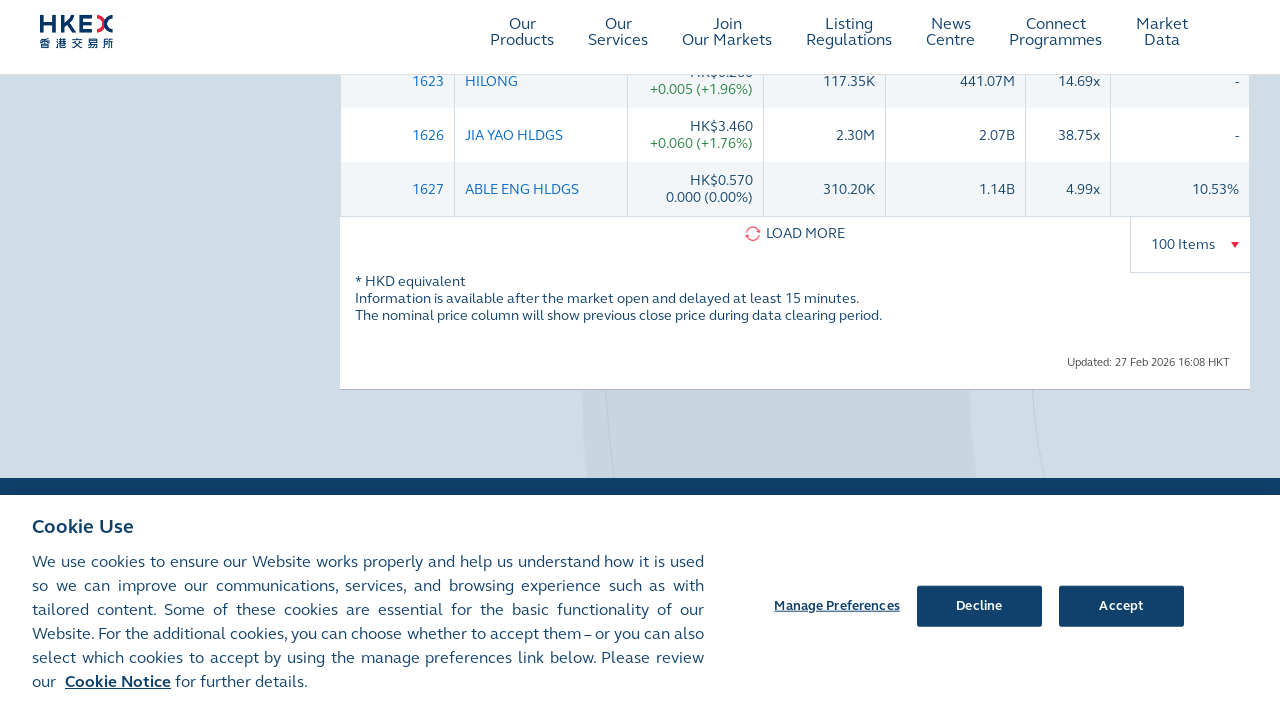

Clicked LOAD MORE button (iteration 12) at (795, 234) on .load
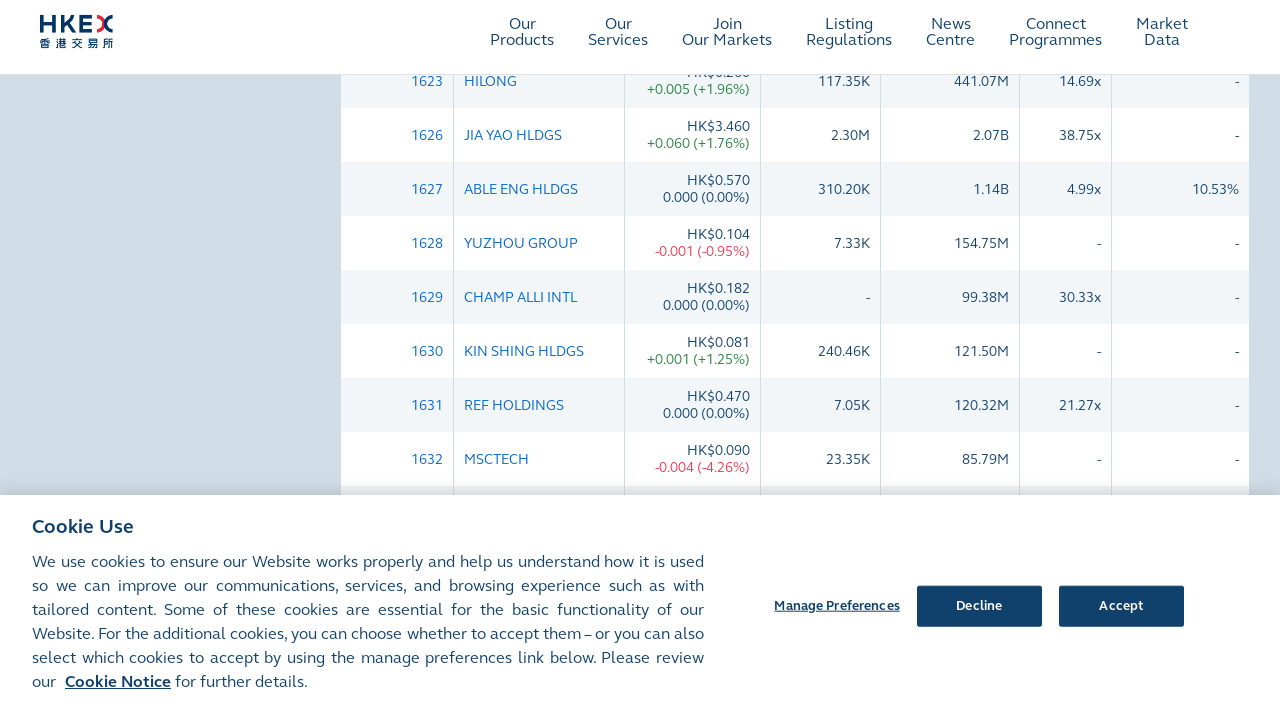

Waited for additional content to load
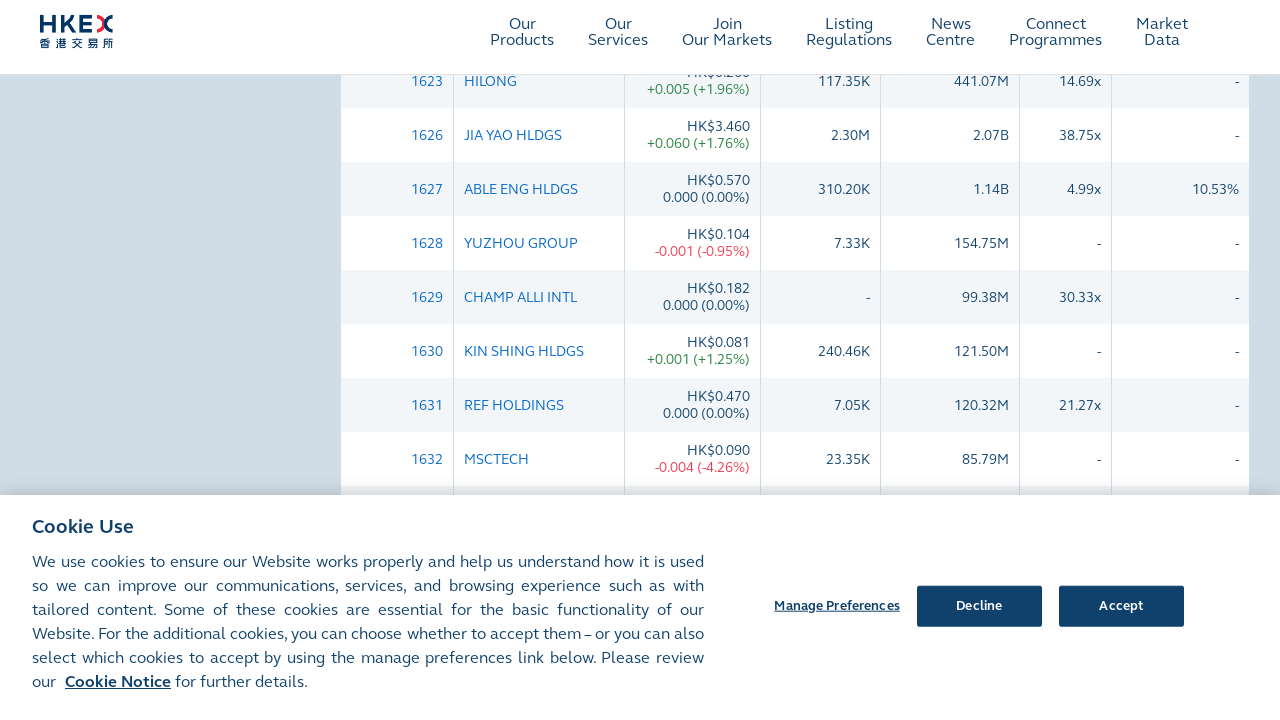

Scrolled to bottom of page to load more content
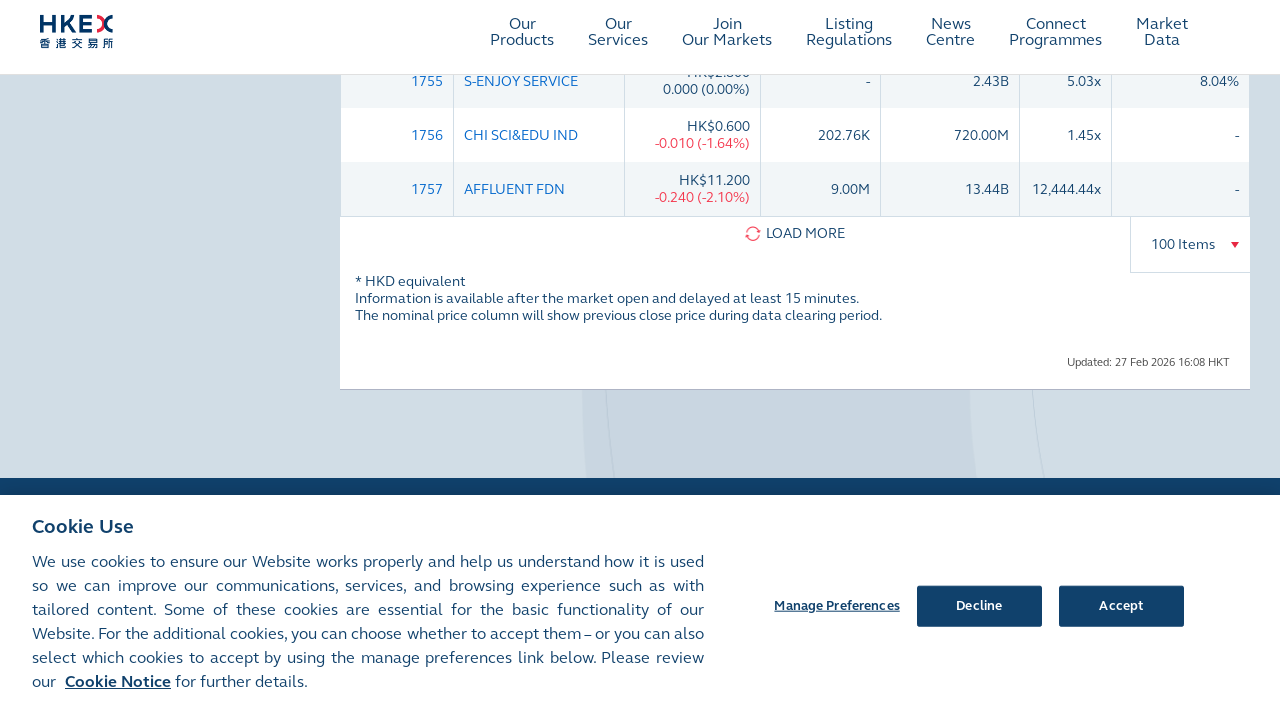

Waited for scroll action to complete
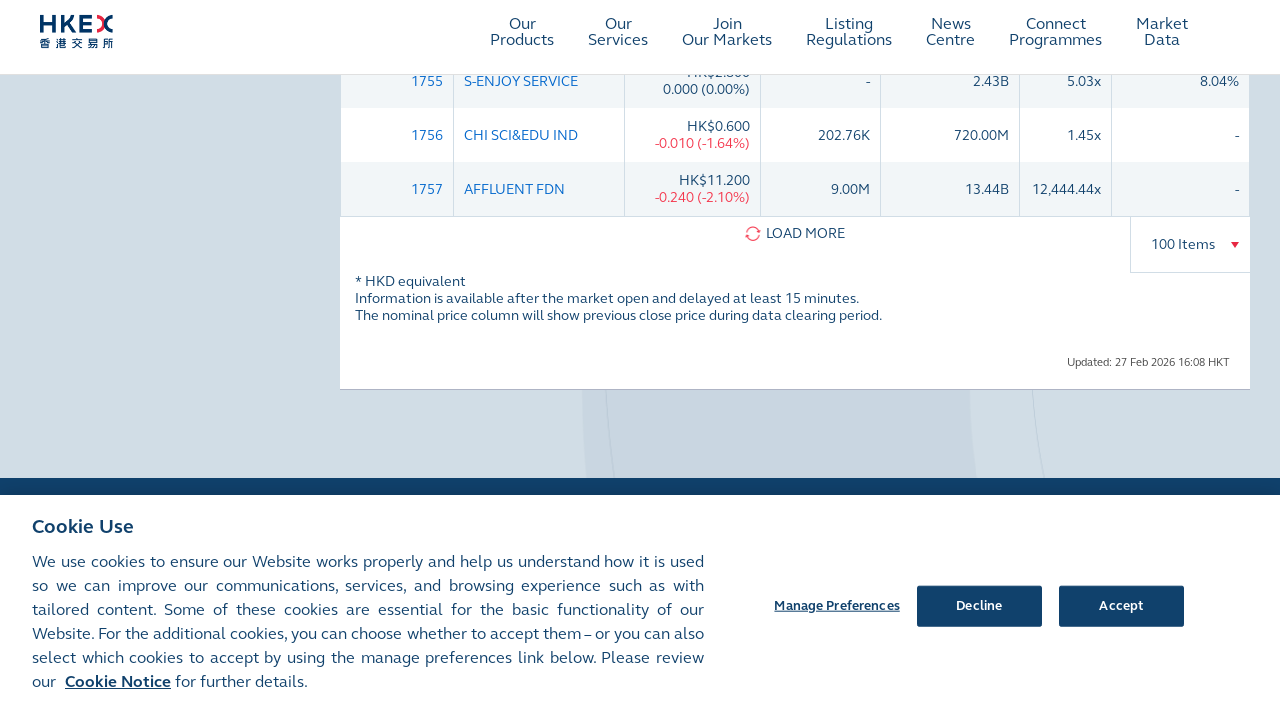

Clicked LOAD MORE button (iteration 13) at (795, 234) on .load
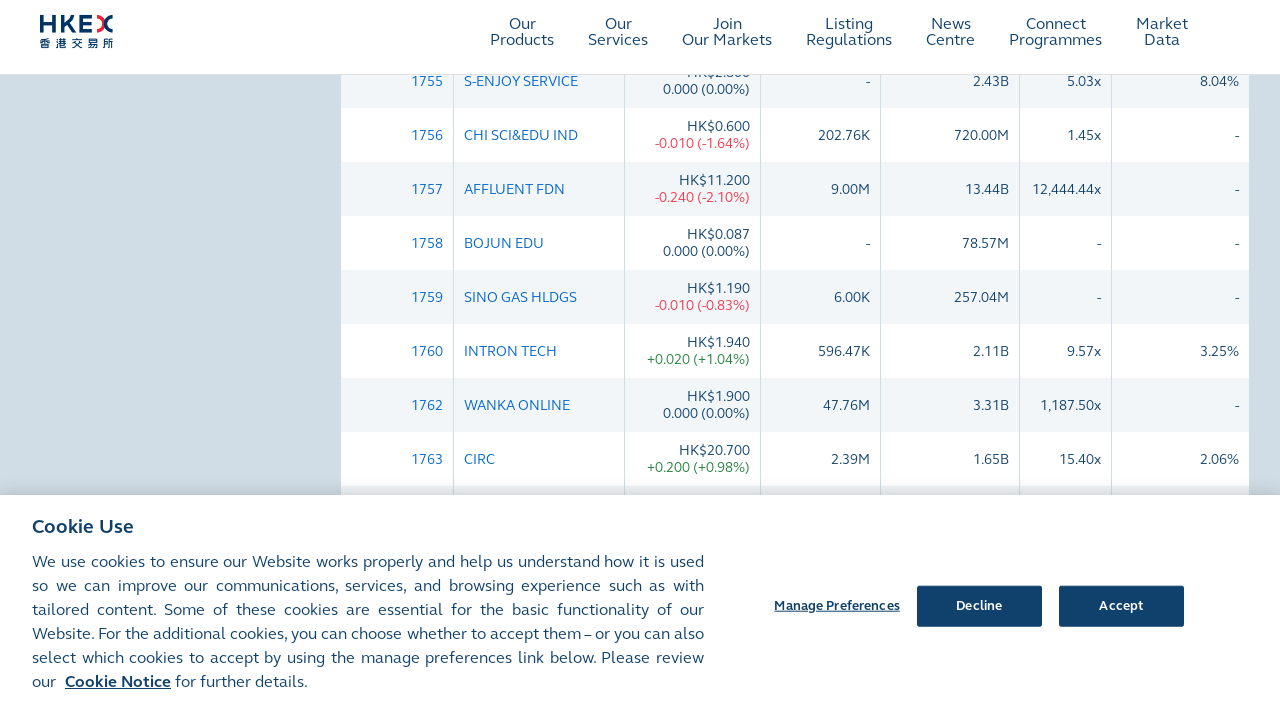

Waited for additional content to load
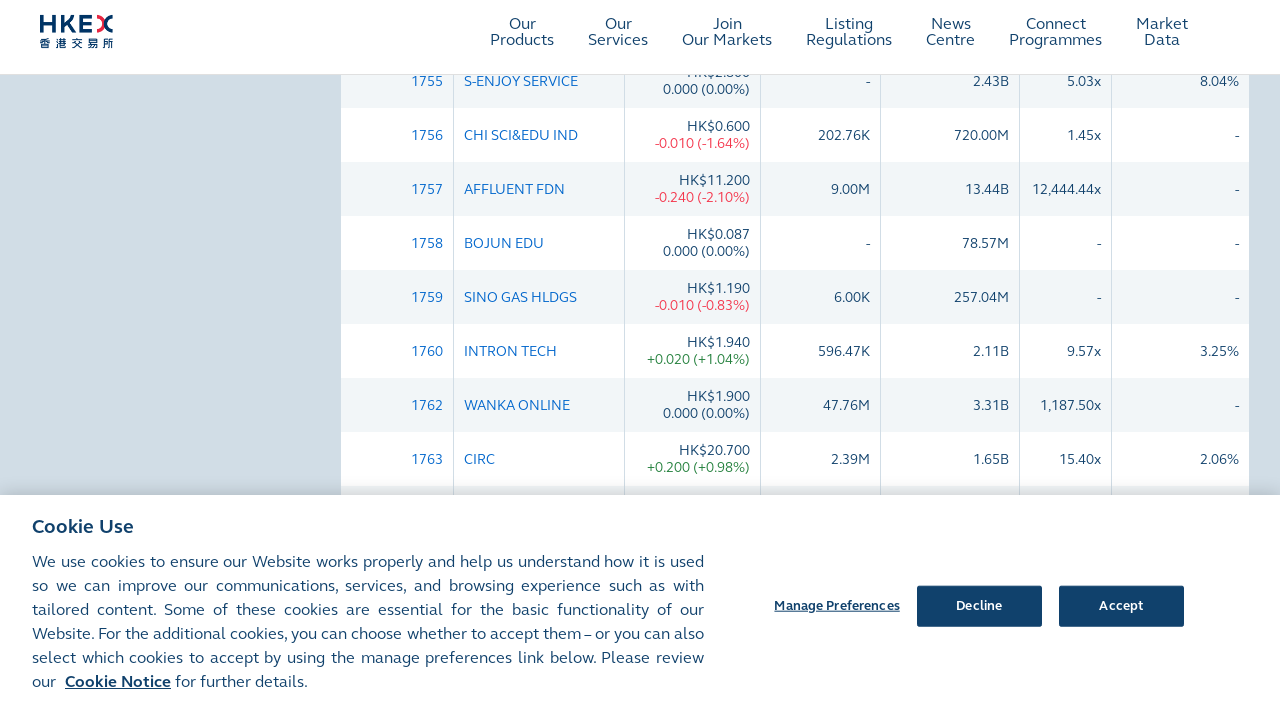

Scrolled to bottom of page to load more content
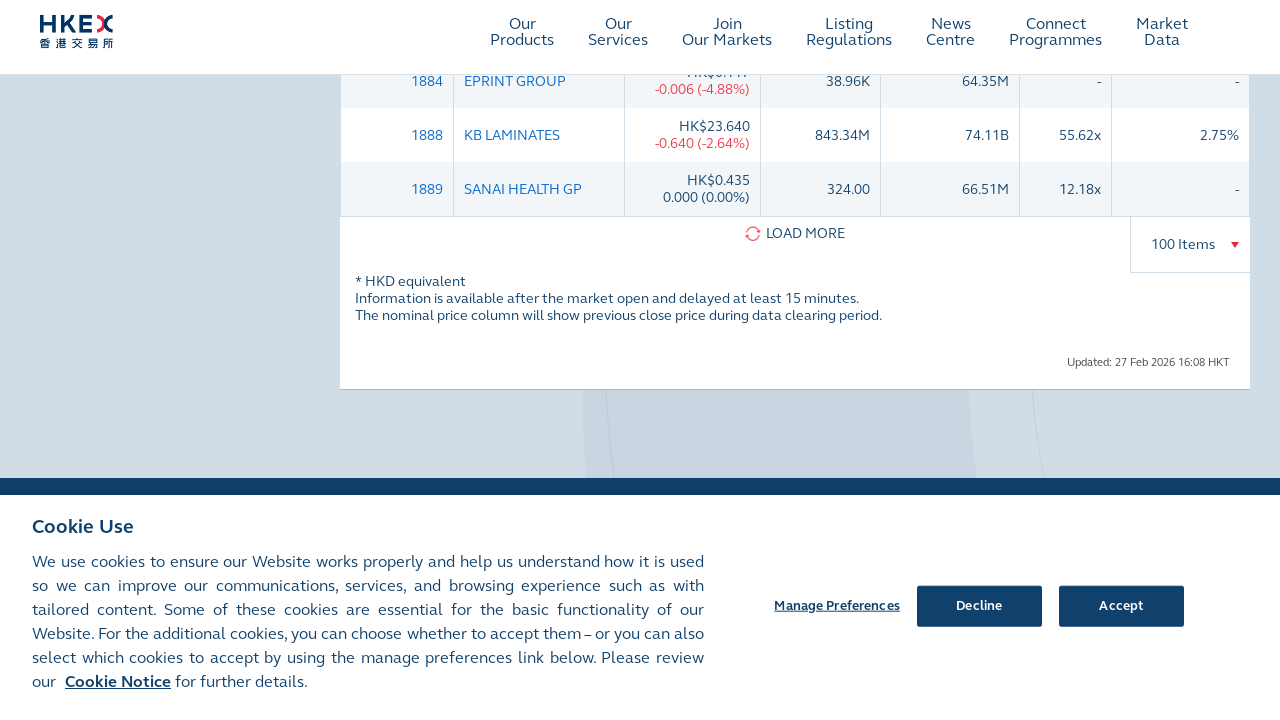

Waited for scroll action to complete
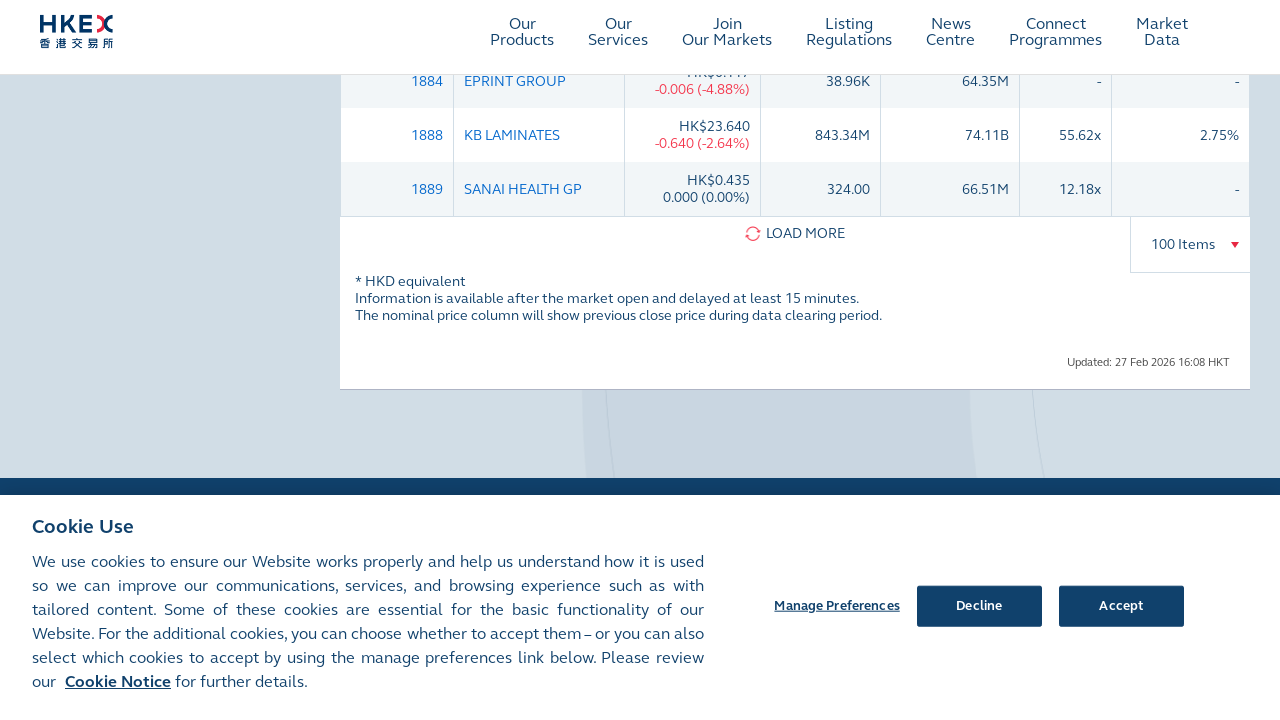

Clicked LOAD MORE button (iteration 14) at (795, 234) on .load
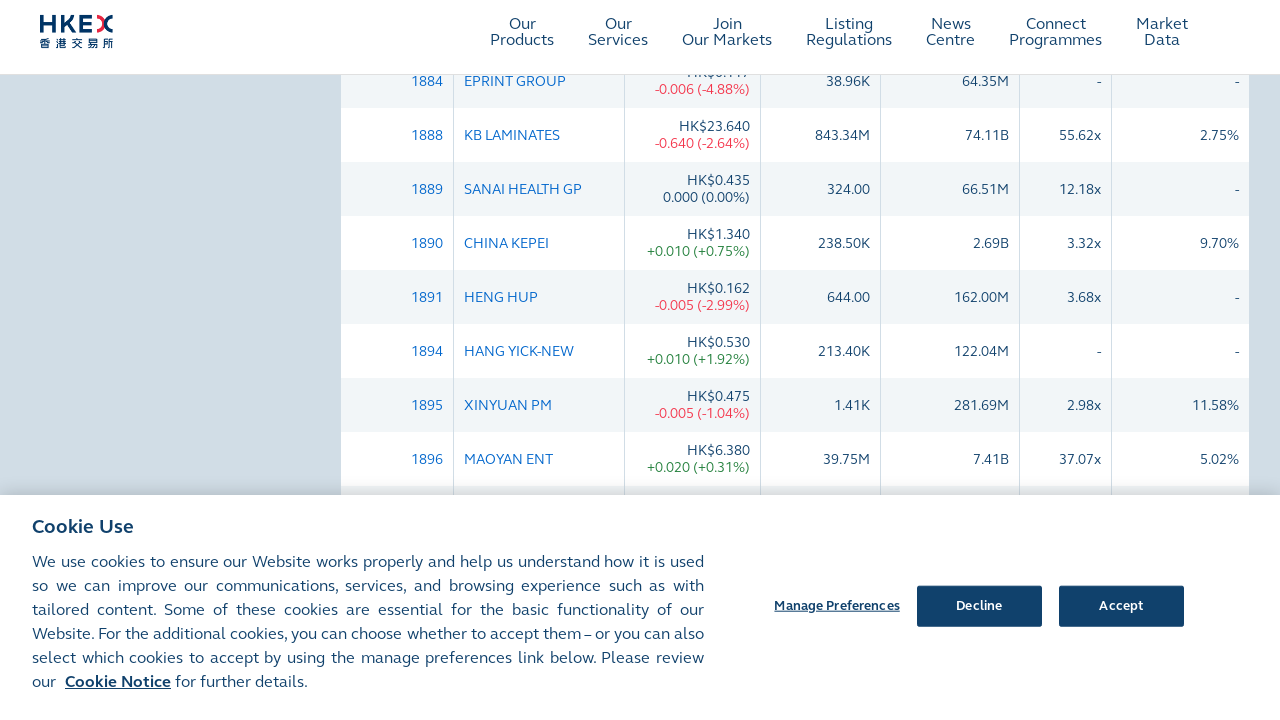

Waited for additional content to load
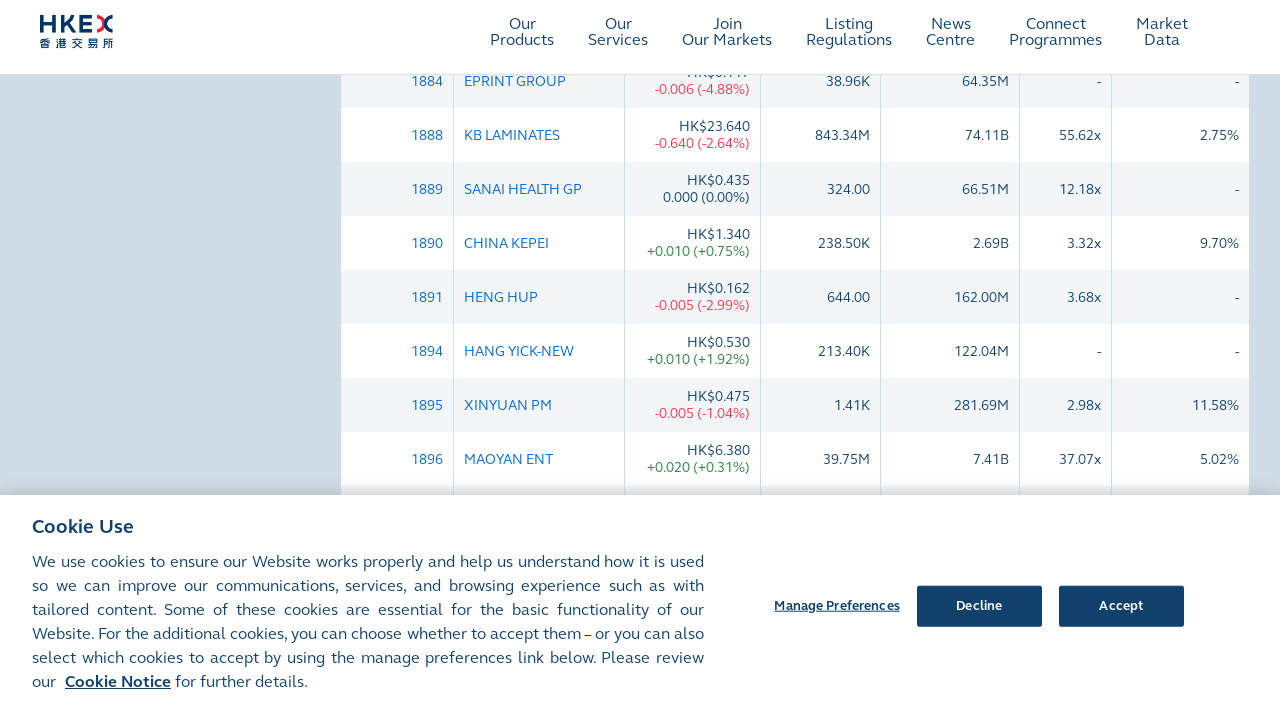

Scrolled to bottom of page to load more content
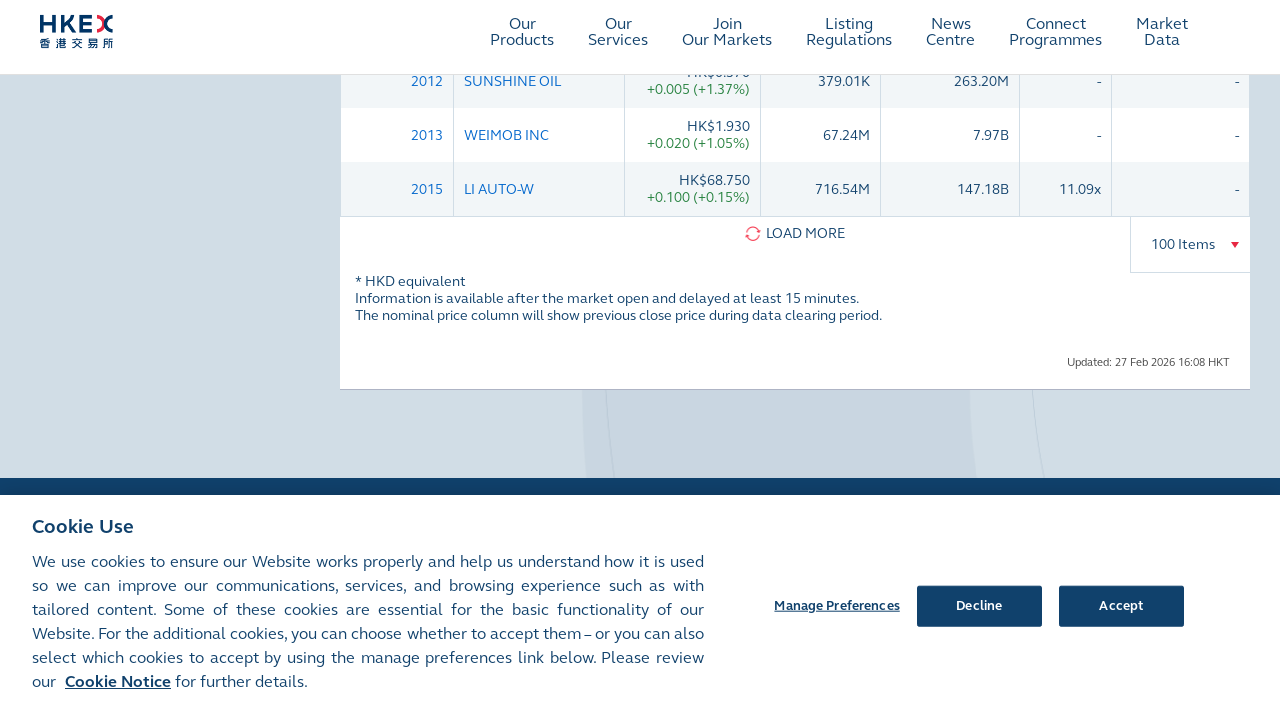

Waited for scroll action to complete
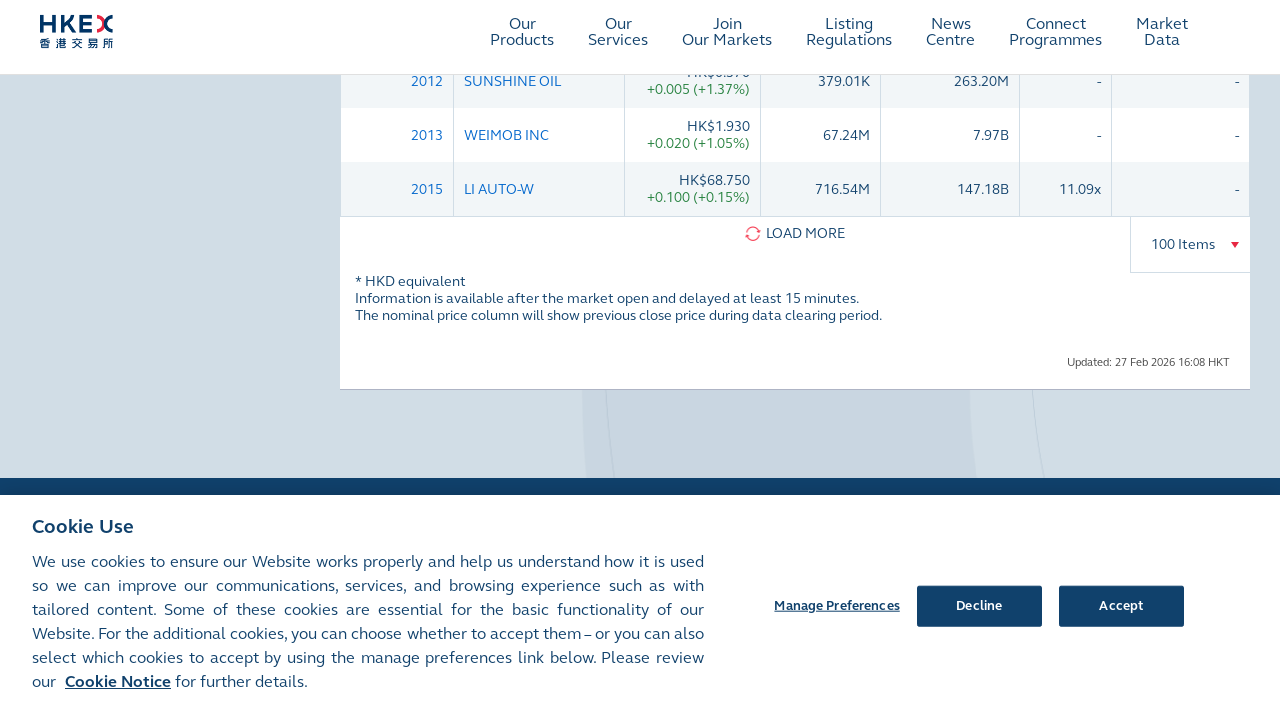

Clicked LOAD MORE button (iteration 15) at (795, 234) on .load
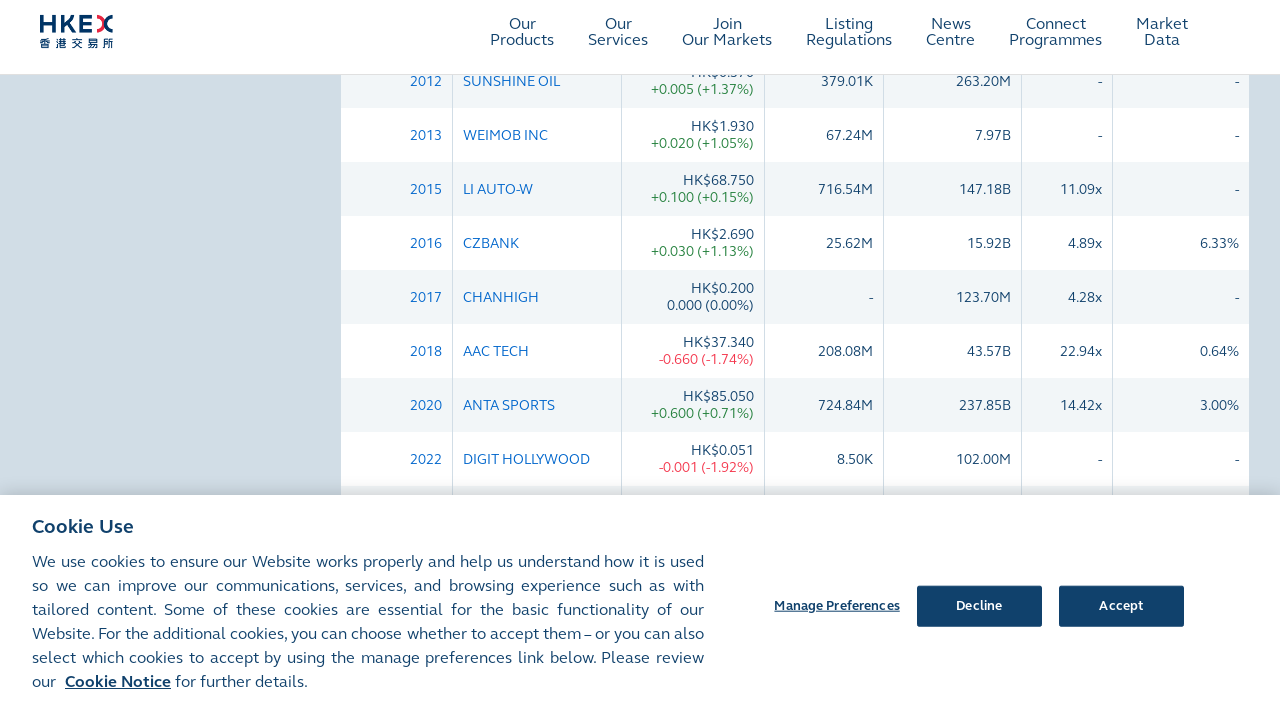

Waited for additional content to load
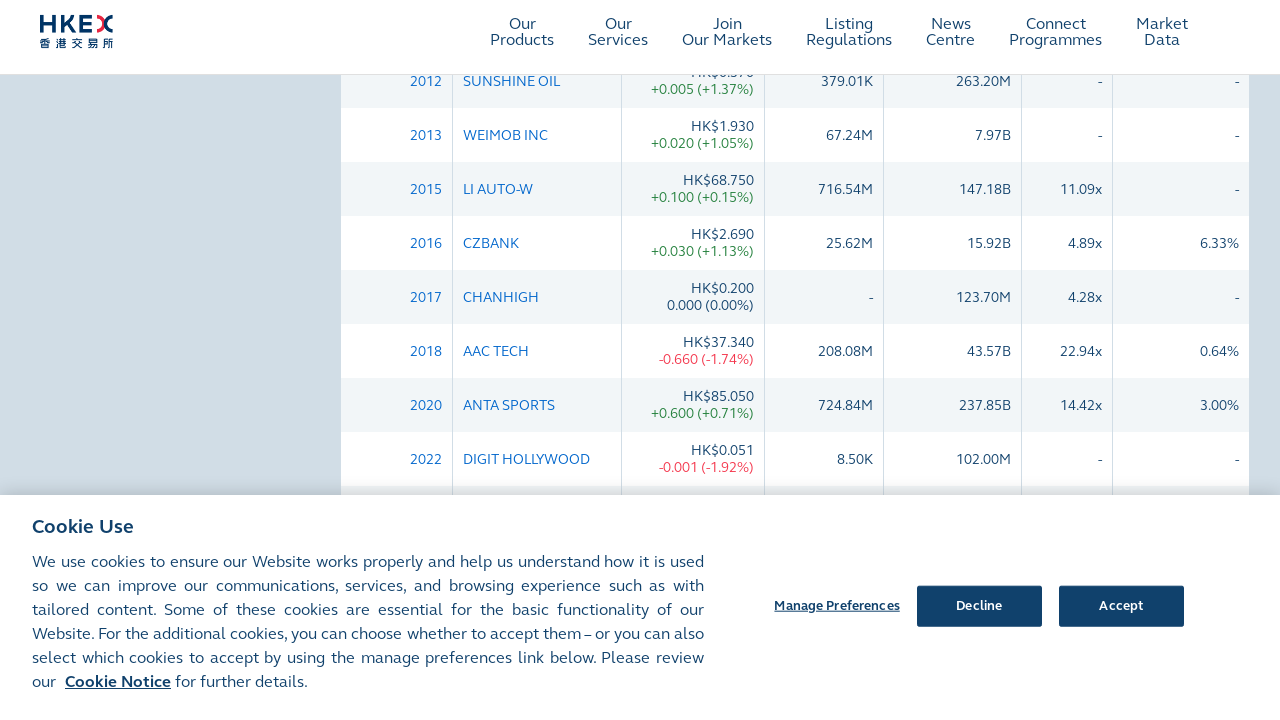

Scrolled to bottom of page to load more content
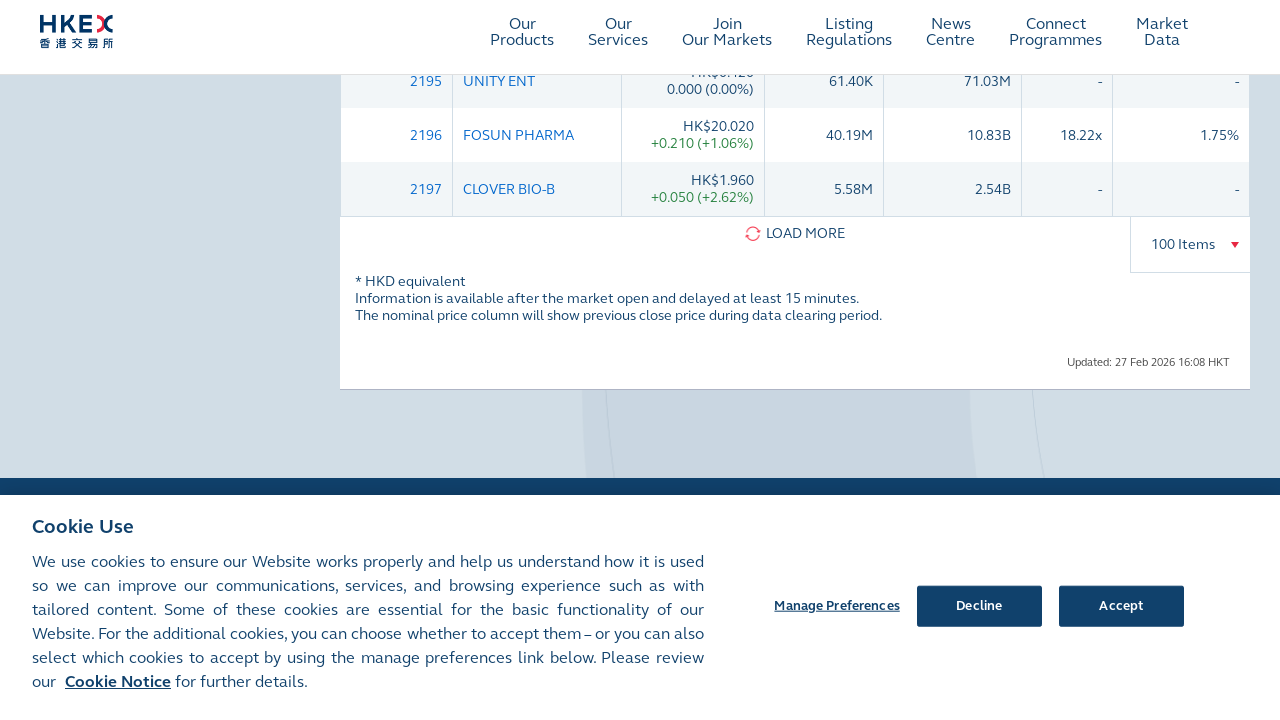

Waited for scroll action to complete
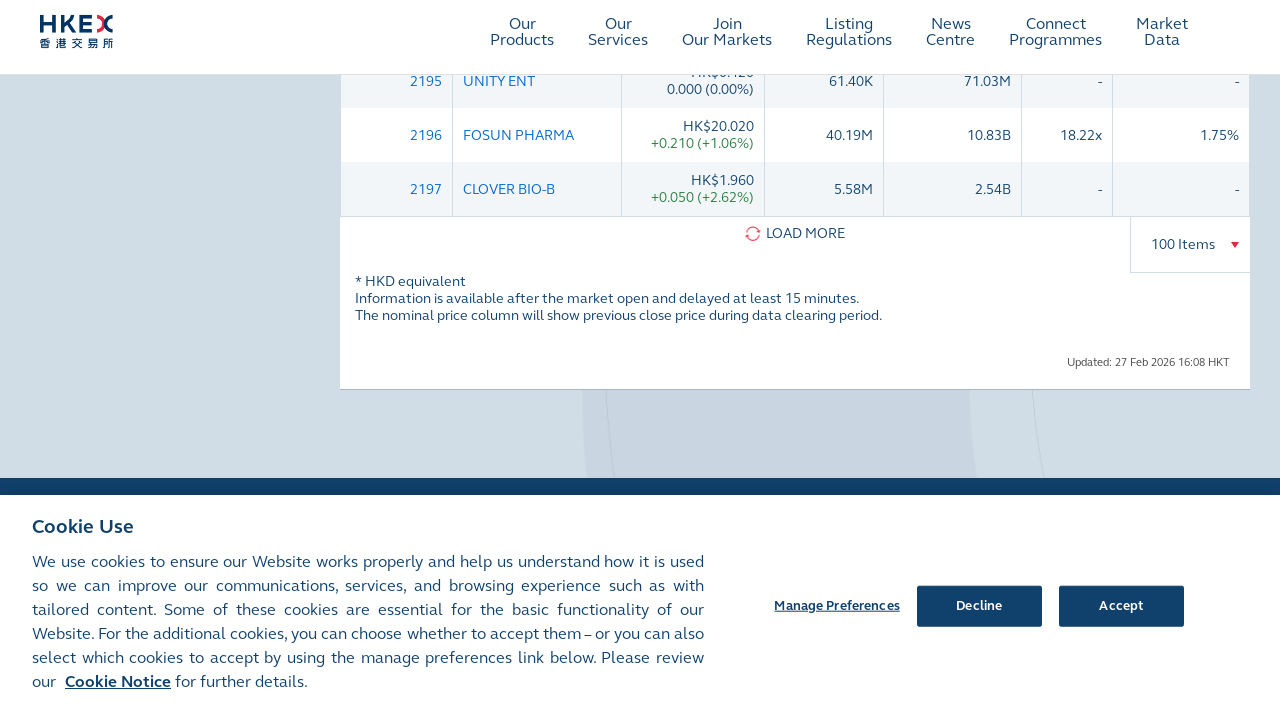

Clicked LOAD MORE button (iteration 16) at (795, 234) on .load
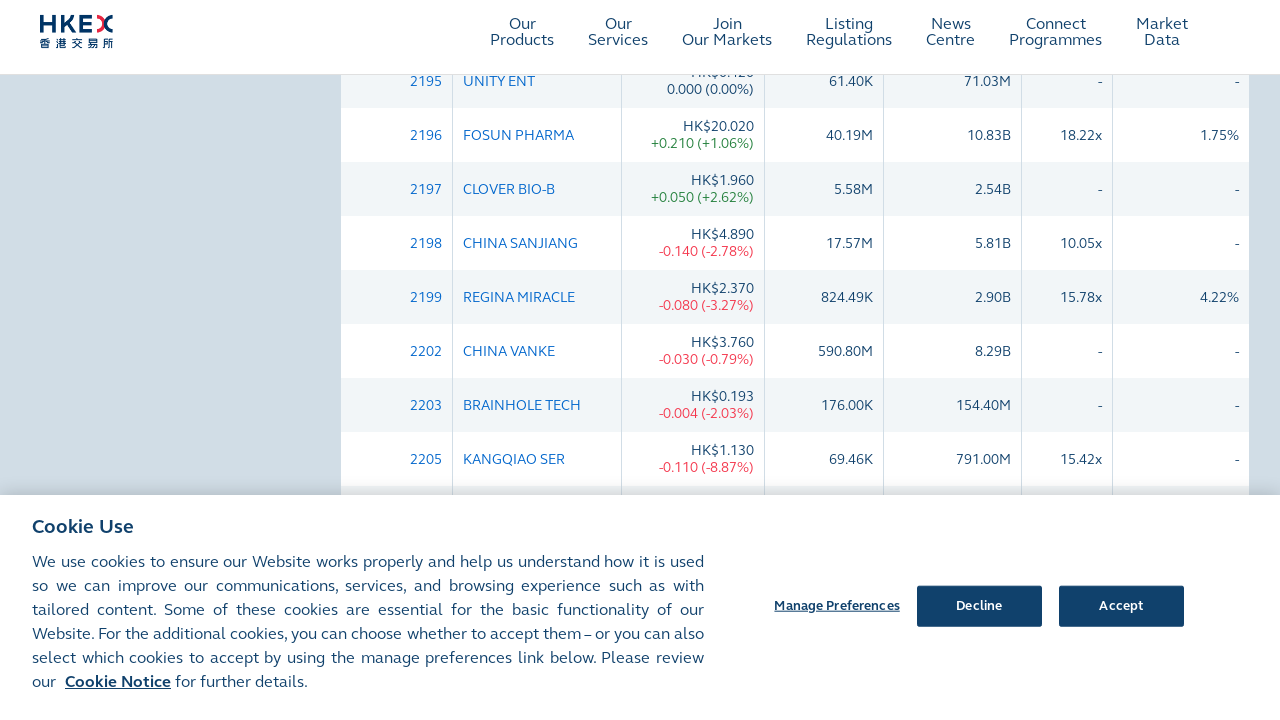

Waited for additional content to load
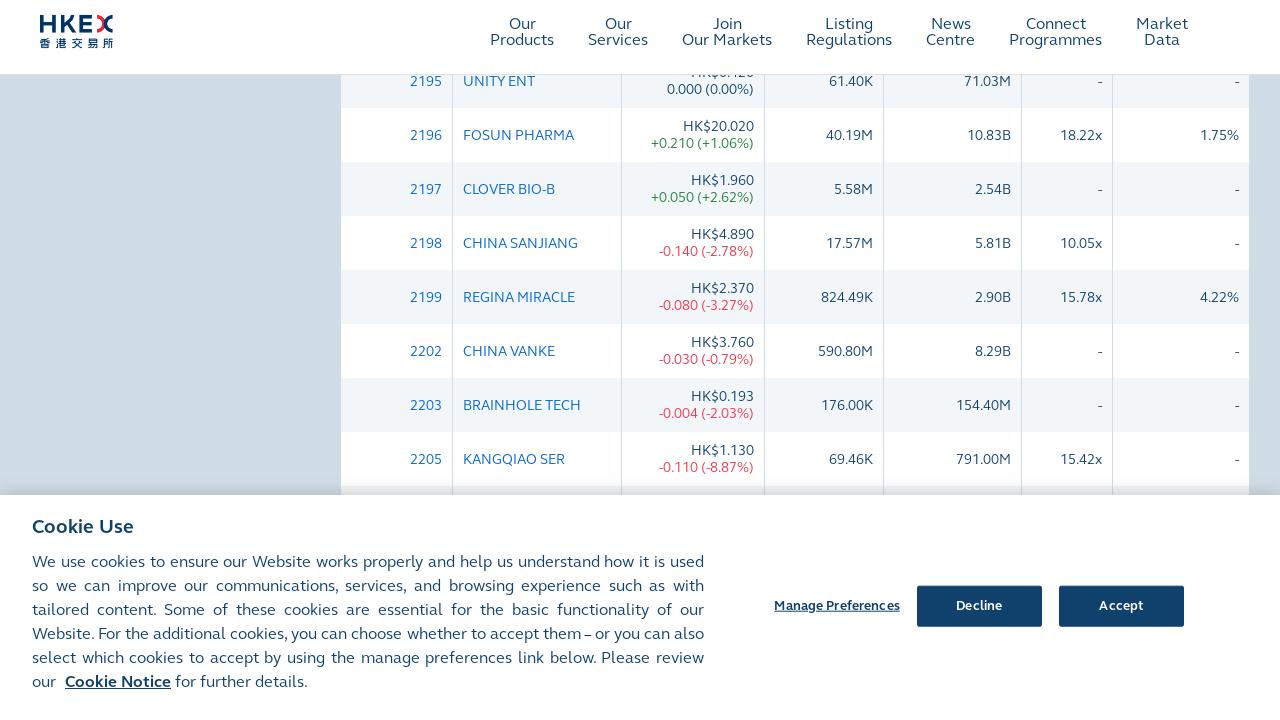

Scrolled to bottom of page to load more content
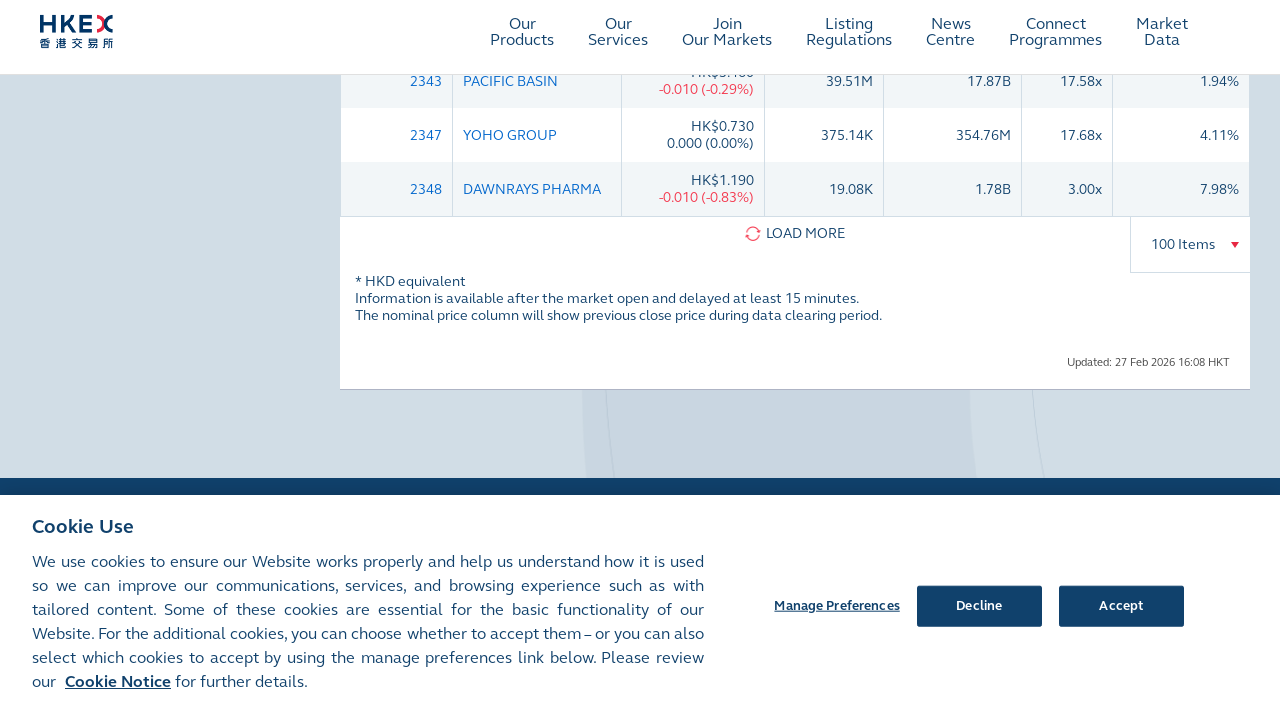

Waited for scroll action to complete
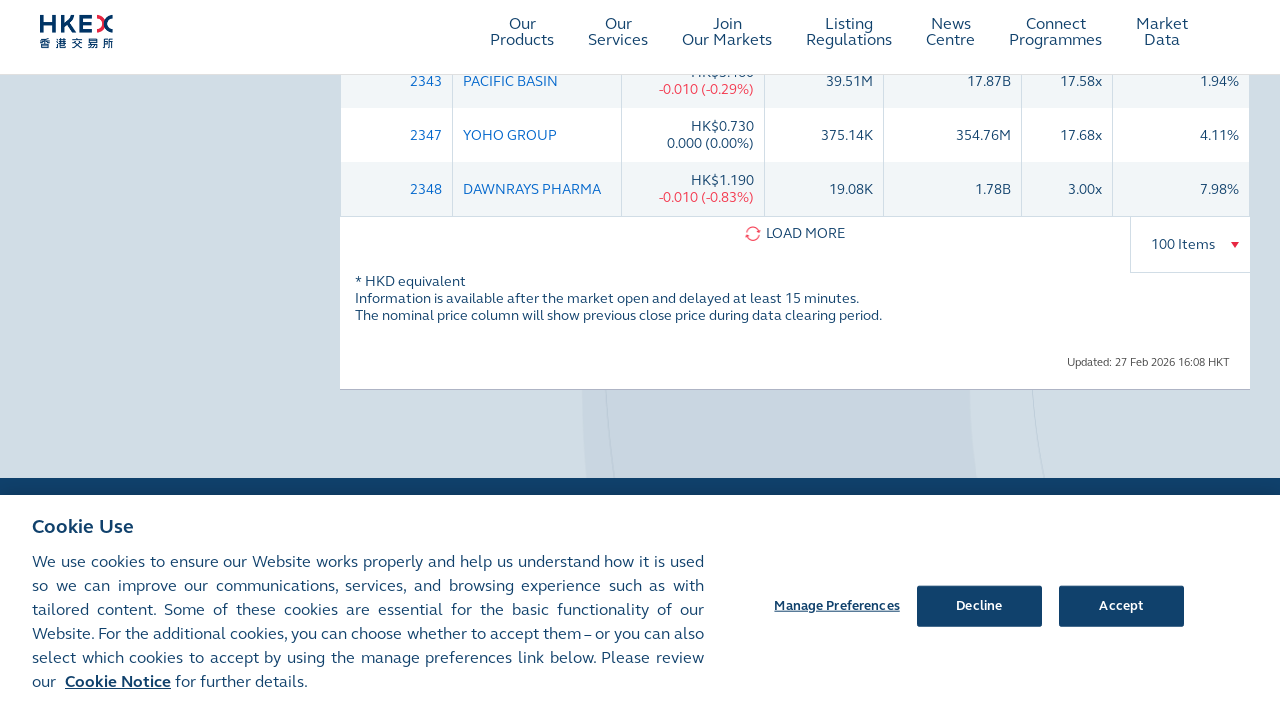

Clicked LOAD MORE button (iteration 17) at (795, 234) on .load
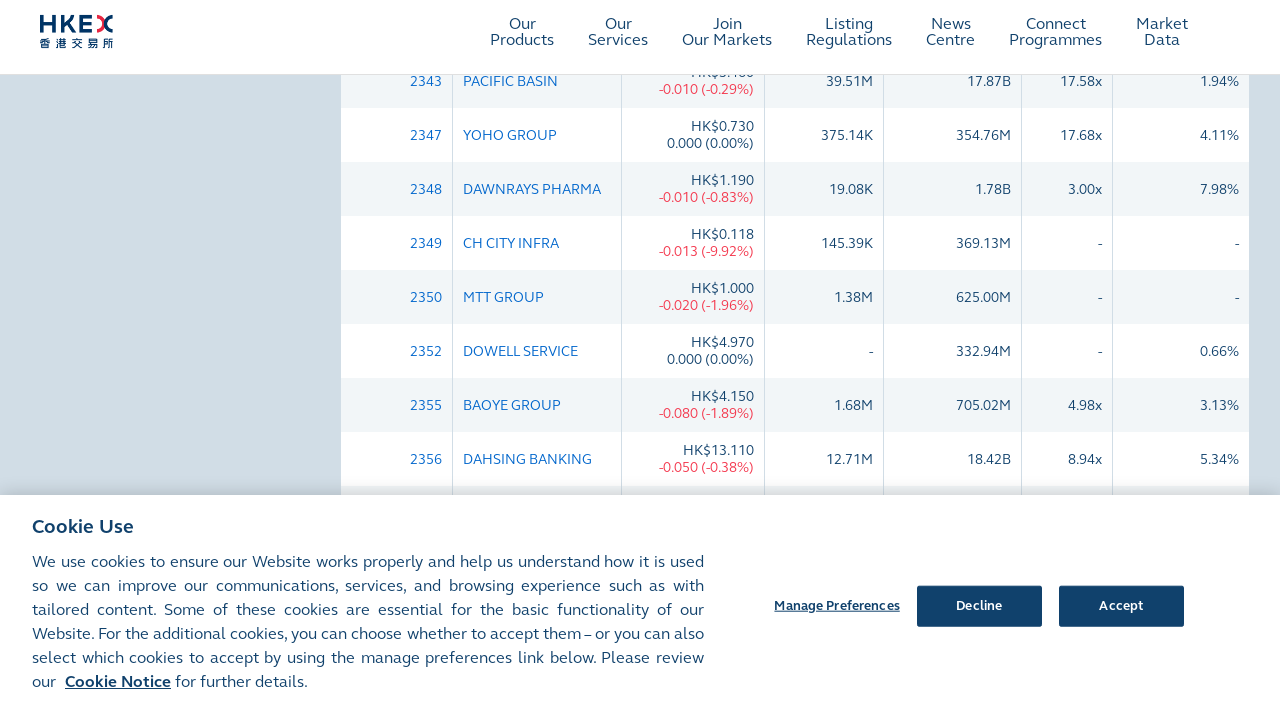

Waited for additional content to load
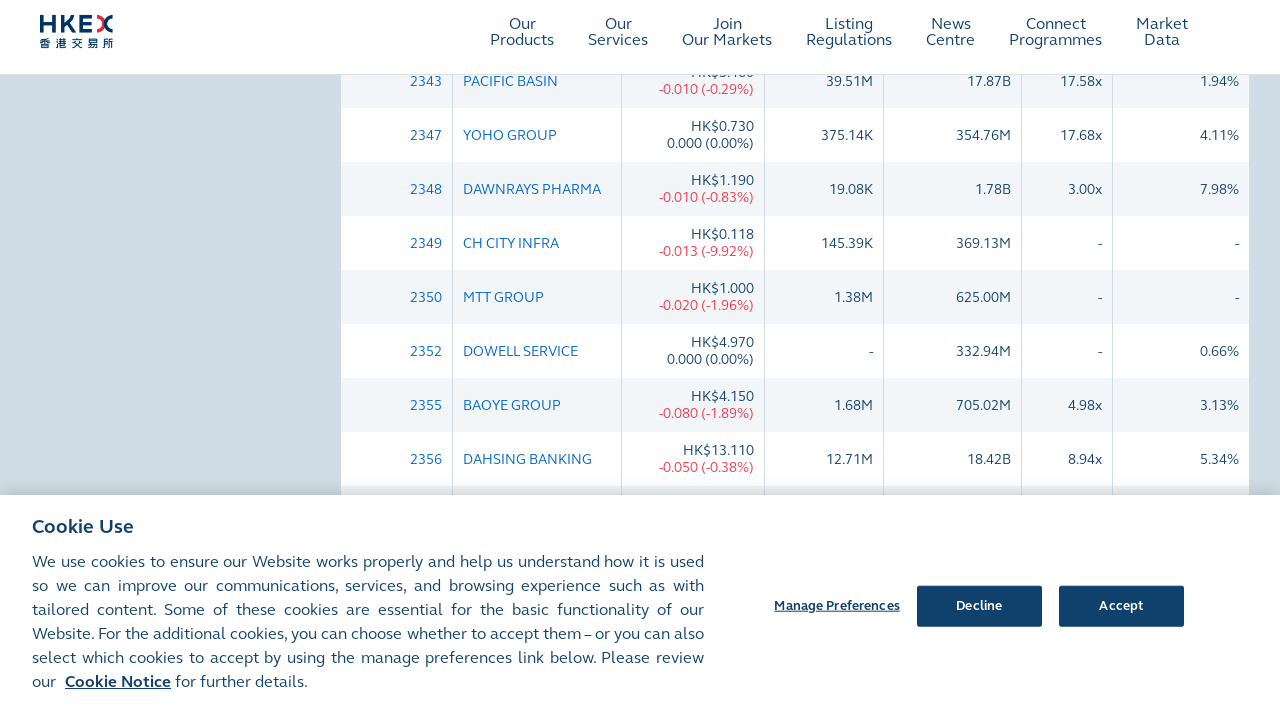

Scrolled to bottom of page to load more content
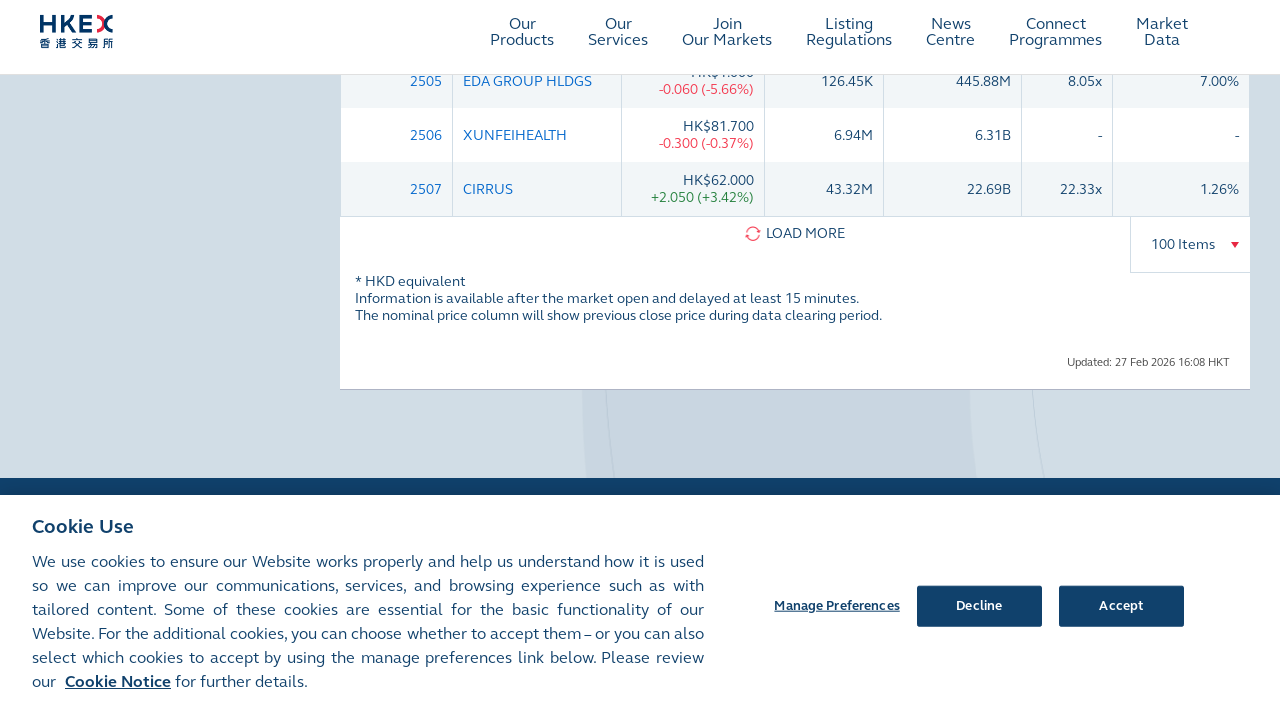

Waited for scroll action to complete
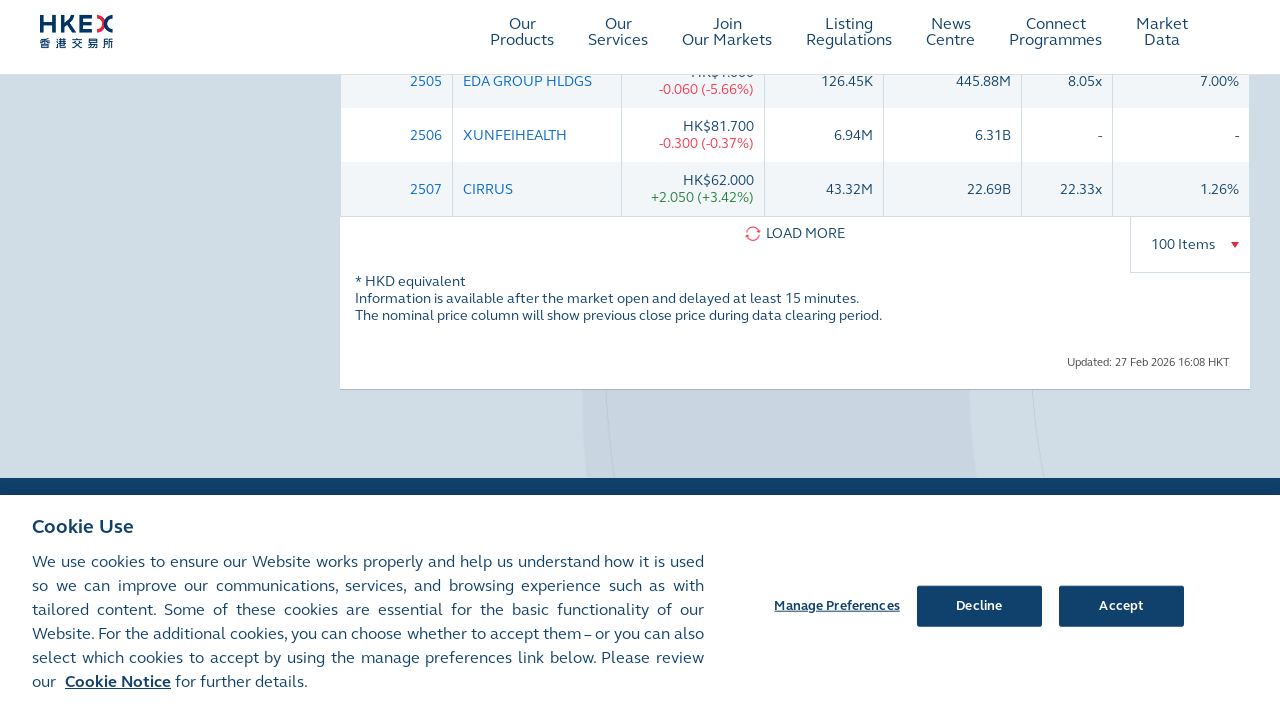

Clicked LOAD MORE button (iteration 18) at (795, 234) on .load
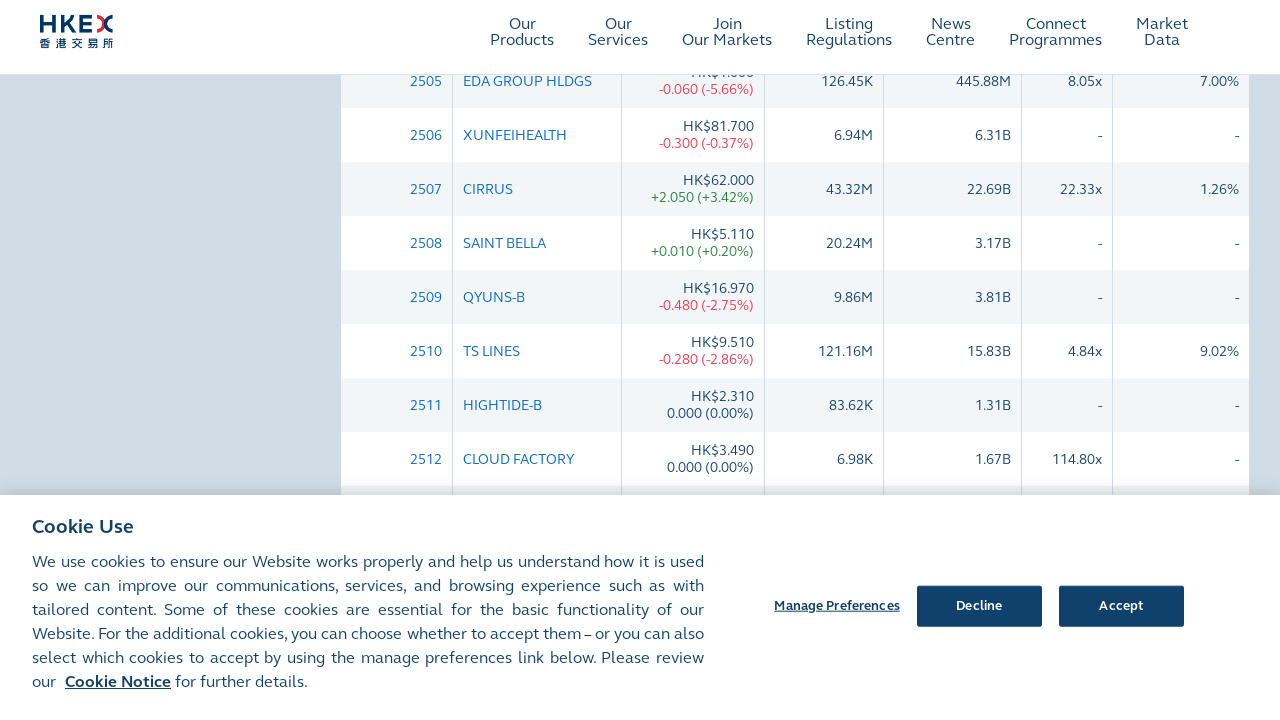

Waited for additional content to load
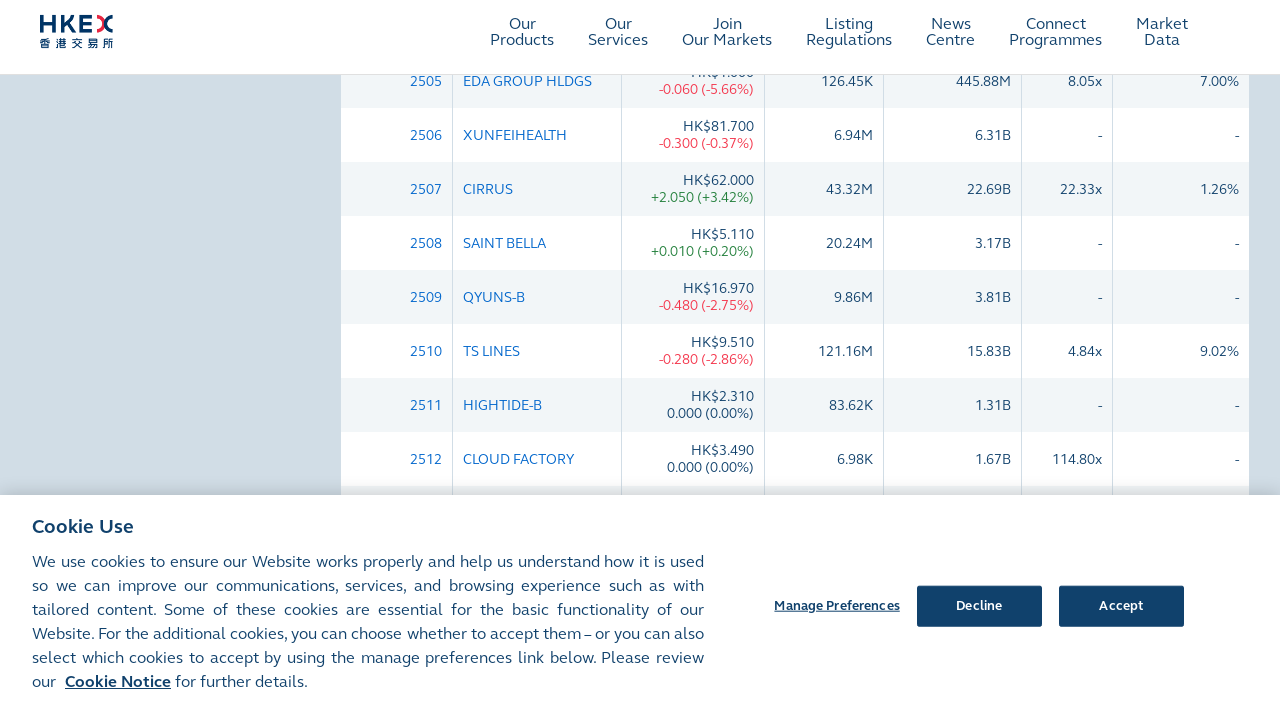

Scrolled to bottom of page to load more content
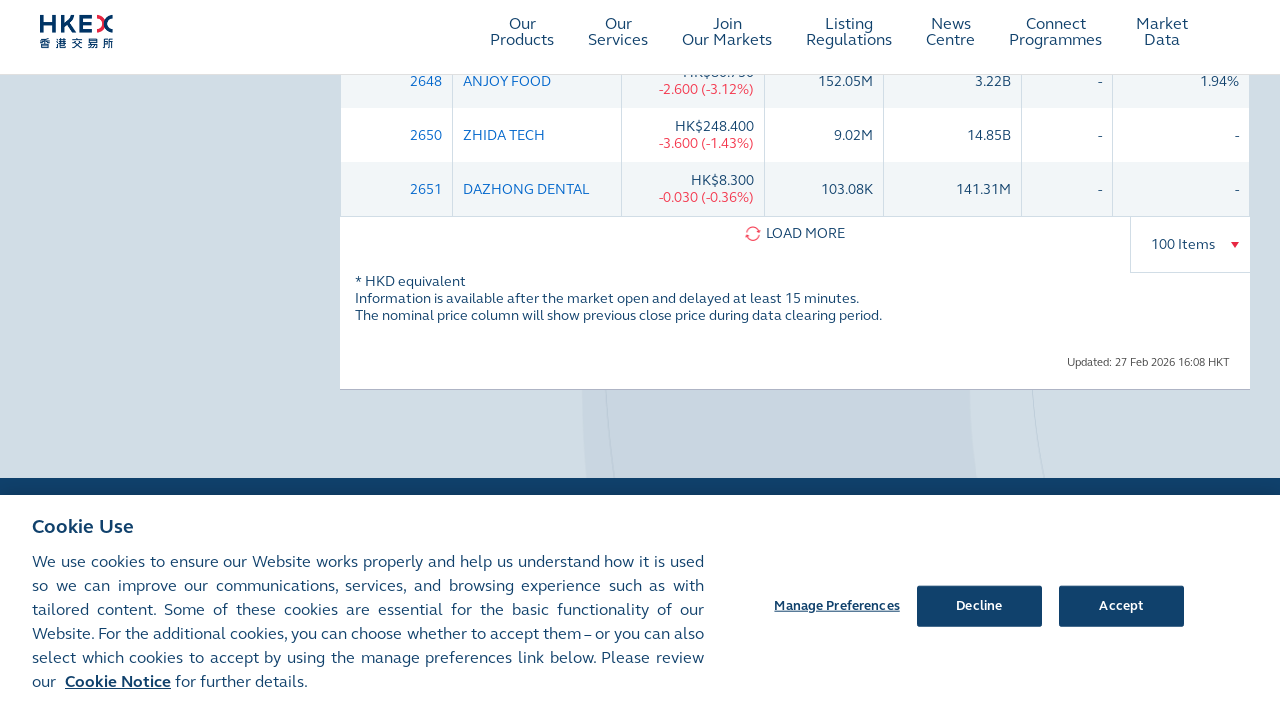

Waited for scroll action to complete
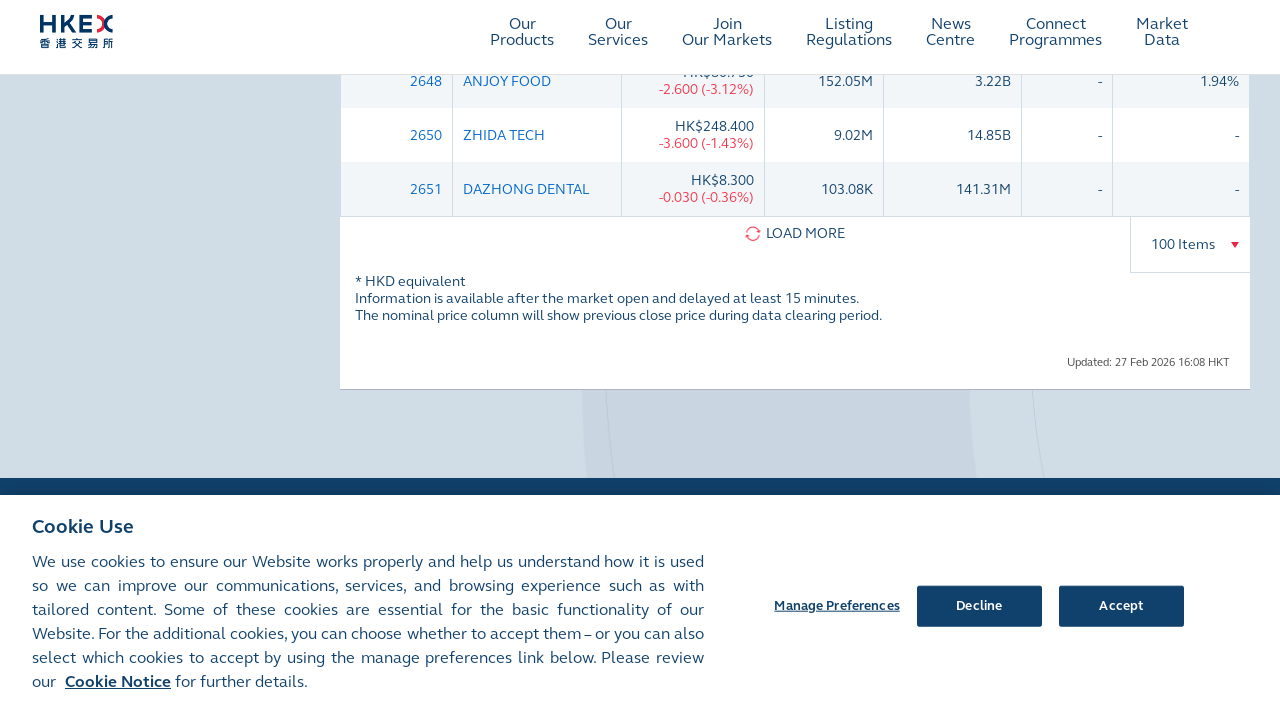

Clicked LOAD MORE button (iteration 19) at (795, 234) on .load
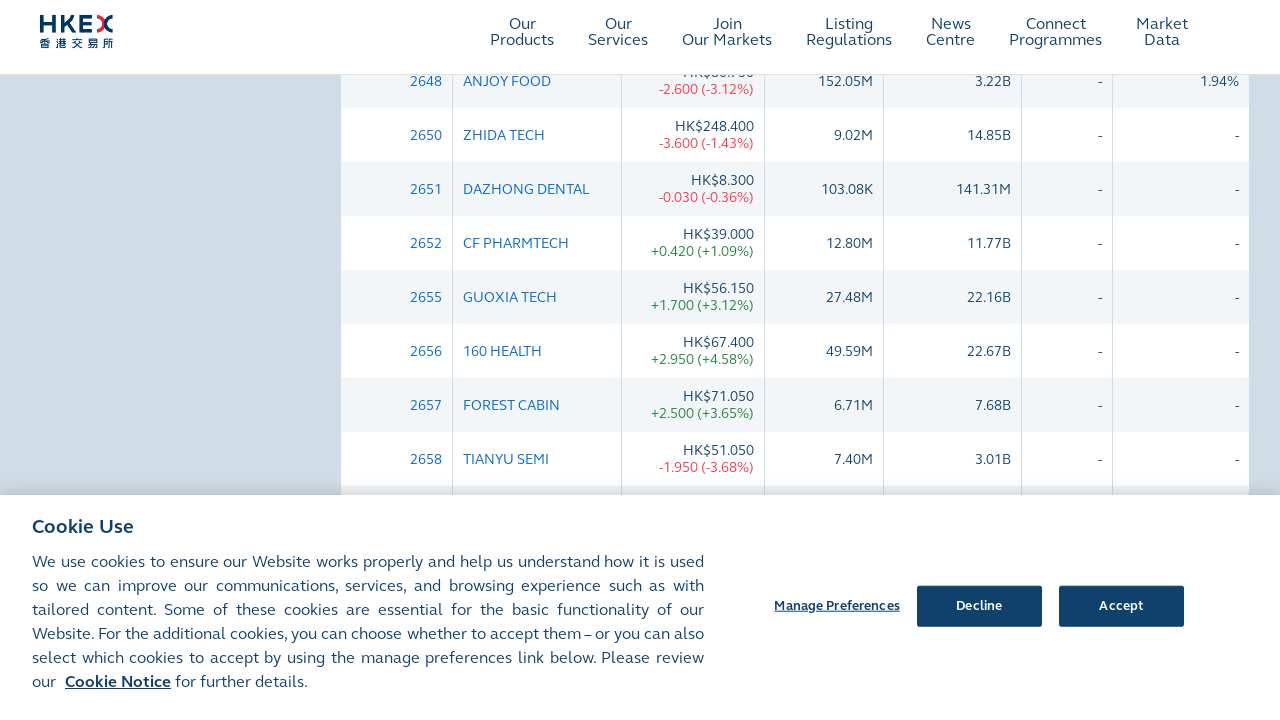

Waited for additional content to load
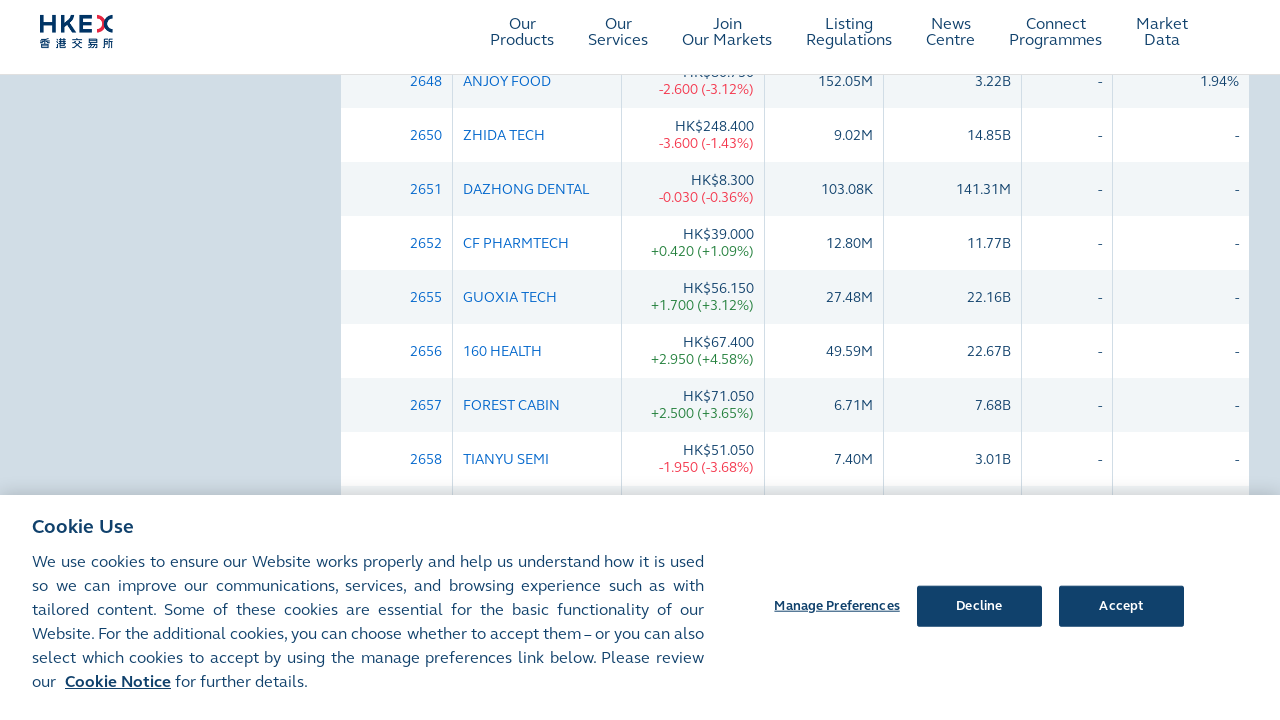

Scrolled to bottom of page to load more content
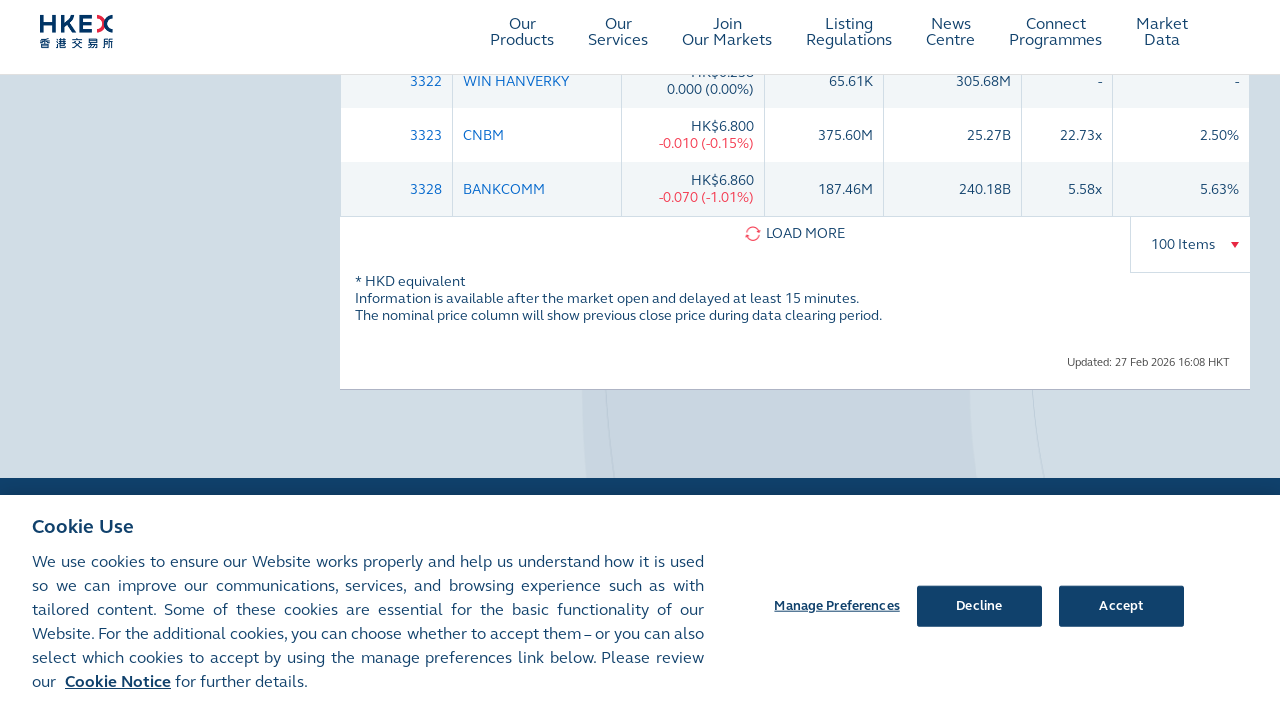

Waited for scroll action to complete
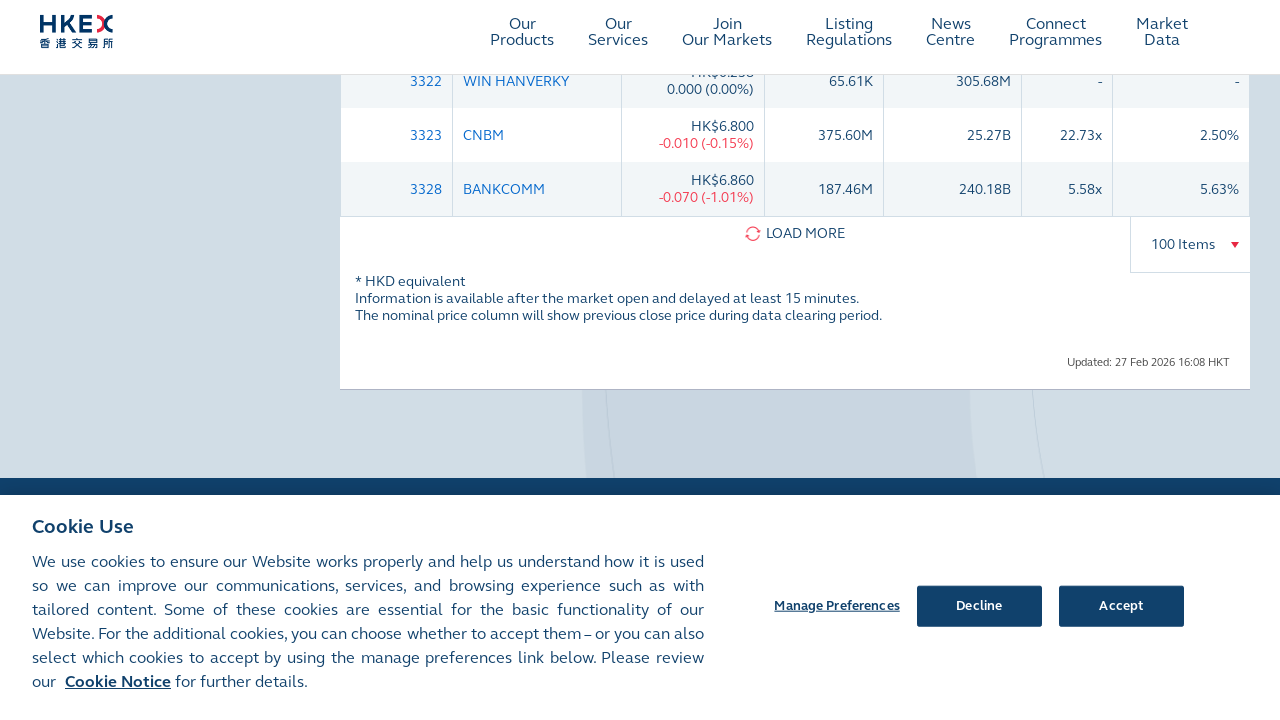

Clicked LOAD MORE button (iteration 20) at (795, 234) on .load
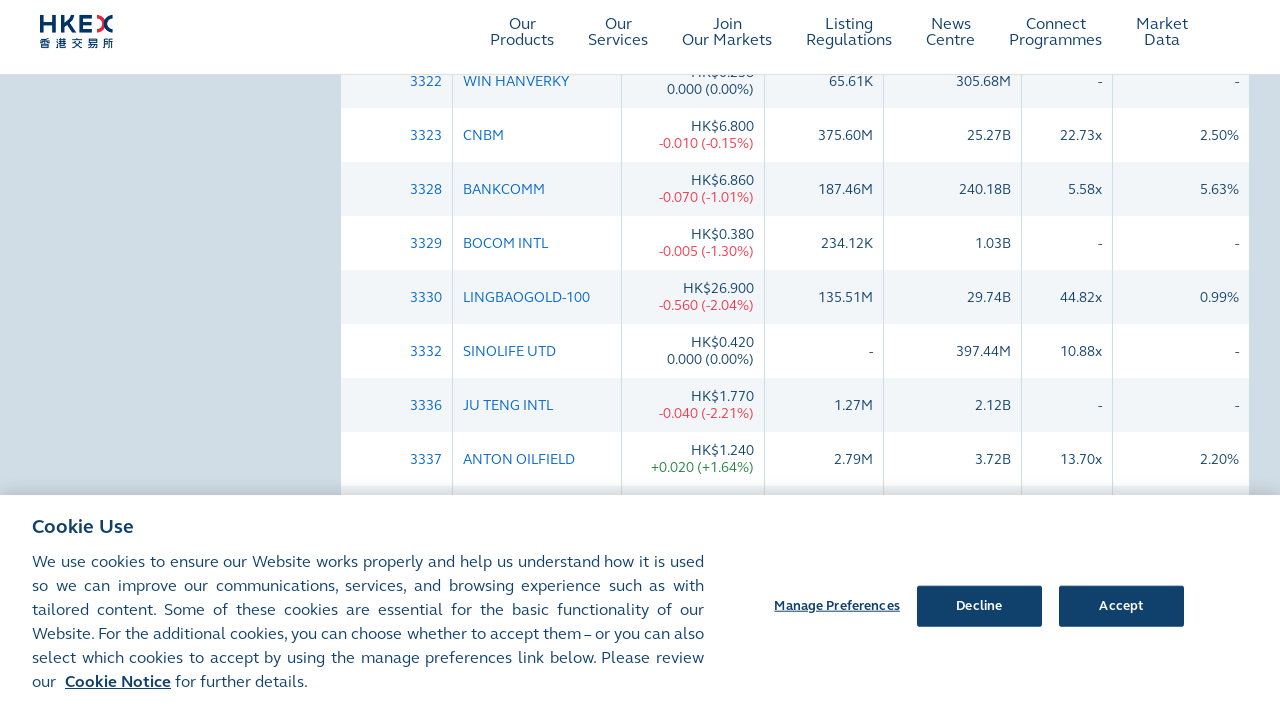

Waited for additional content to load
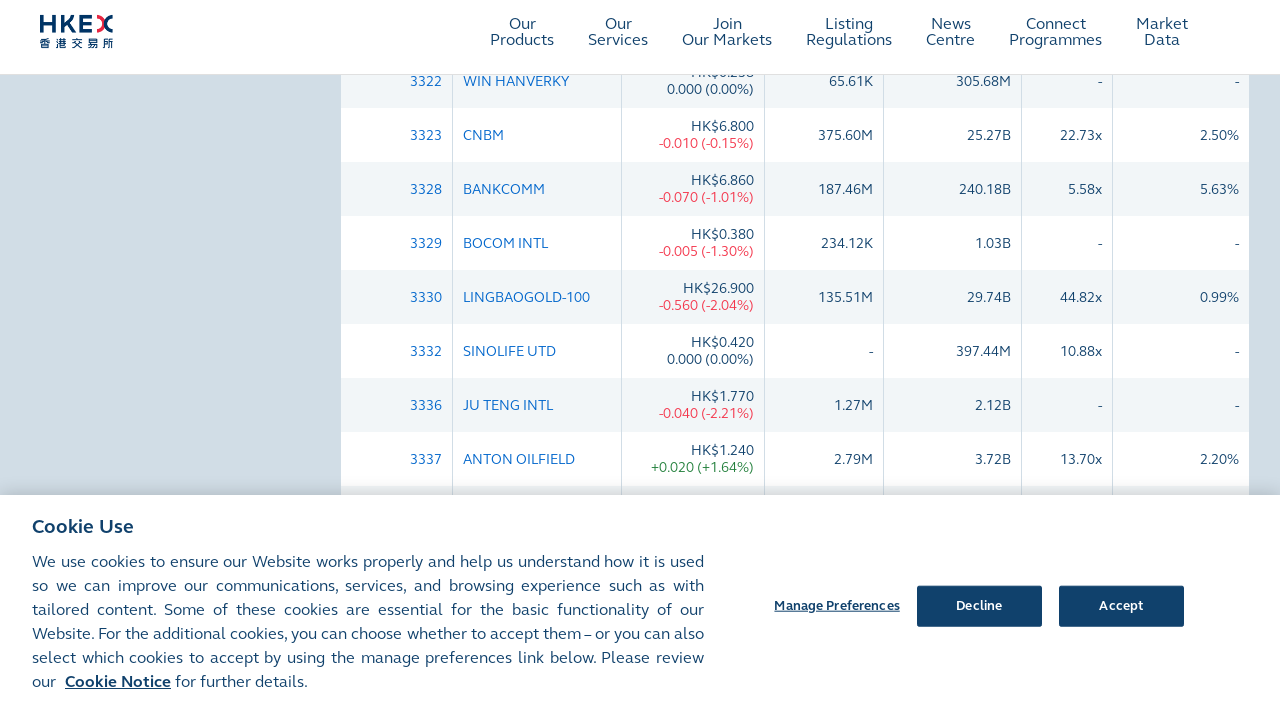

Scrolled to bottom of page to load more content
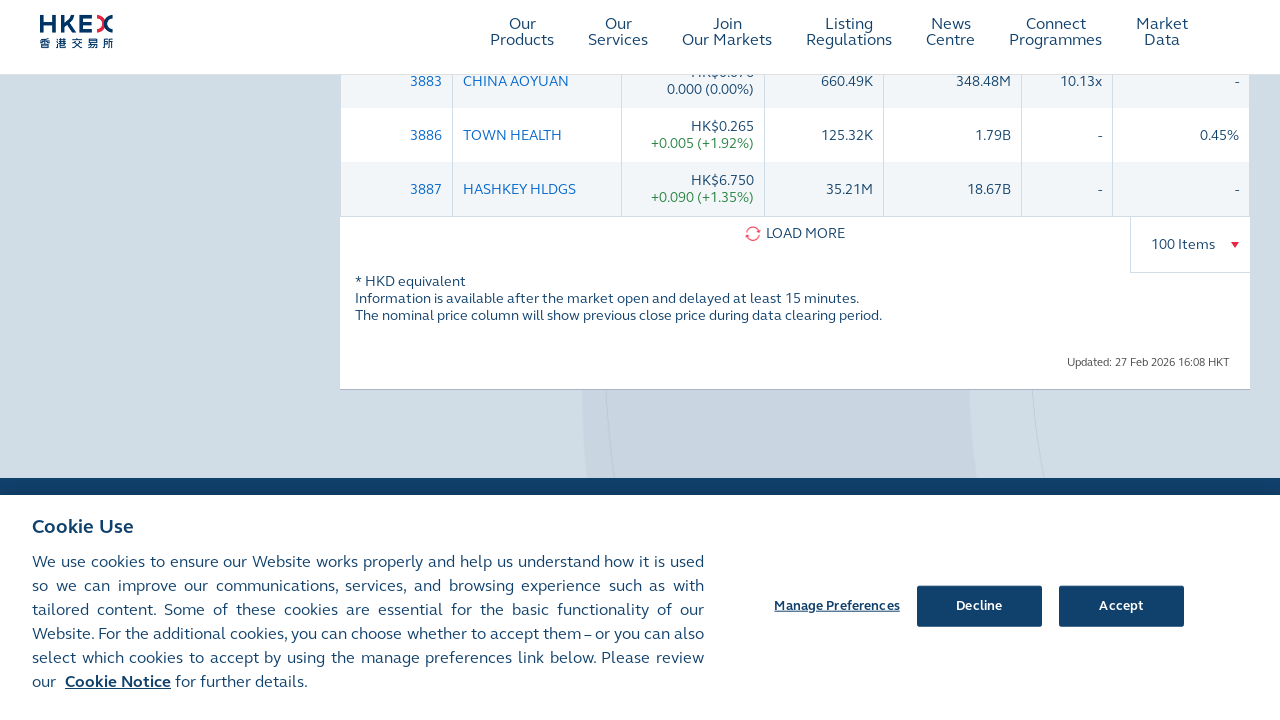

Waited for scroll action to complete
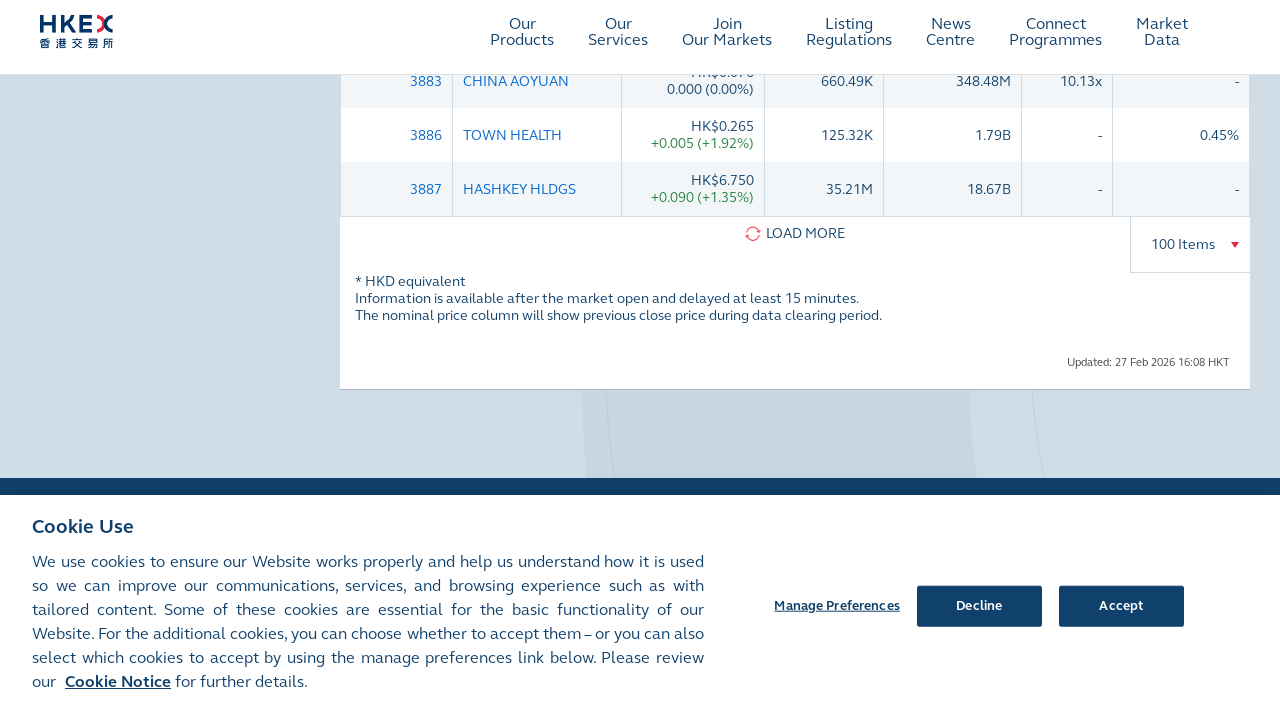

Clicked LOAD MORE button (iteration 21) at (795, 234) on .load
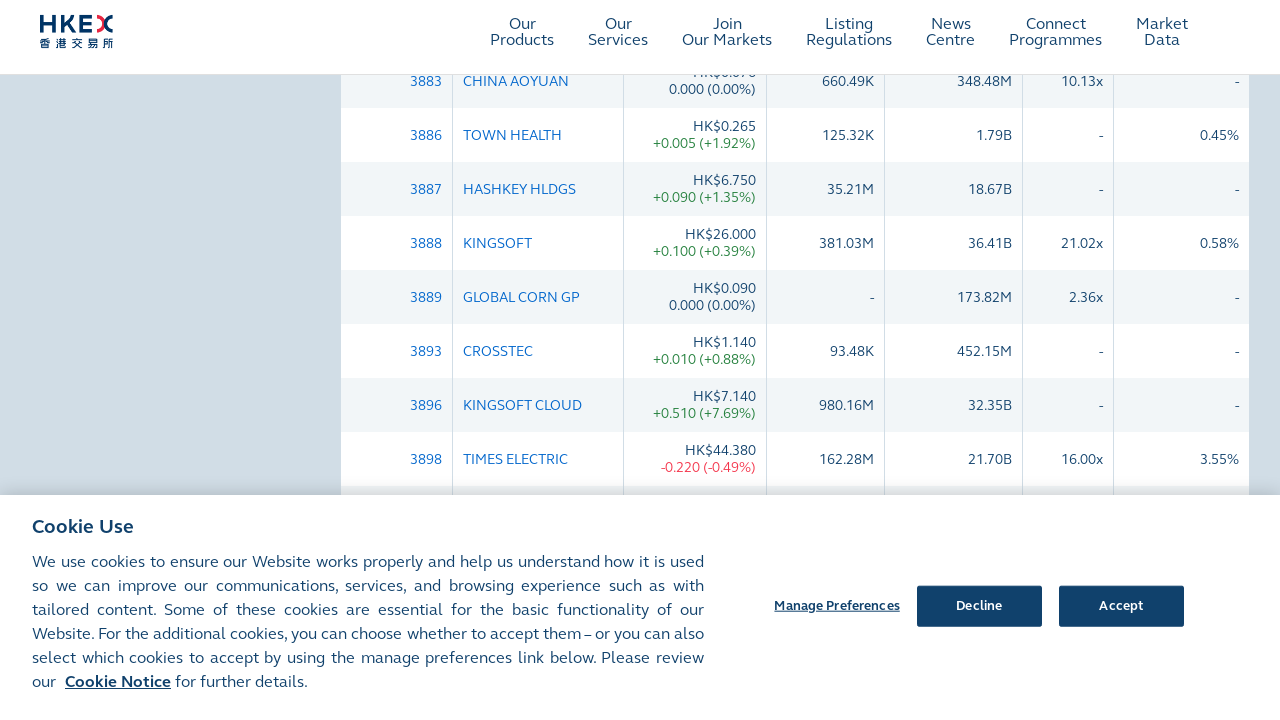

Waited for additional content to load
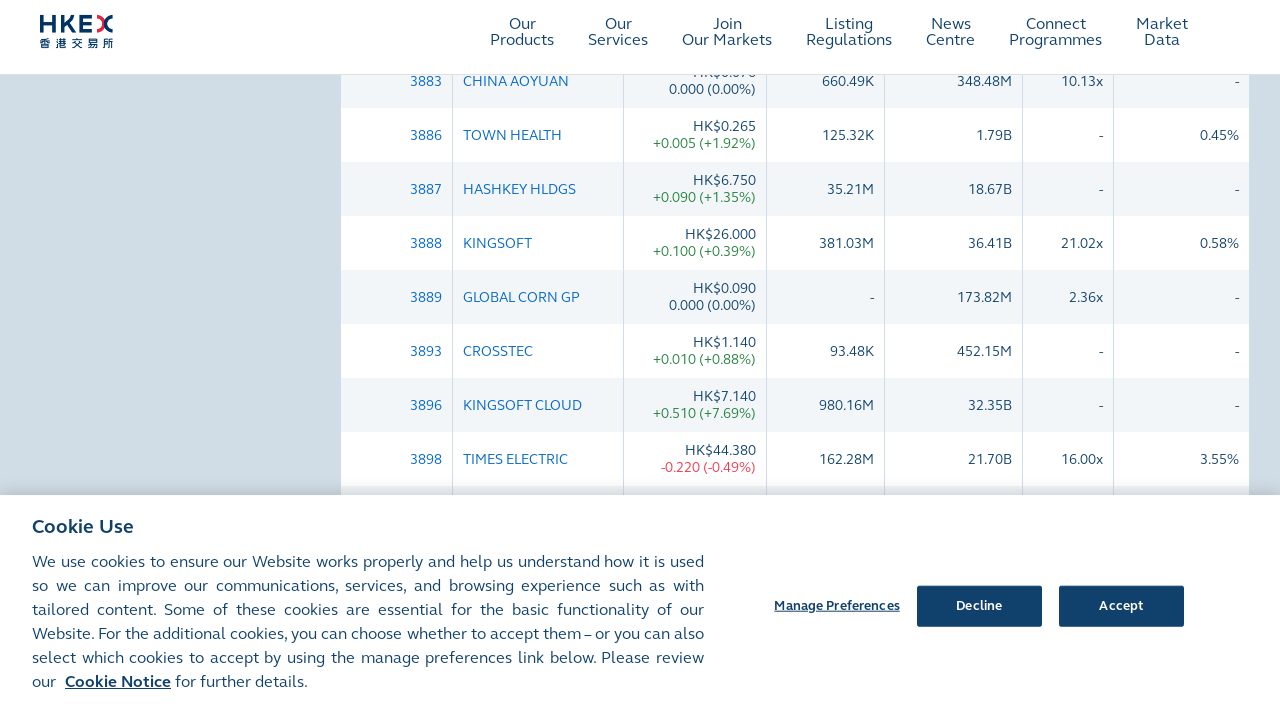

Scrolled to bottom of page to load more content
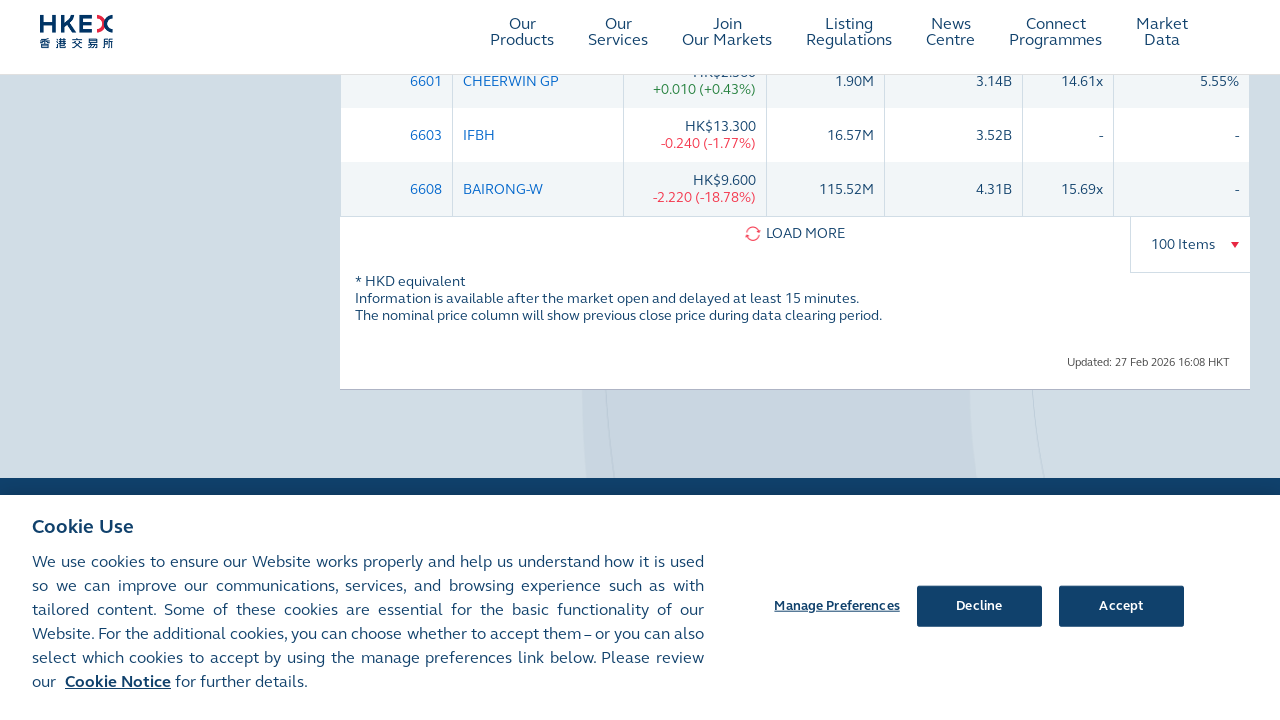

Waited for scroll action to complete
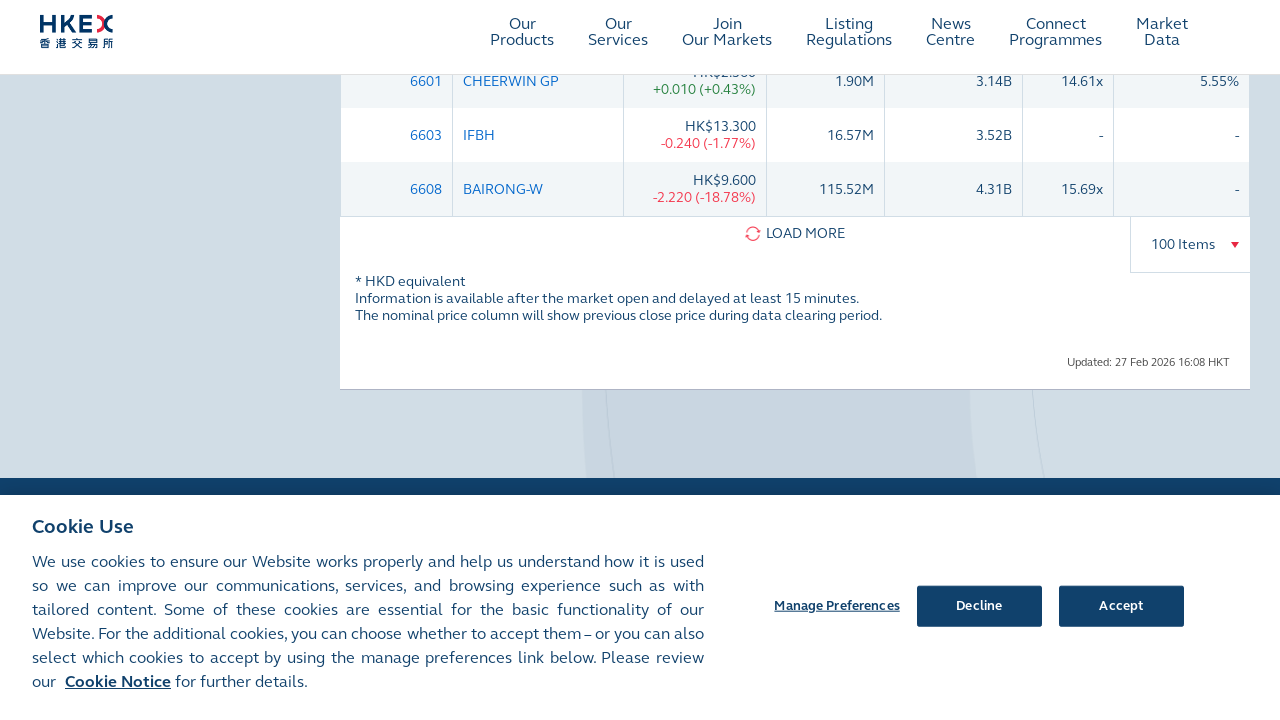

Clicked LOAD MORE button (iteration 22) at (795, 234) on .load
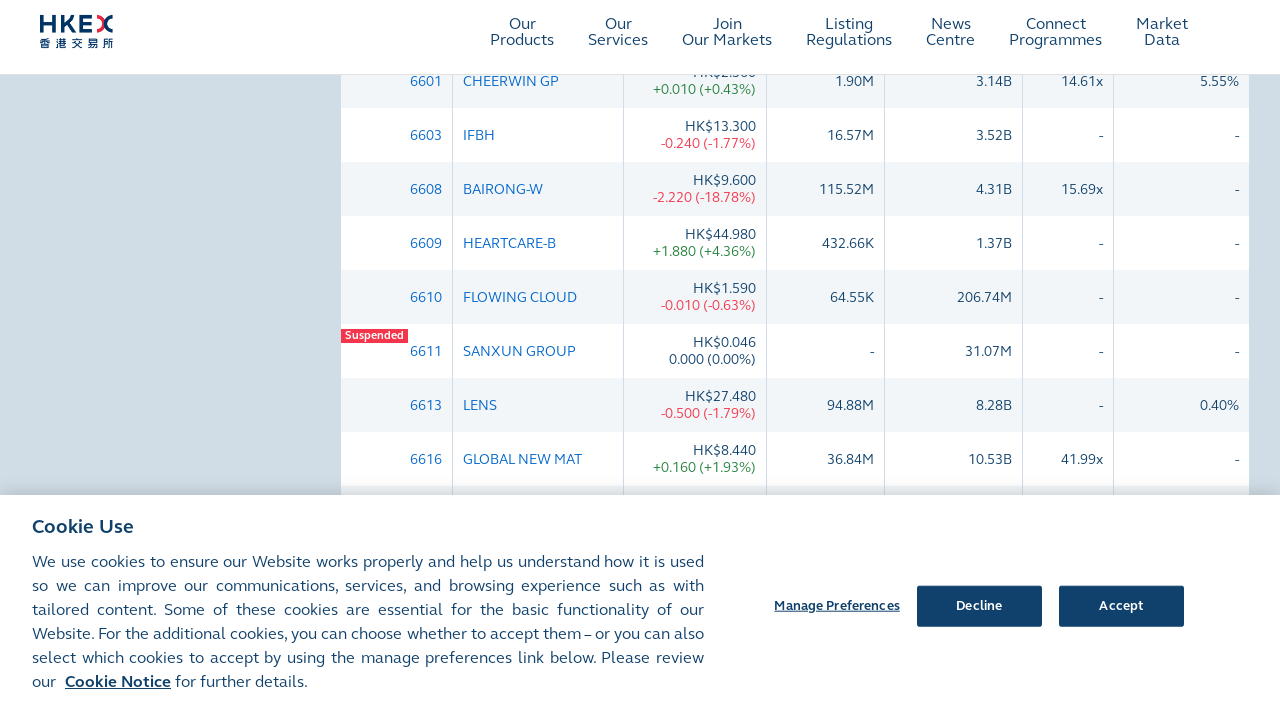

Waited for additional content to load
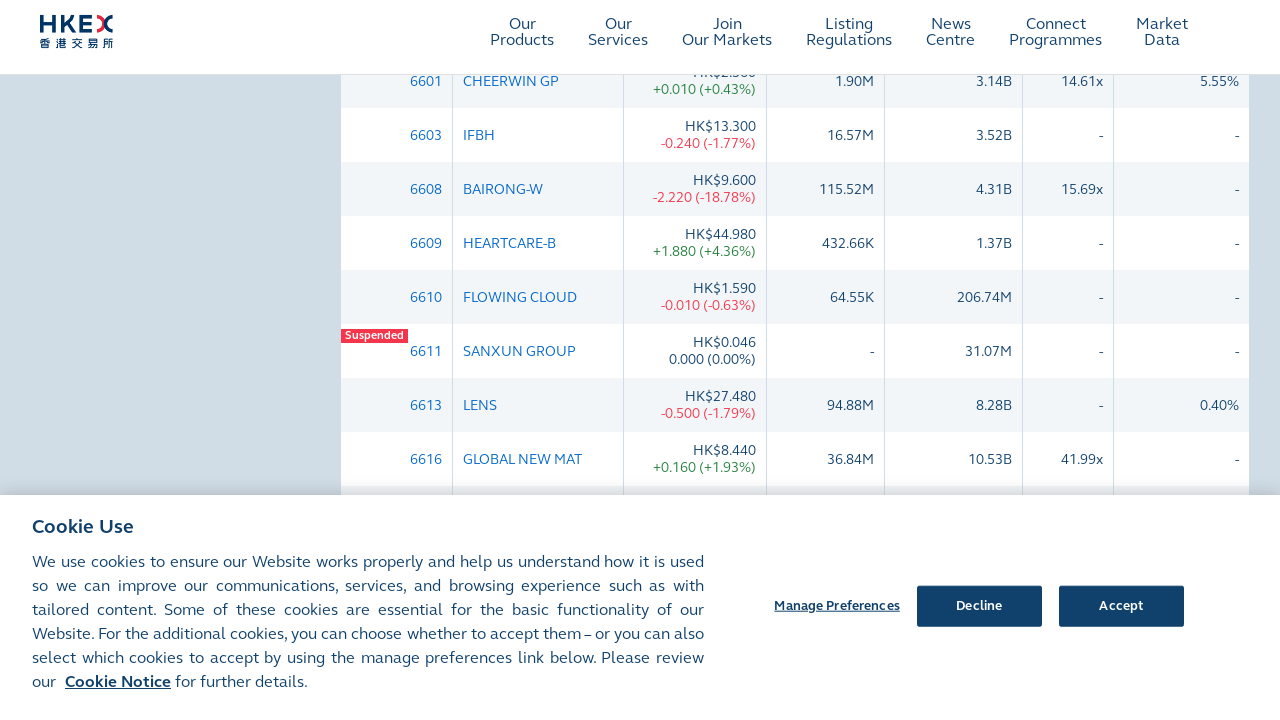

Scrolled to bottom of page to load more content
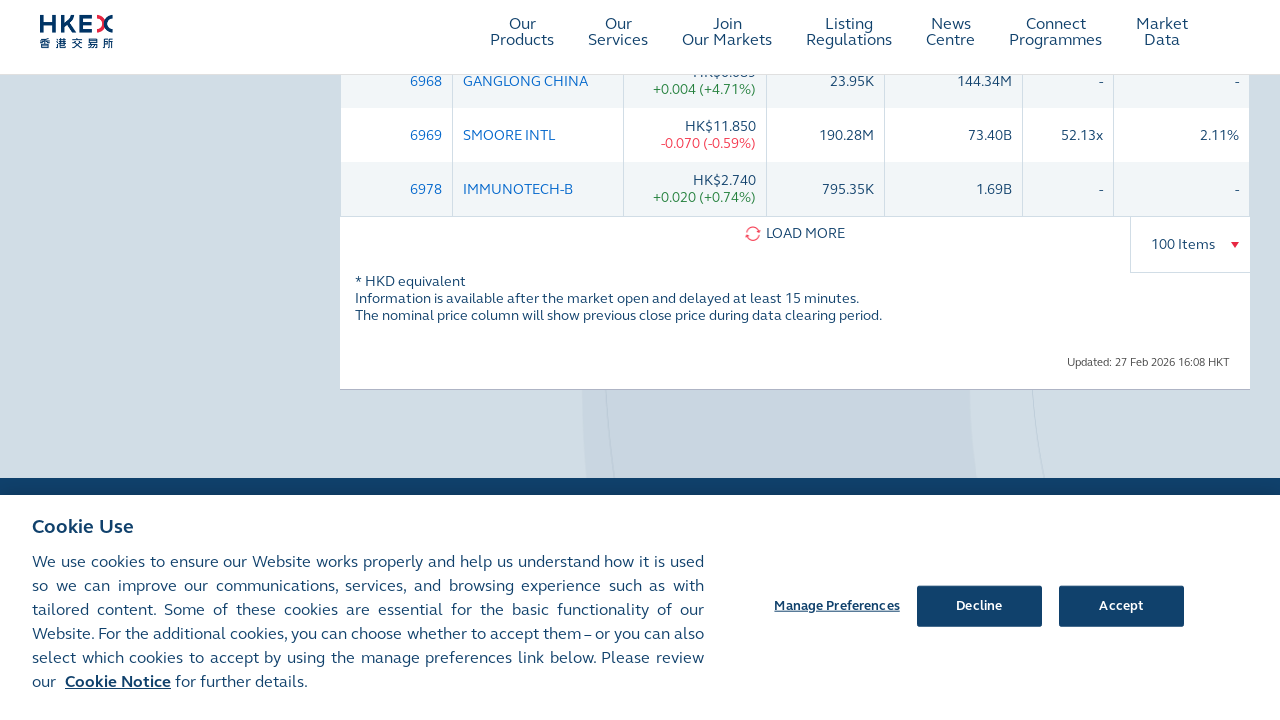

Waited for scroll action to complete
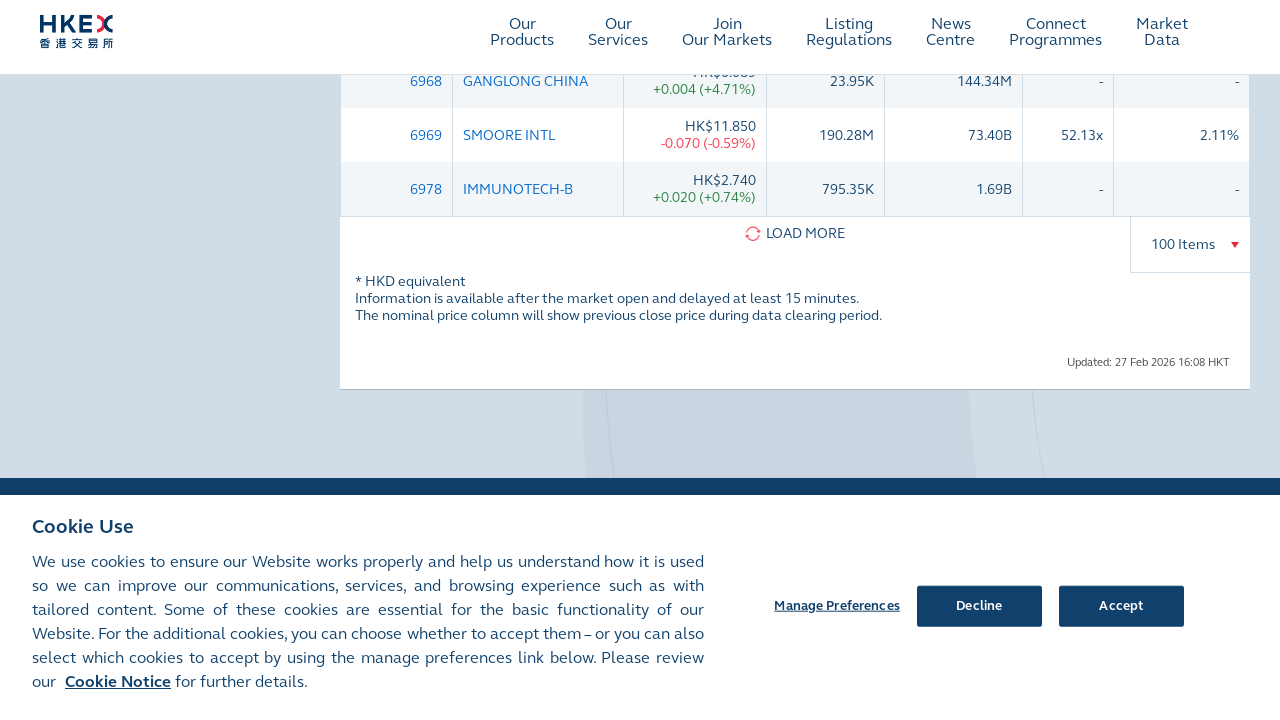

Clicked LOAD MORE button (iteration 23) at (795, 234) on .load
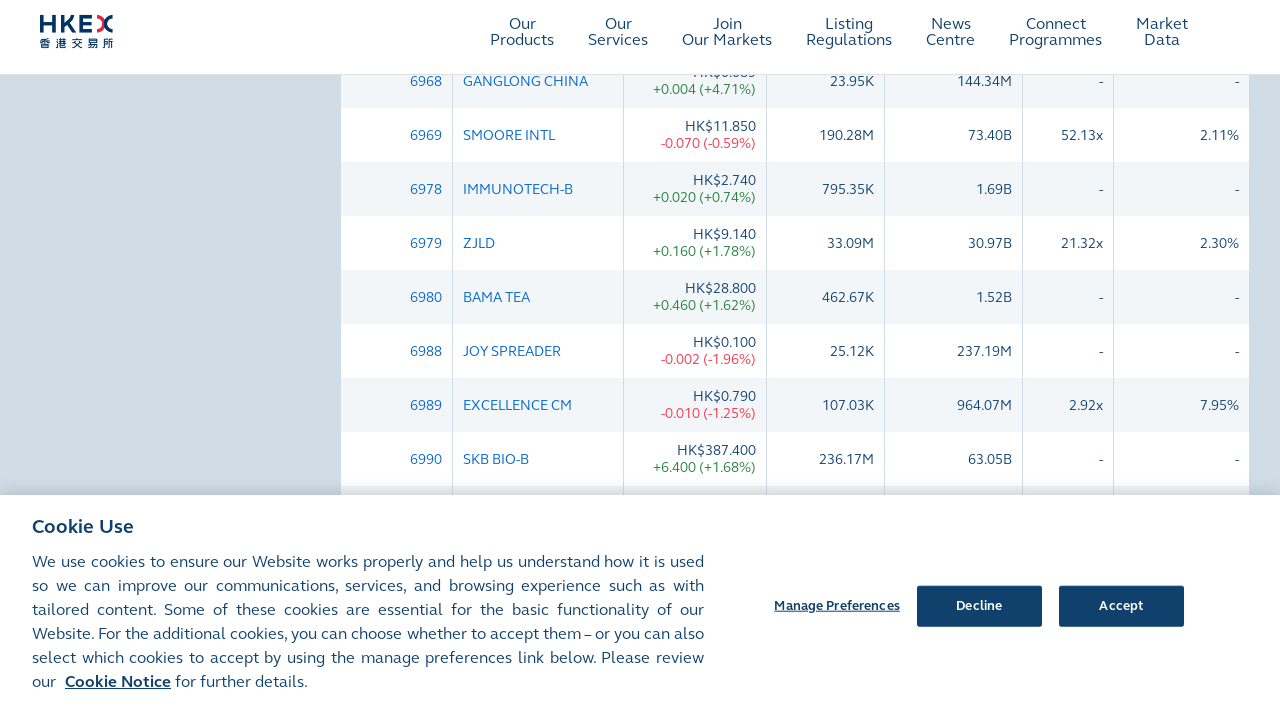

Waited for additional content to load
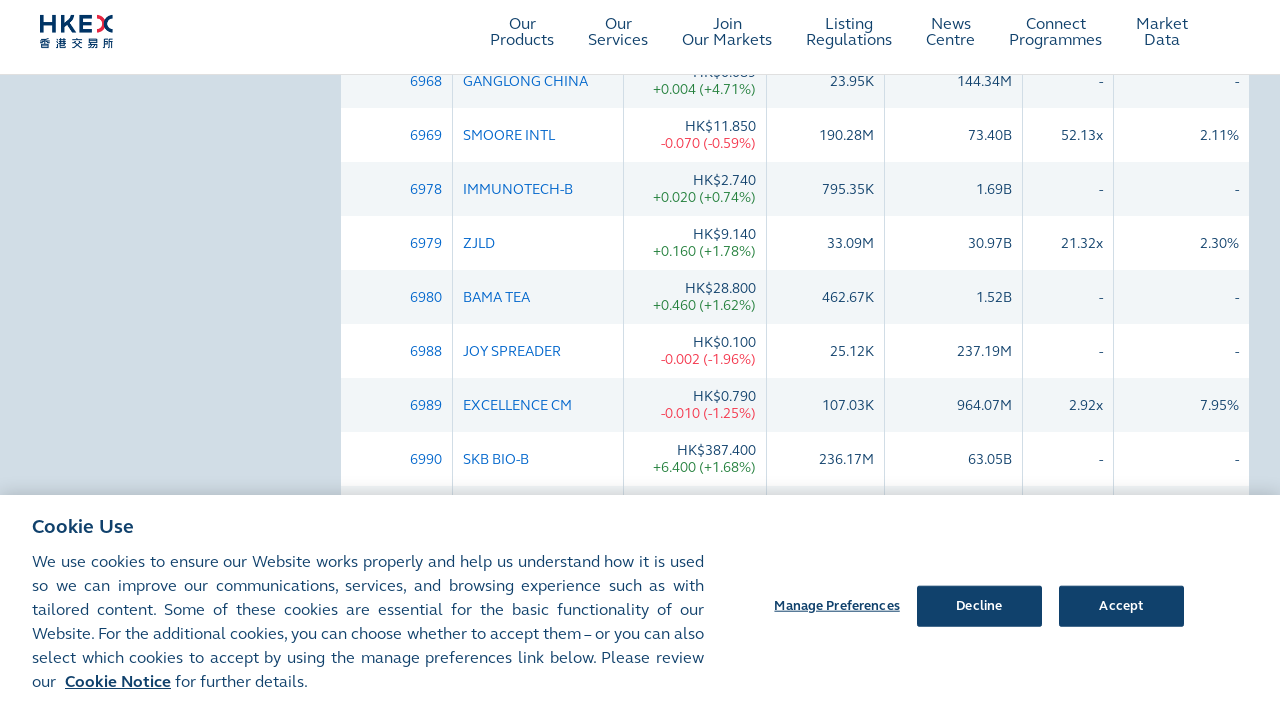

Scrolled to bottom of page to load more content
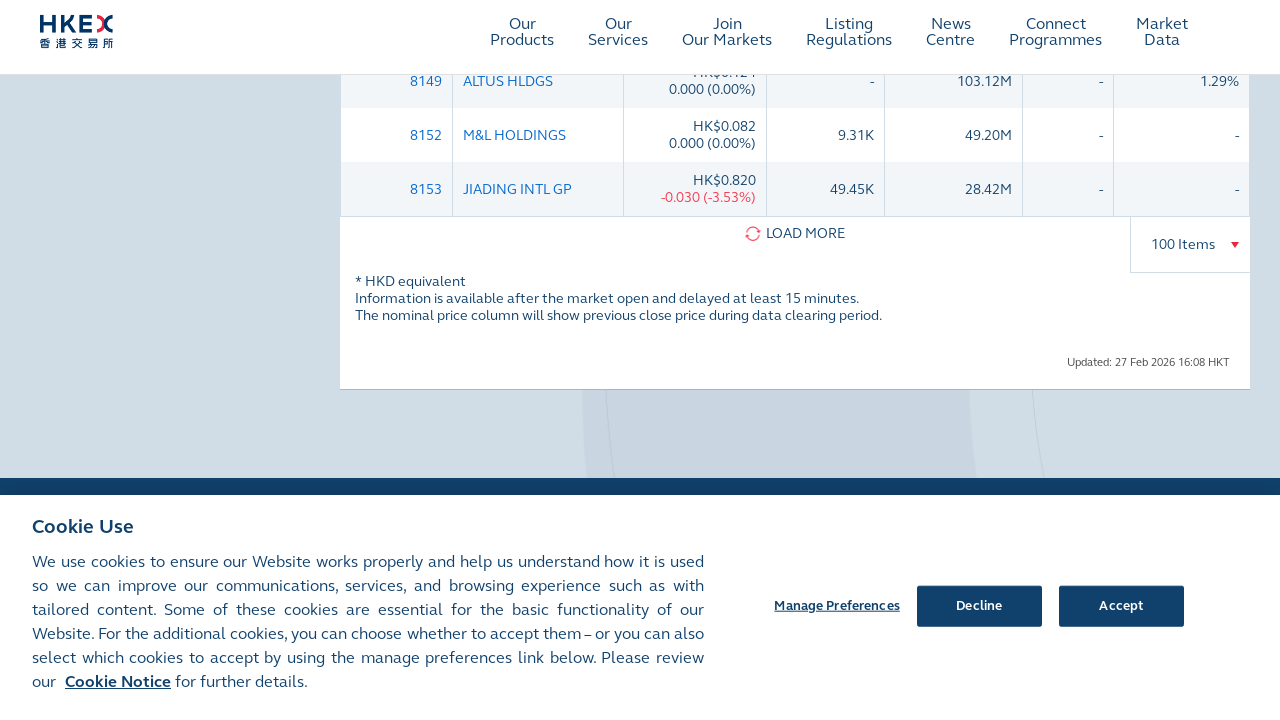

Waited for scroll action to complete
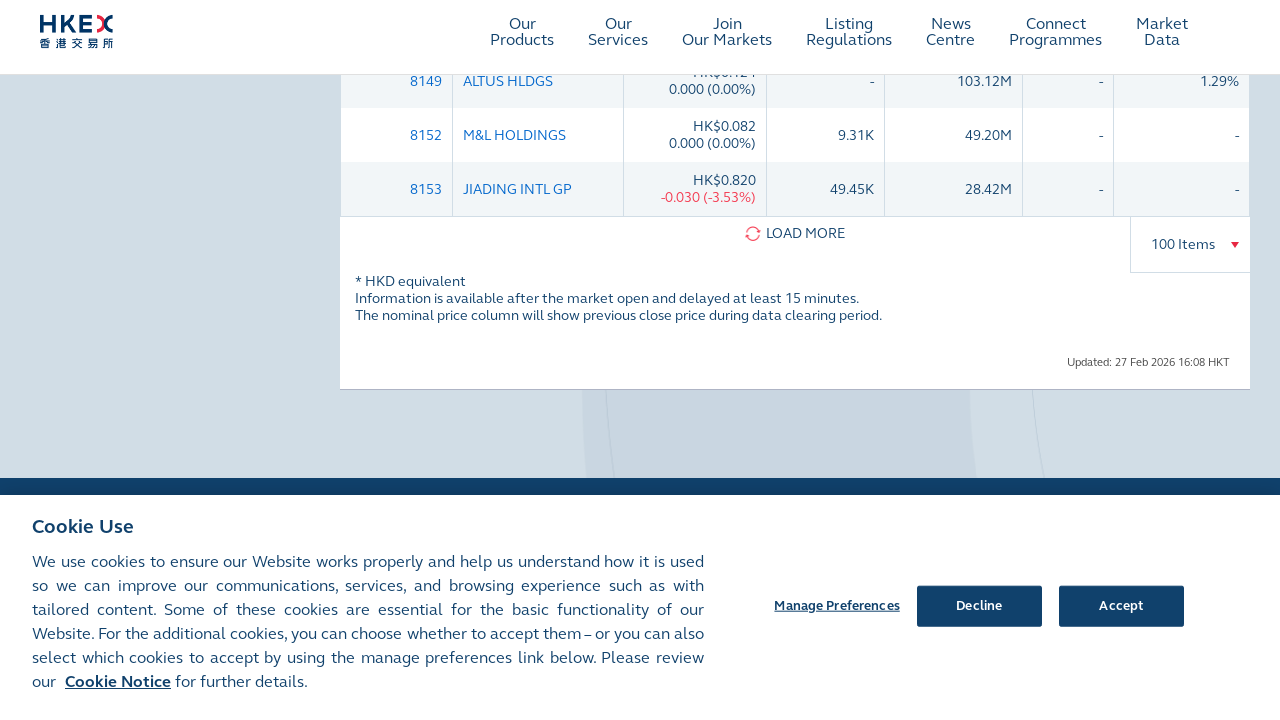

Clicked LOAD MORE button (iteration 24) at (795, 234) on .load
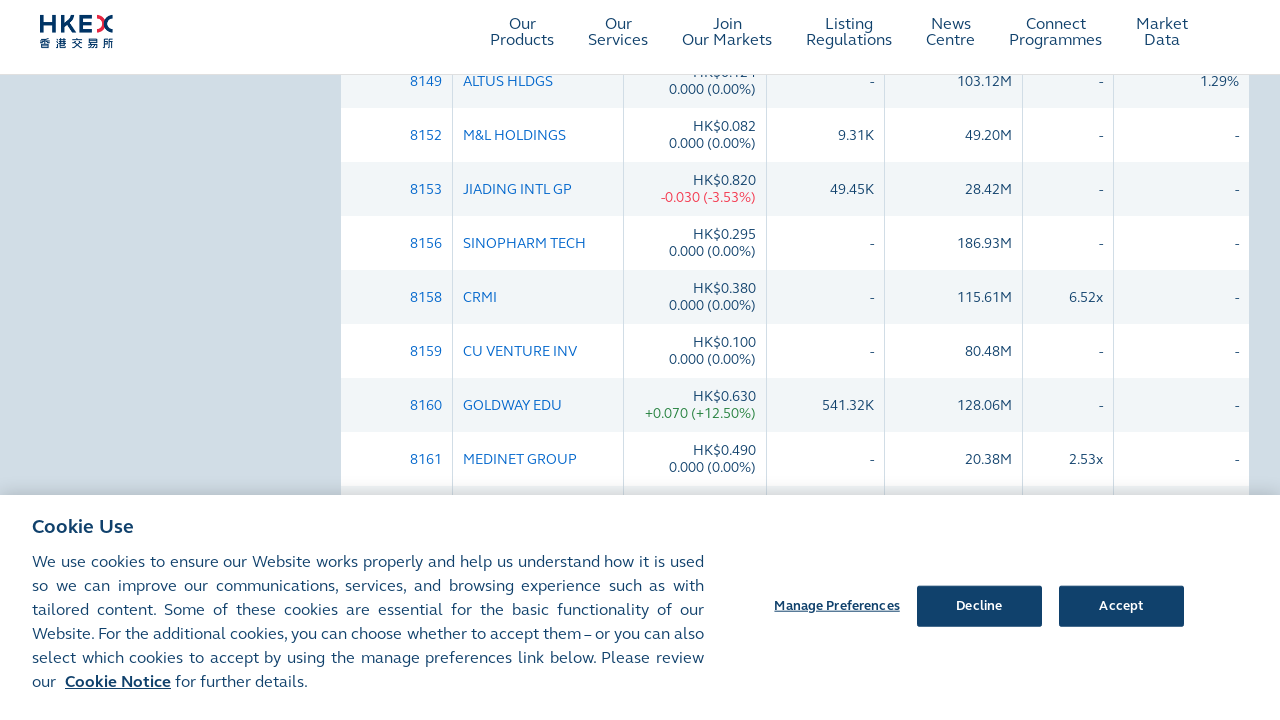

Waited for additional content to load
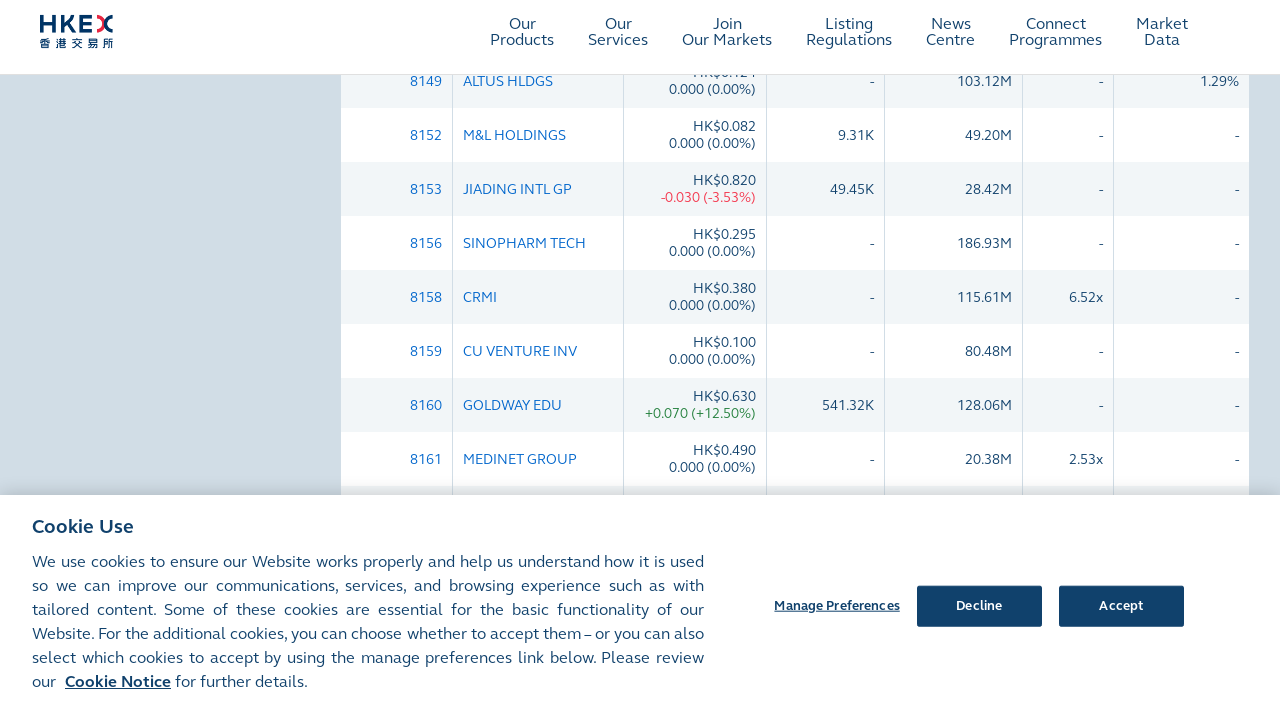

Scrolled to bottom of page to load more content
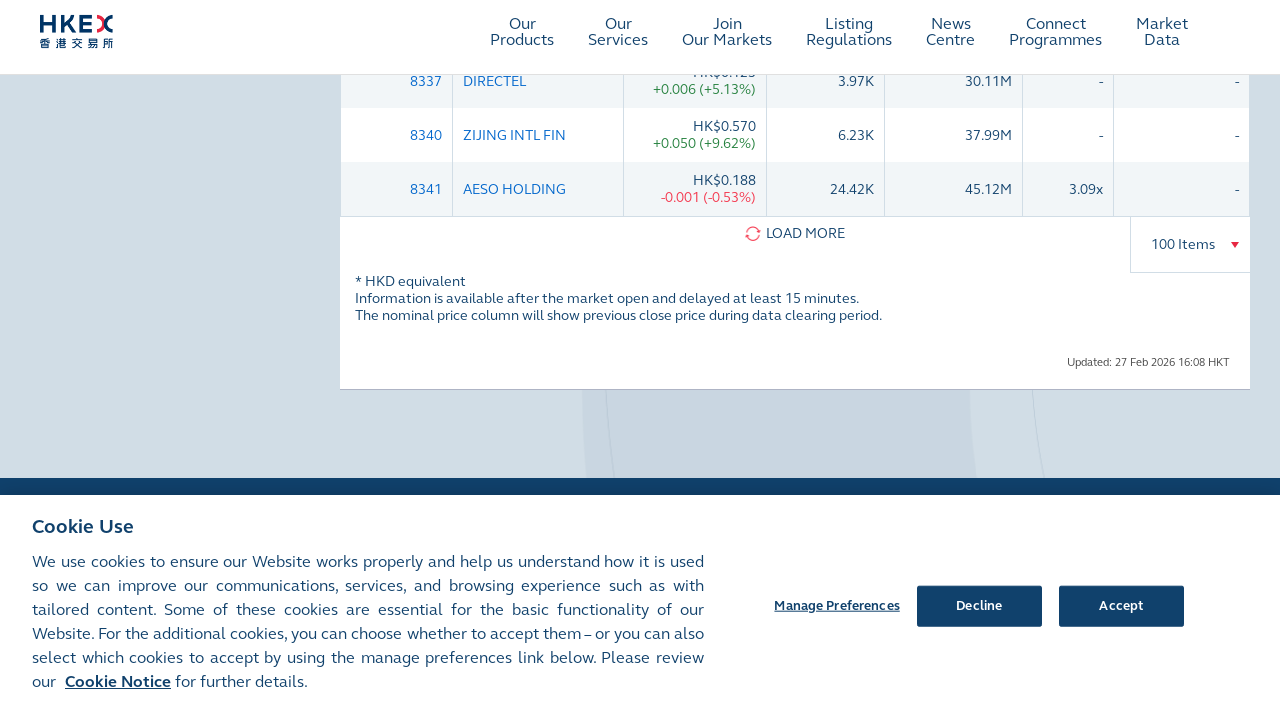

Waited for scroll action to complete
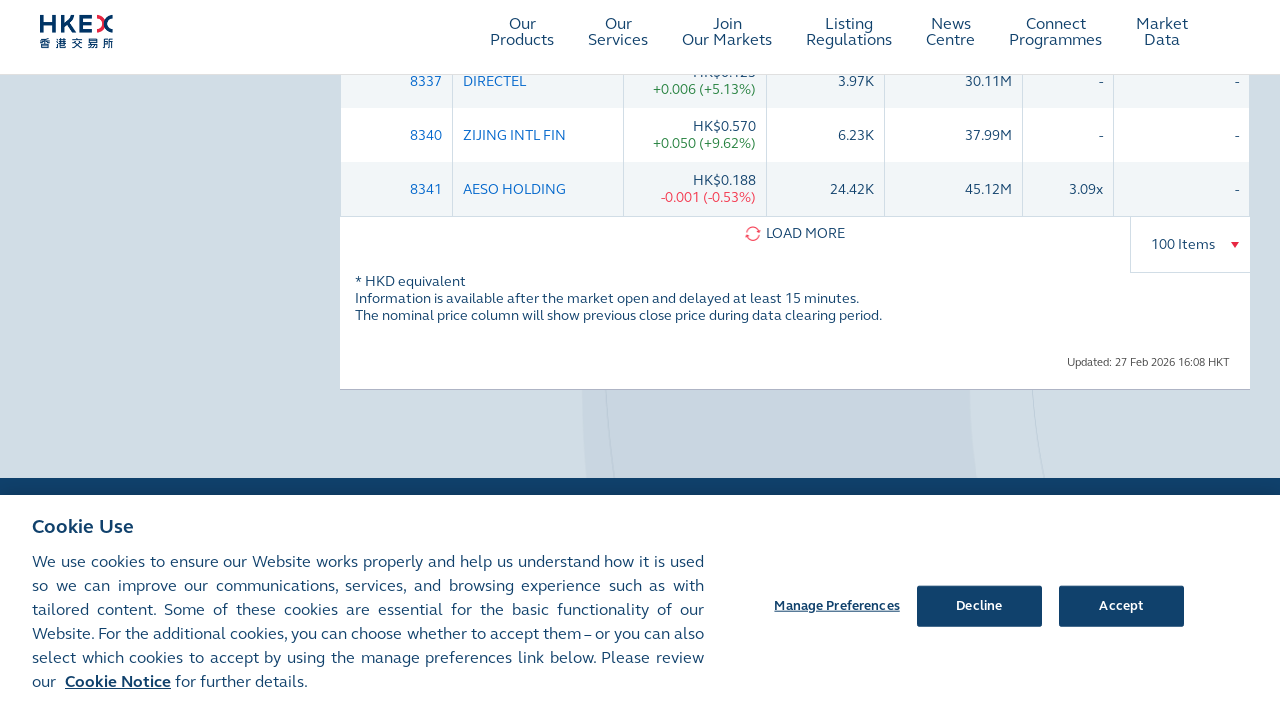

Clicked LOAD MORE button (iteration 25) at (795, 234) on .load
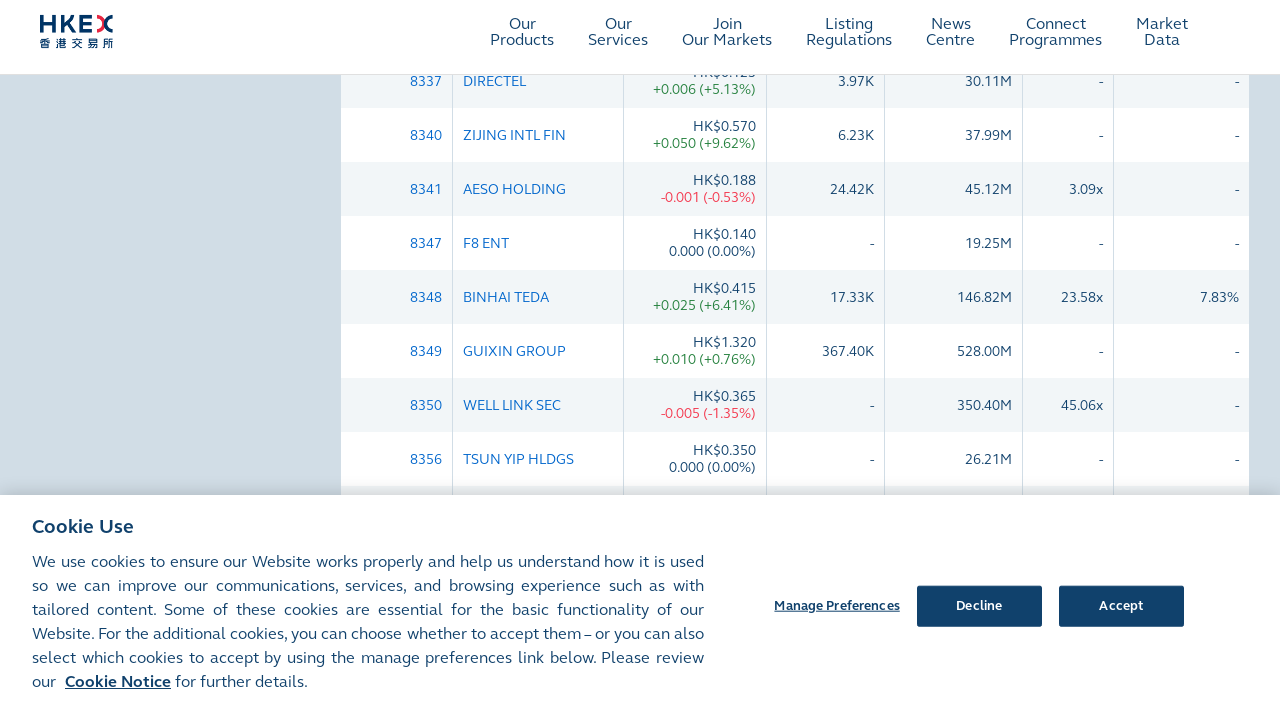

Waited for additional content to load
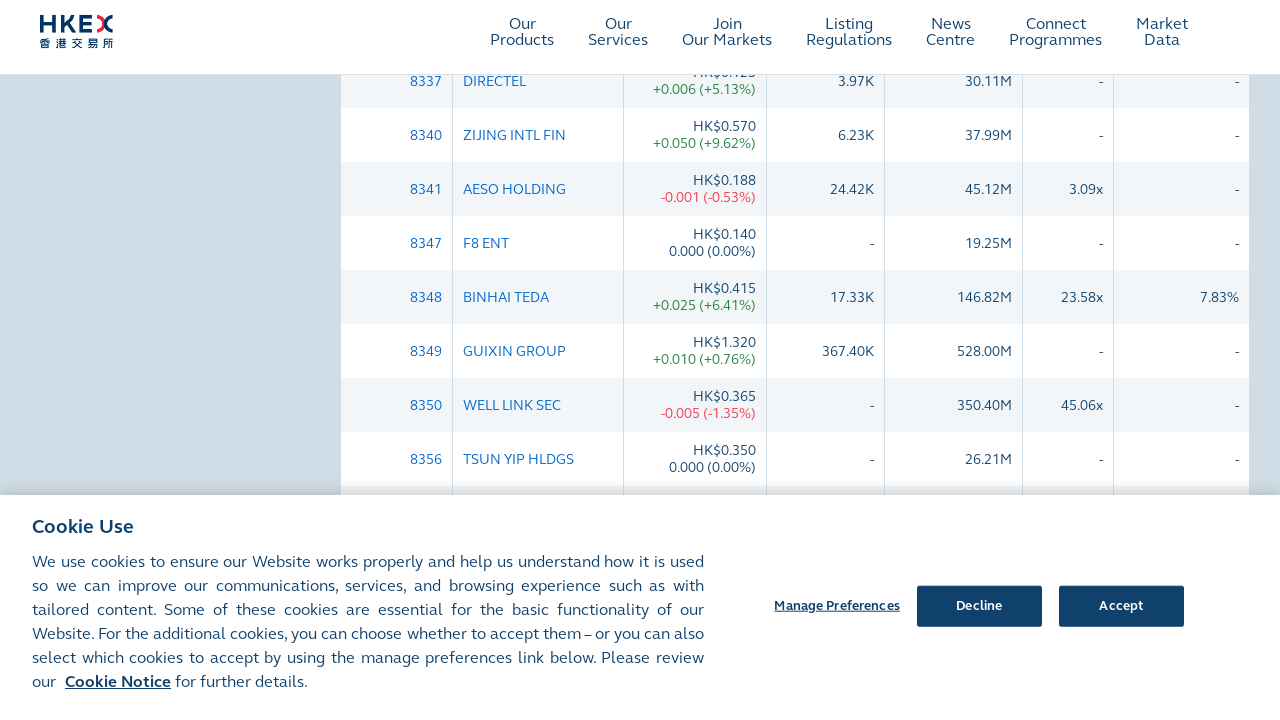

Scrolled to bottom of page to load more content
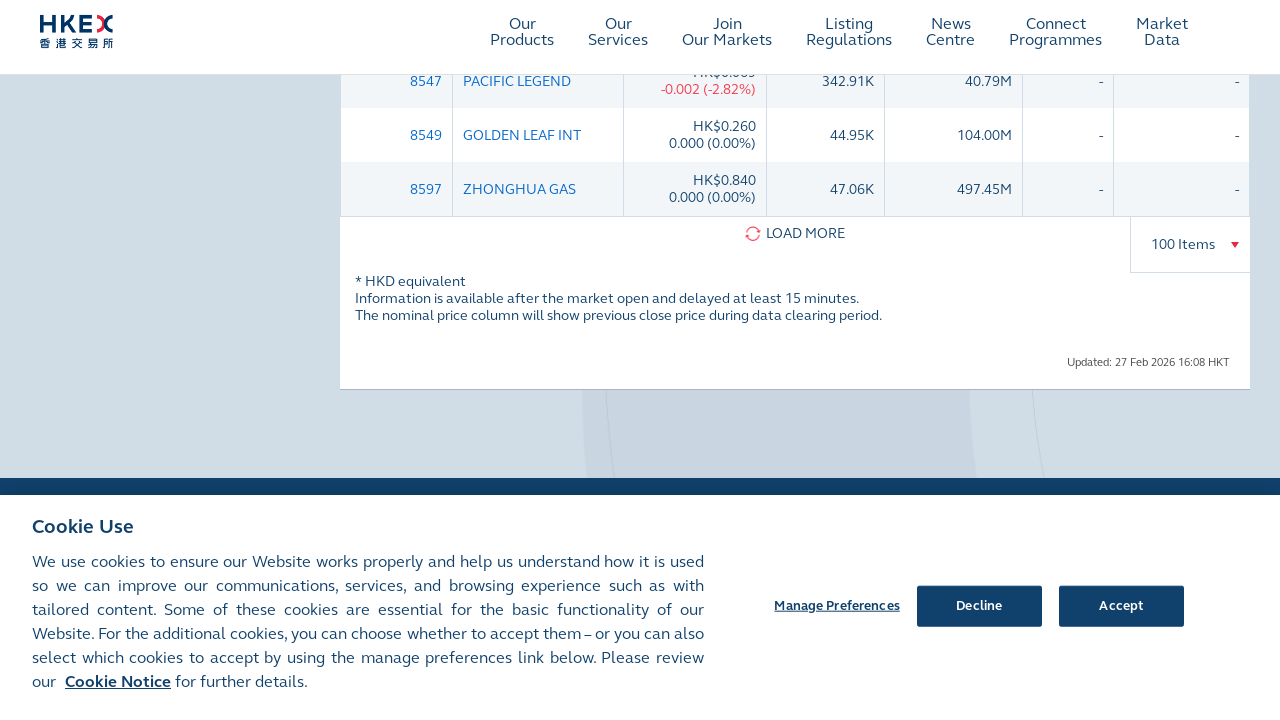

Waited for scroll action to complete
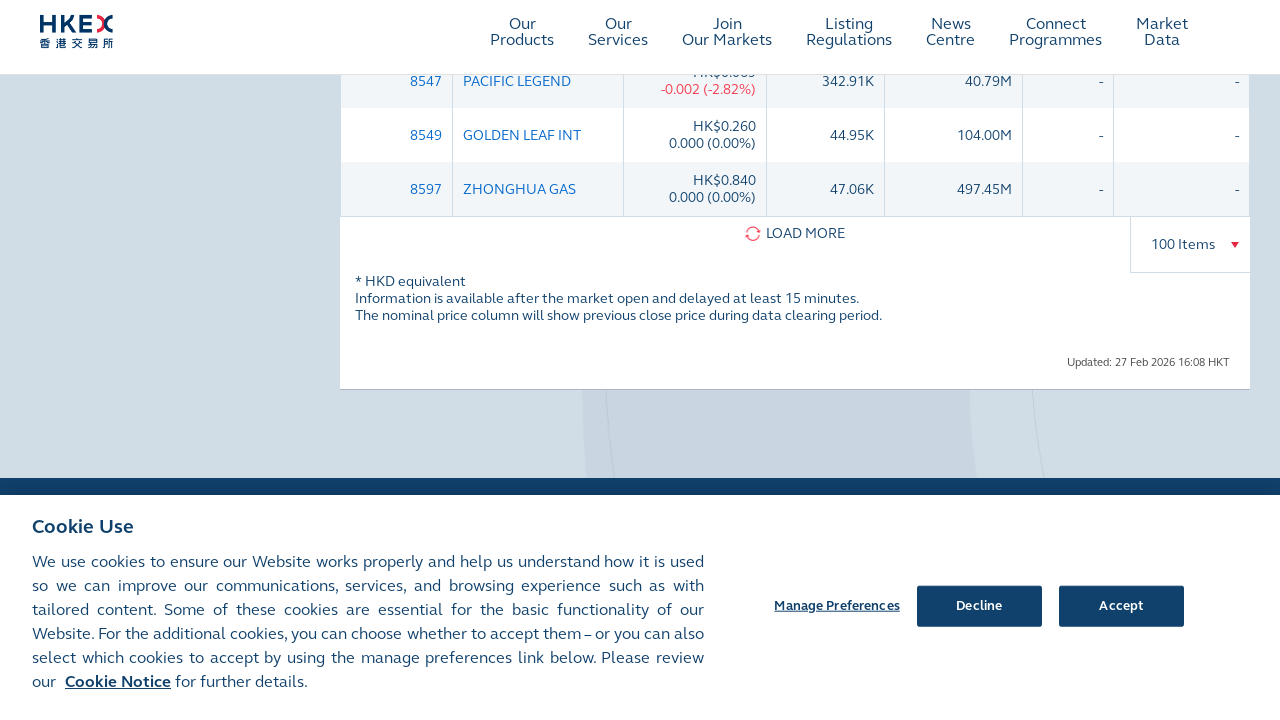

Clicked LOAD MORE button (iteration 26) at (795, 234) on .load
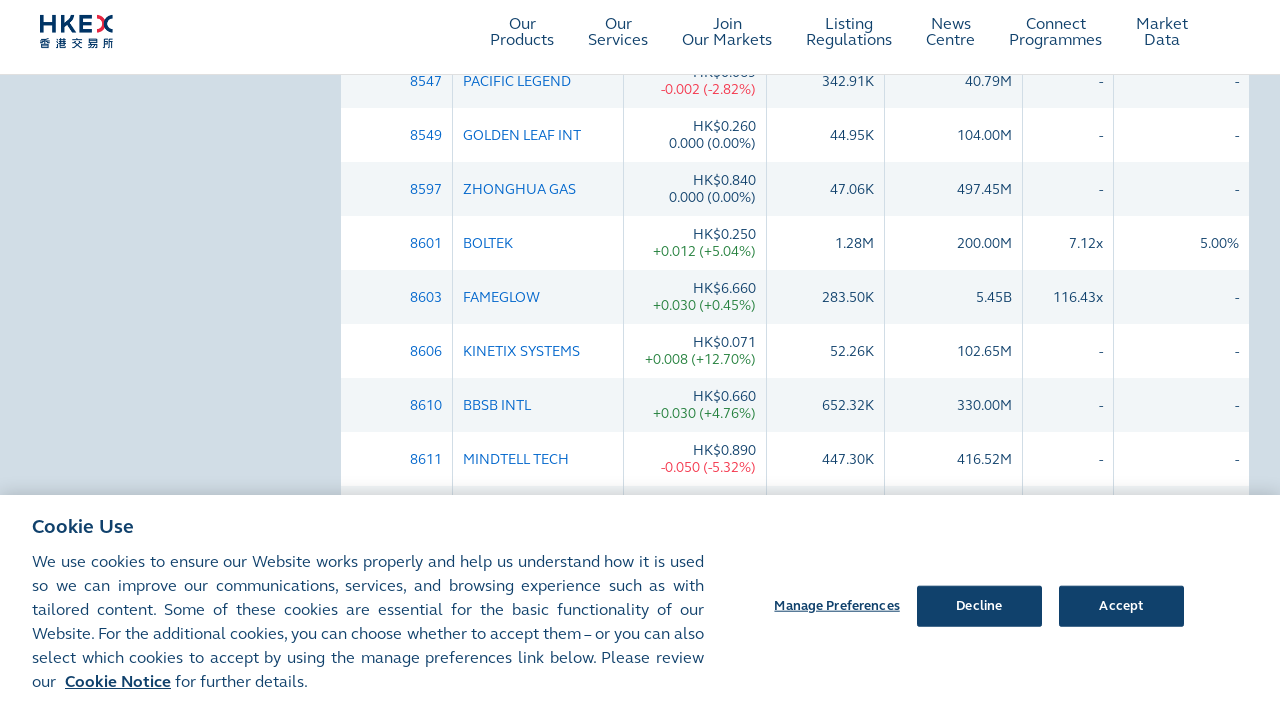

Waited for additional content to load
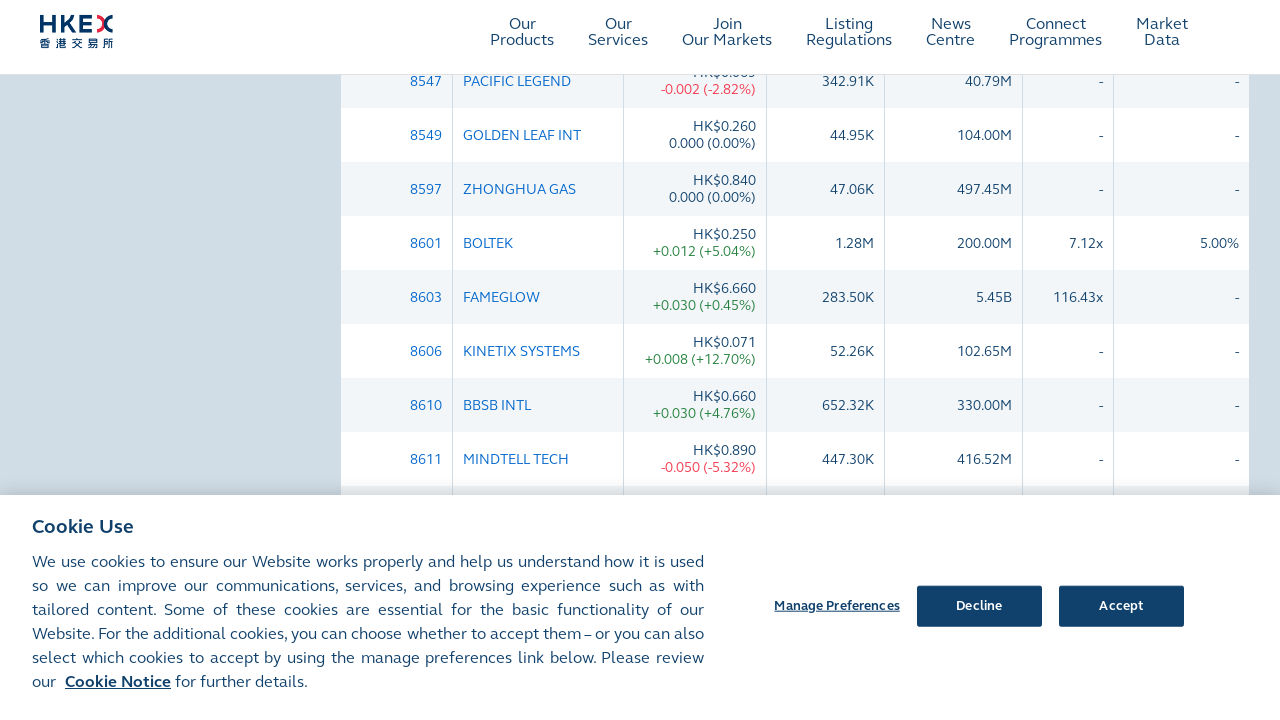

Scrolled to bottom of page to load more content
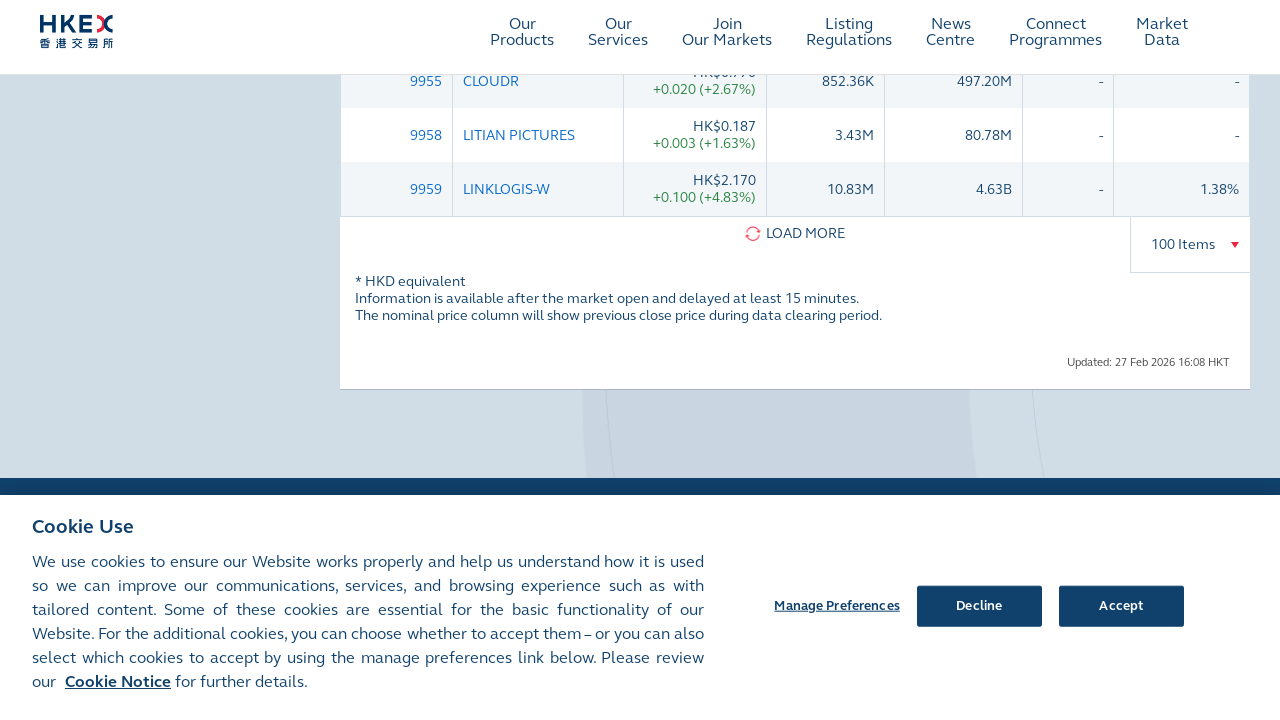

Waited for scroll action to complete
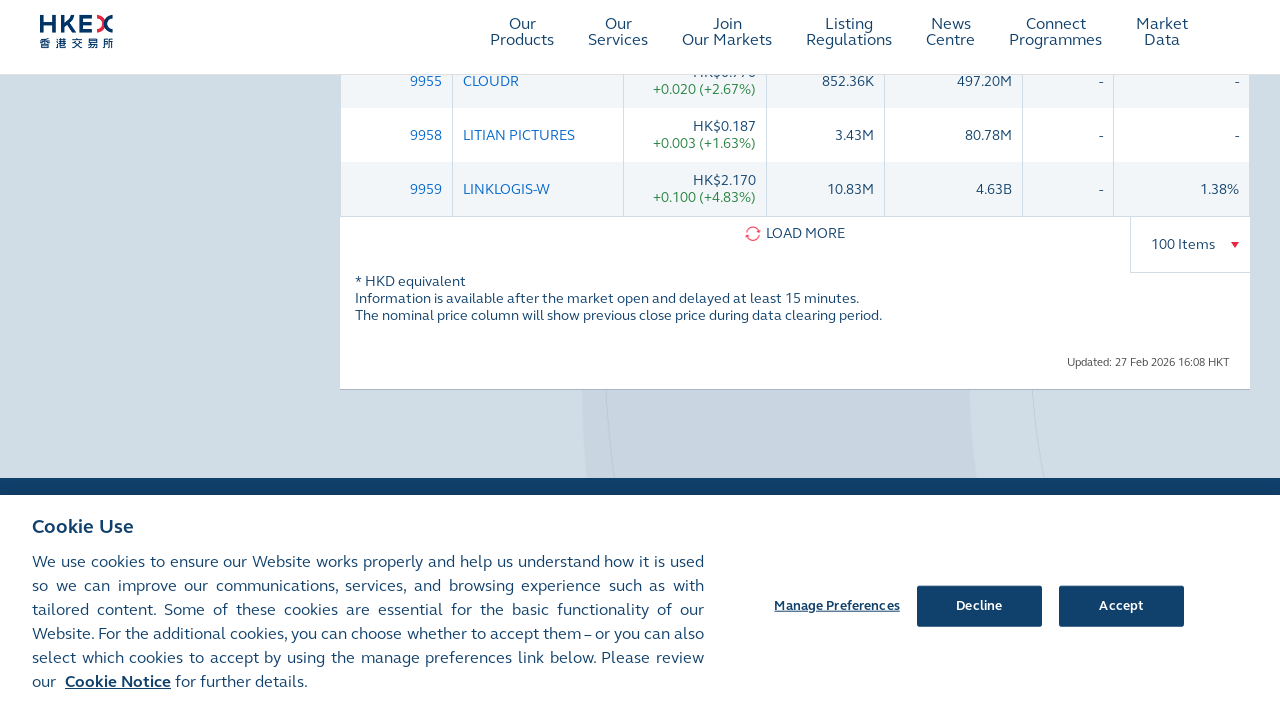

Clicked LOAD MORE button (iteration 27) at (795, 234) on .load
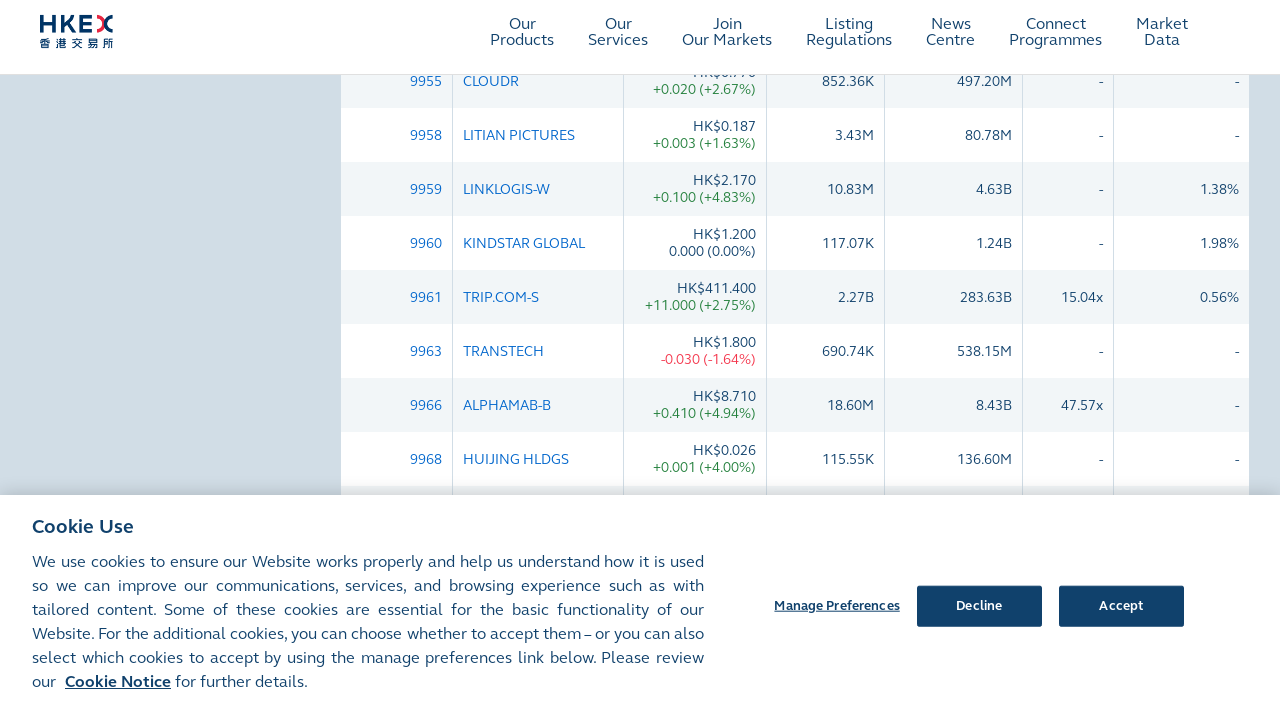

Waited for additional content to load
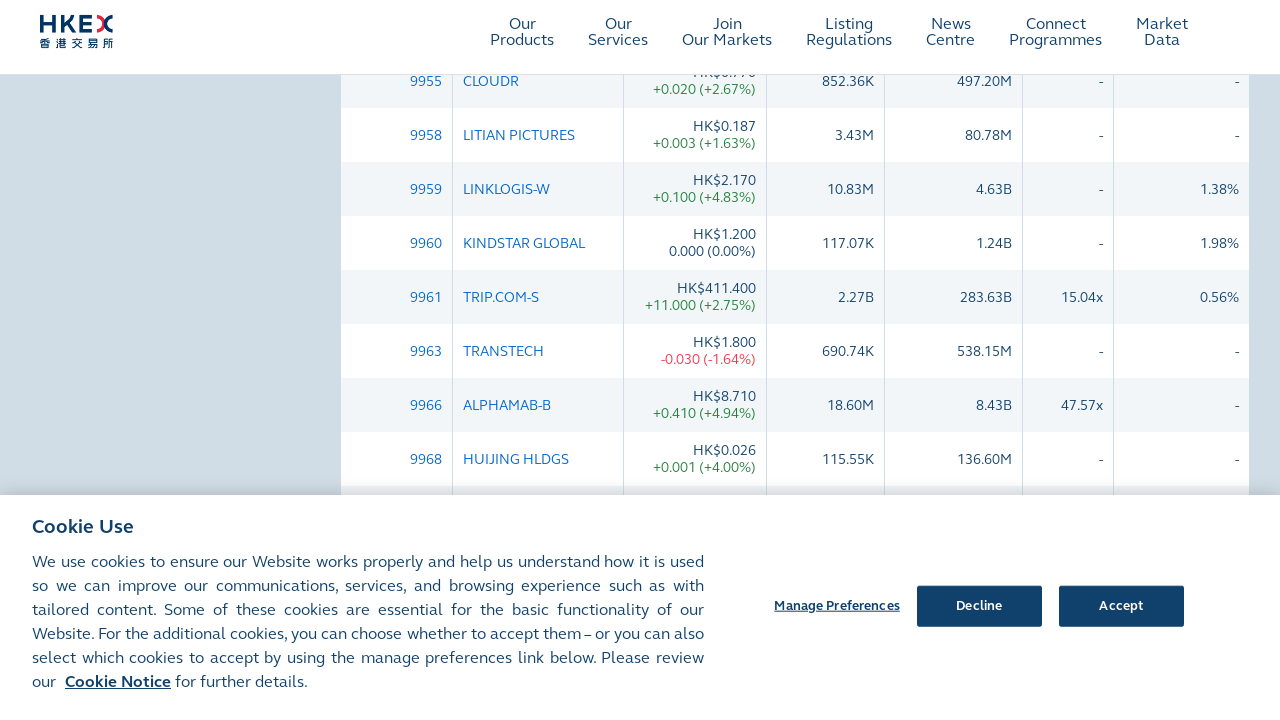

Scrolled to bottom of page to load more content
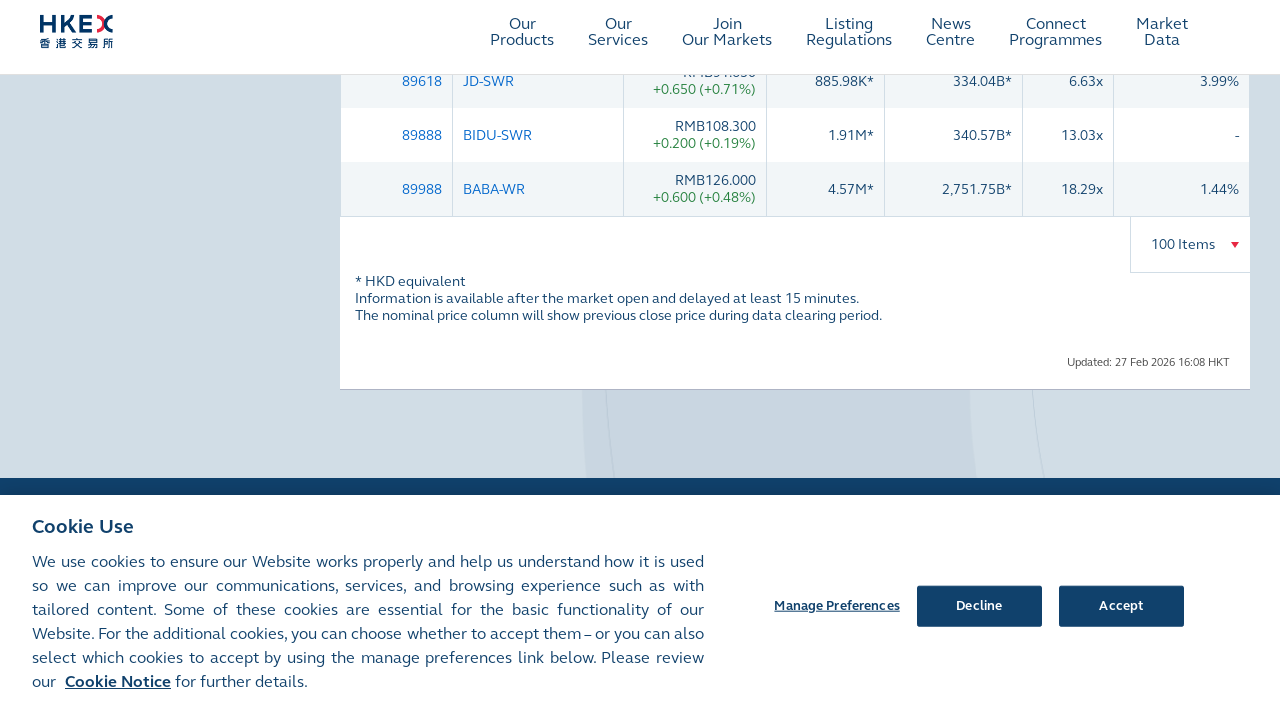

Waited for scroll action to complete
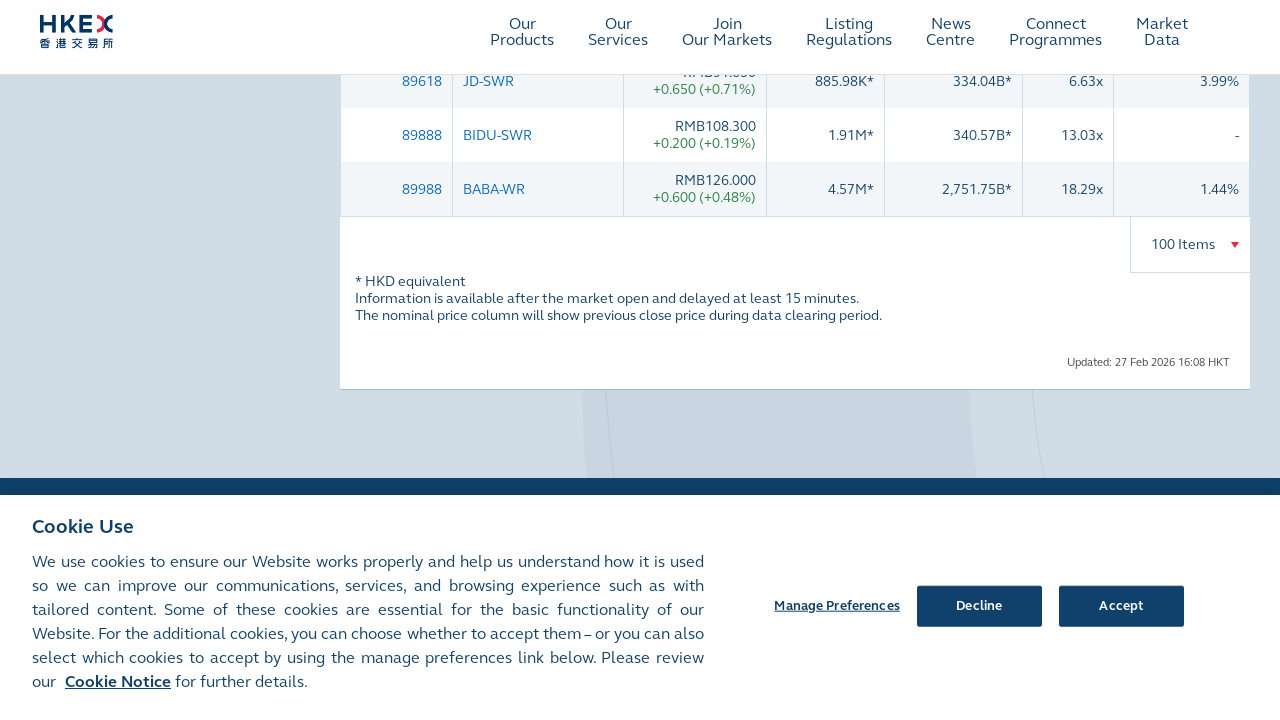

LOAD MORE button no longer visible - all content loaded
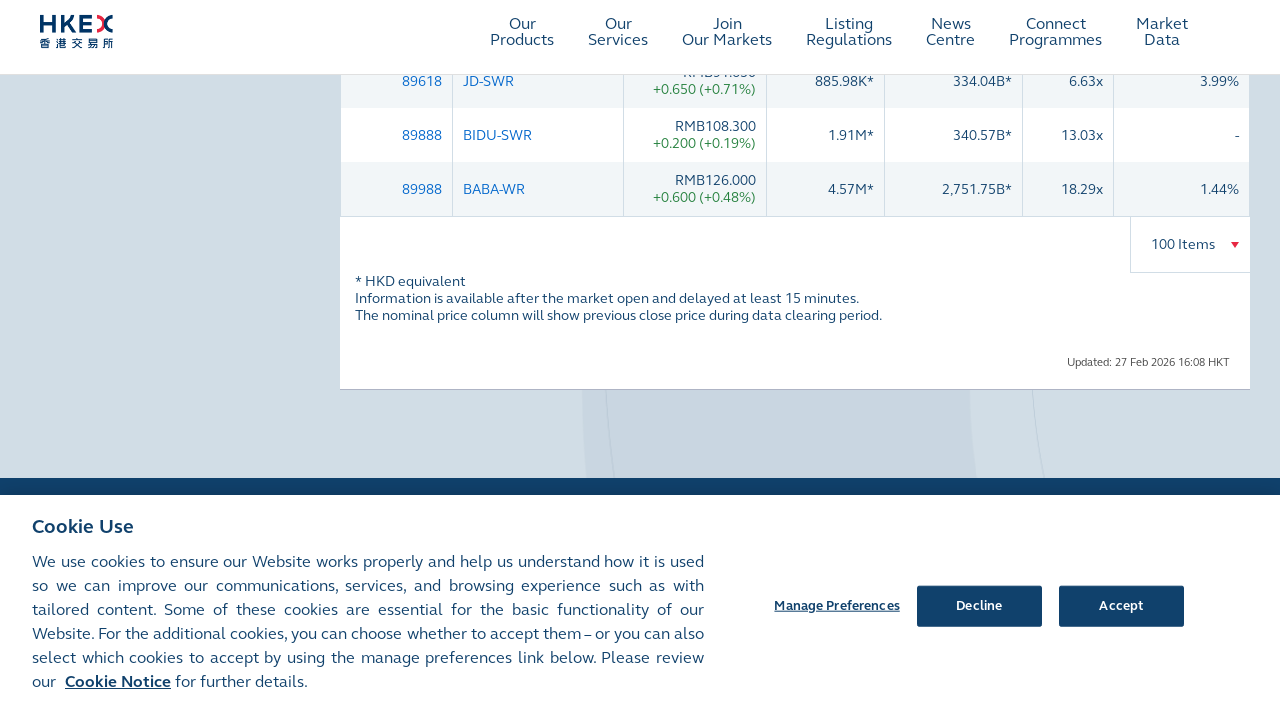

Final wait for all content to settle
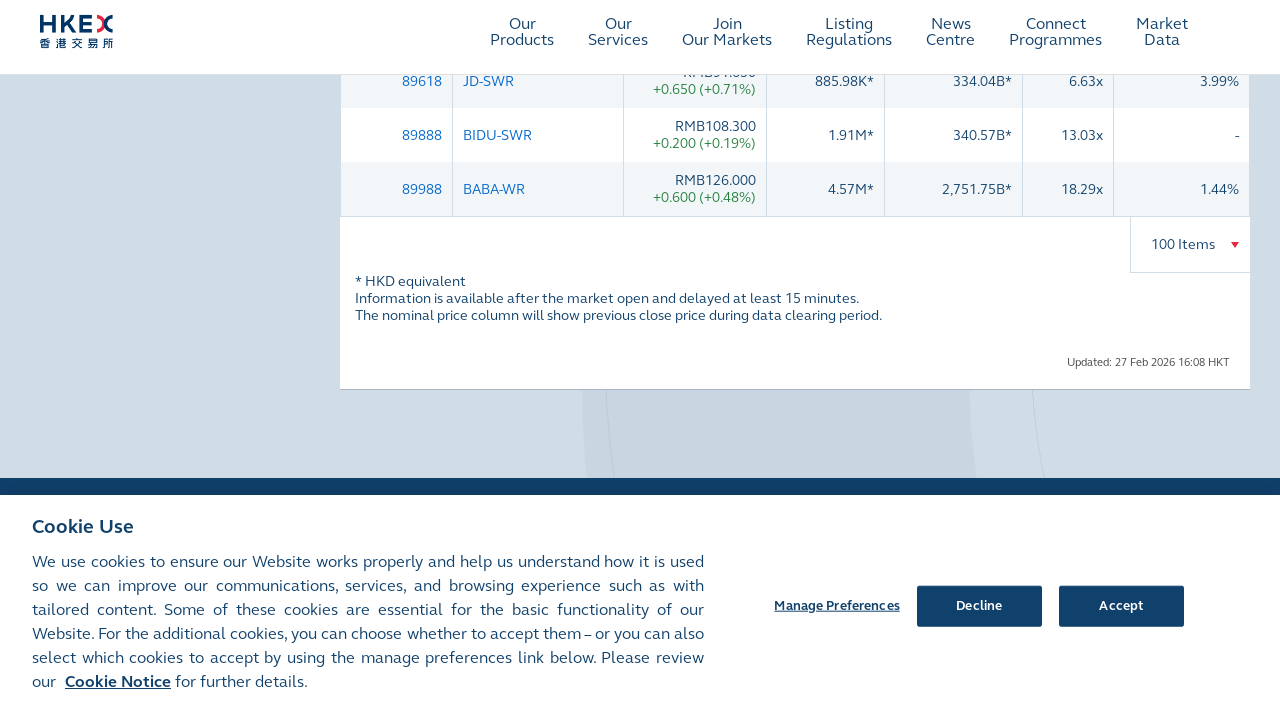

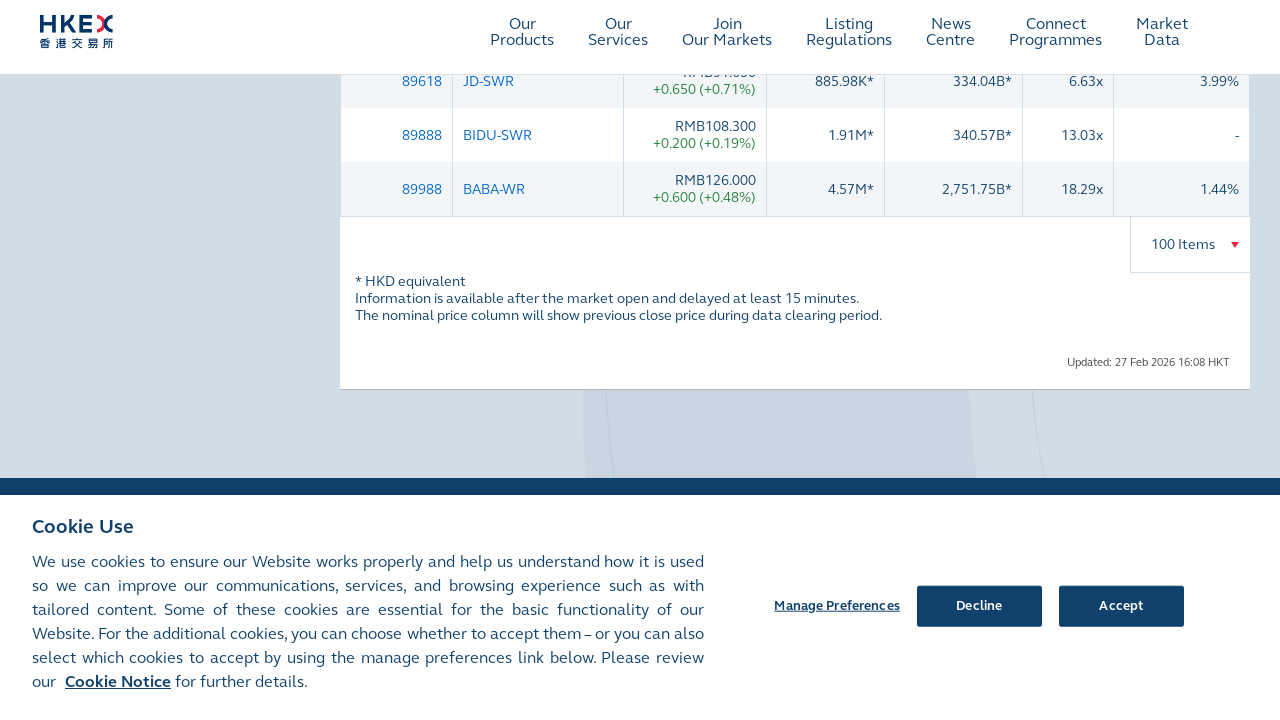